Navigates through a paginated table to find and interact with rows containing a specific country value

Starting URL: https://leafground.com/table.xhtml

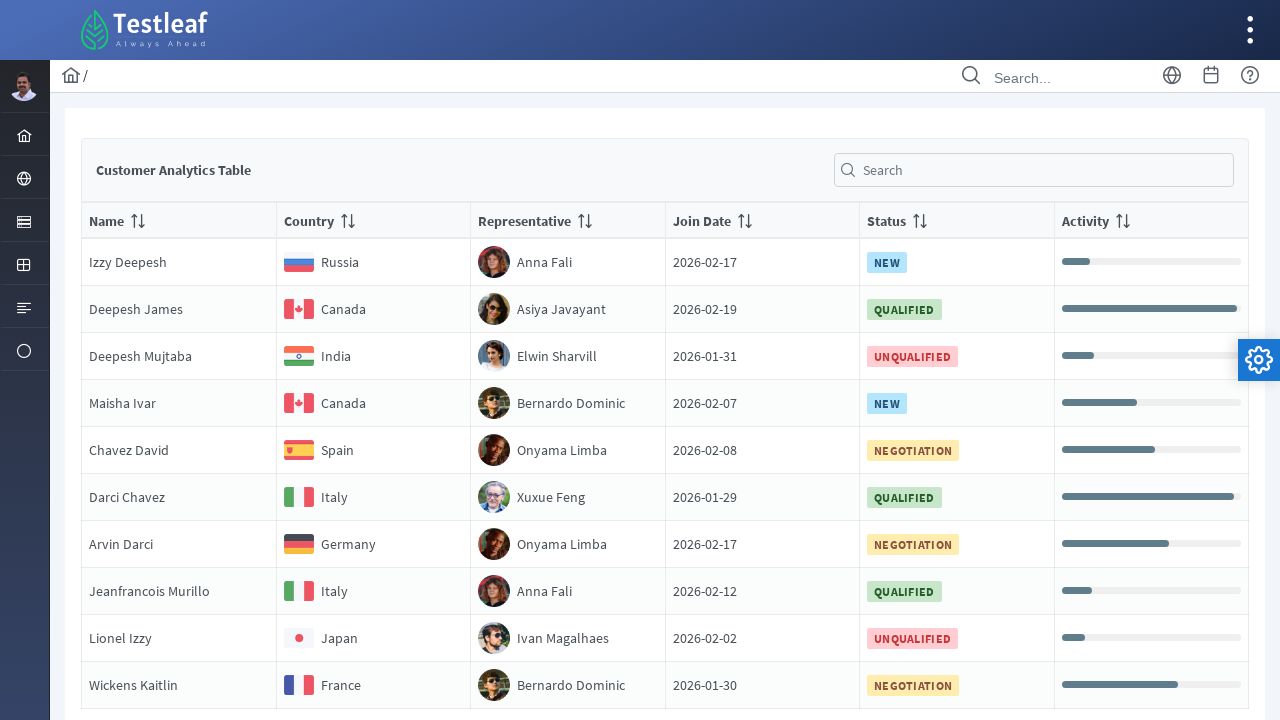

Scrolled to bottom of page to reveal pagination controls
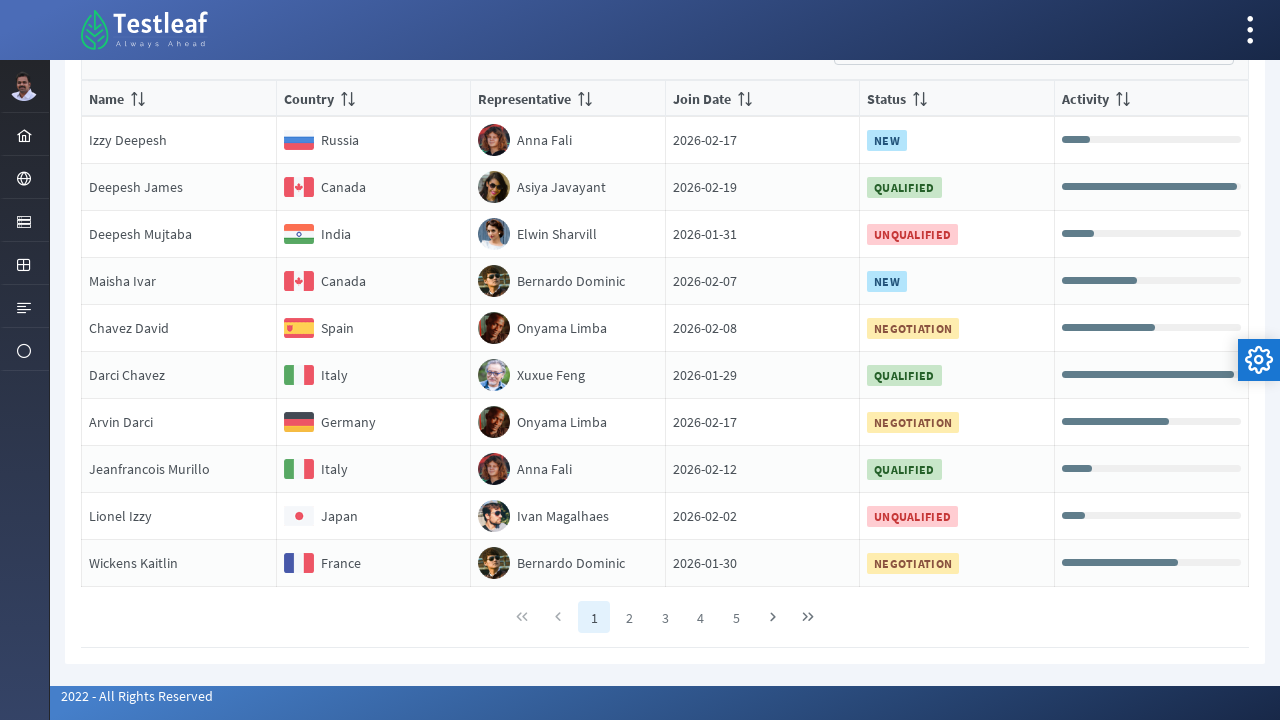

Retrieved all pagination links
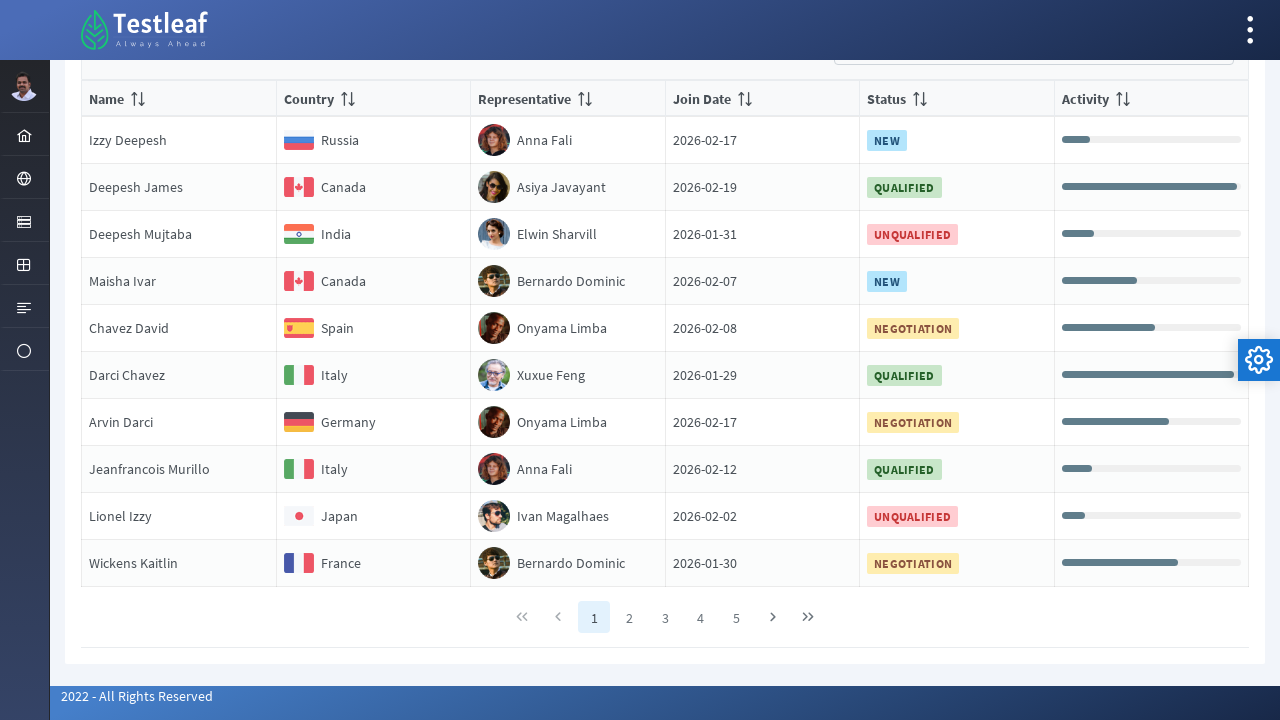

Found 5 pages in pagination
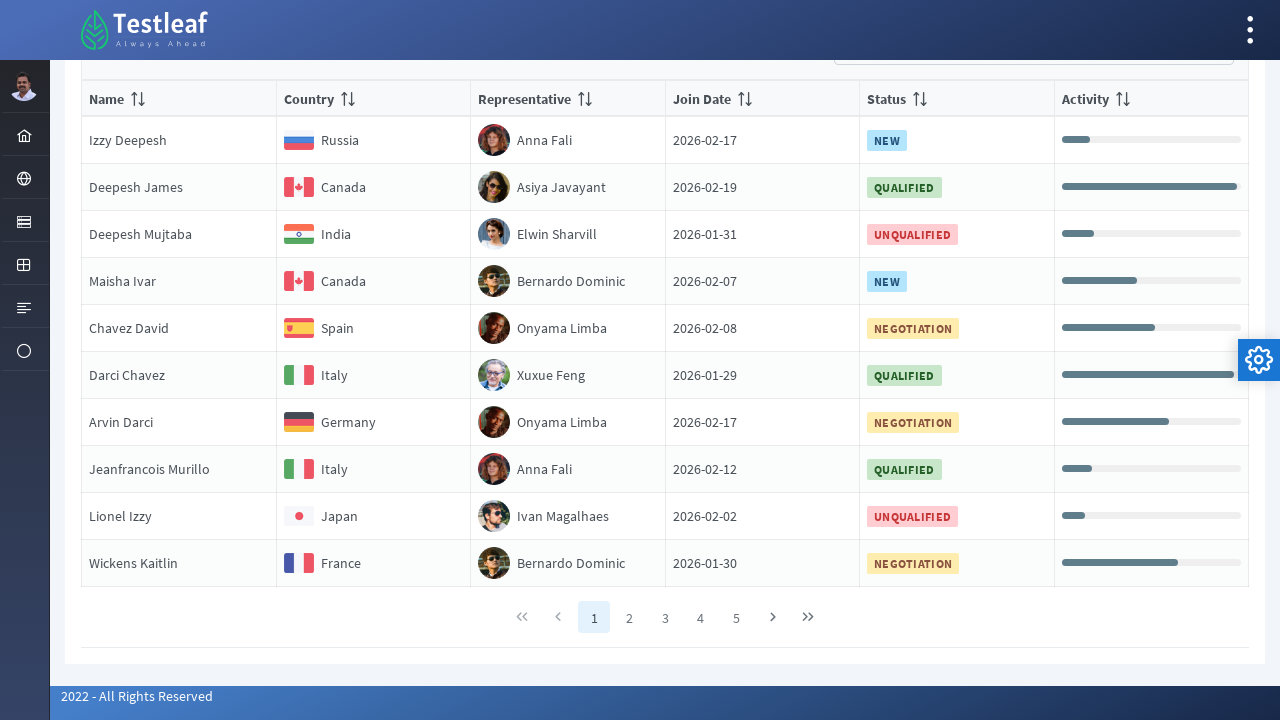

Scrolled to pagination area for page 1
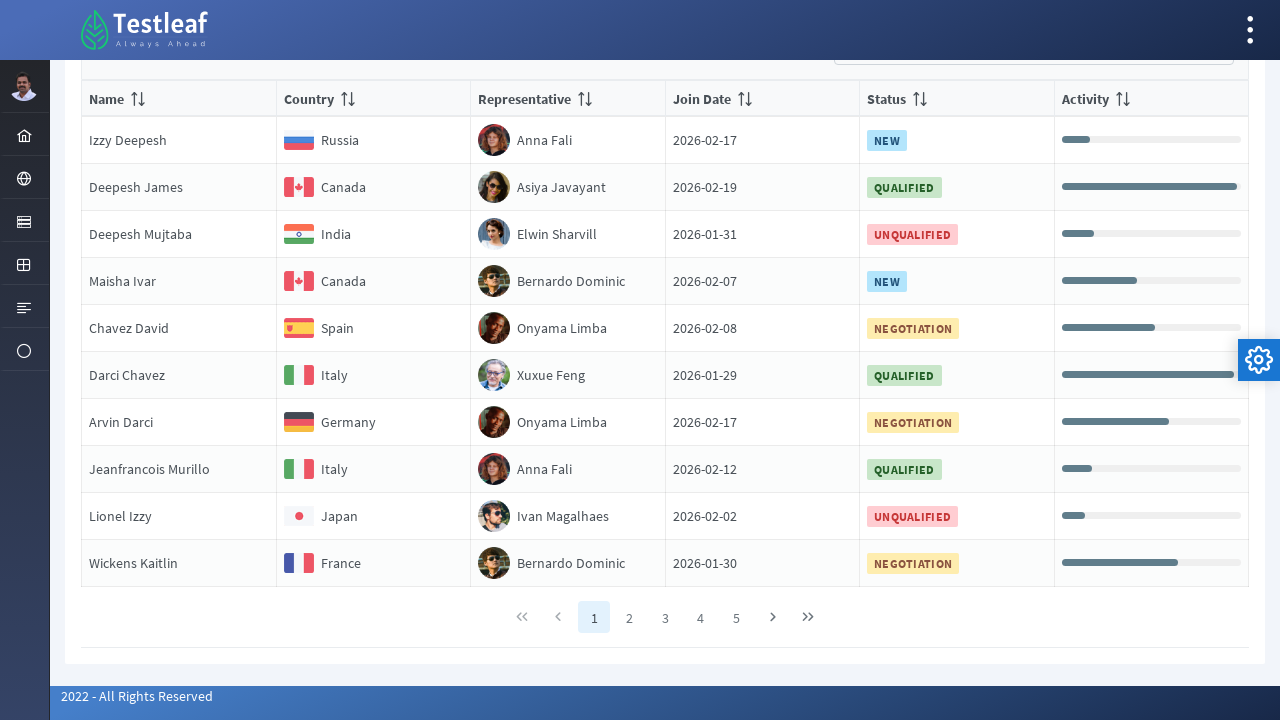

Clicked on page 1 in pagination at (594, 617) on //*[@class='ui-paginator-pages']//a[1]
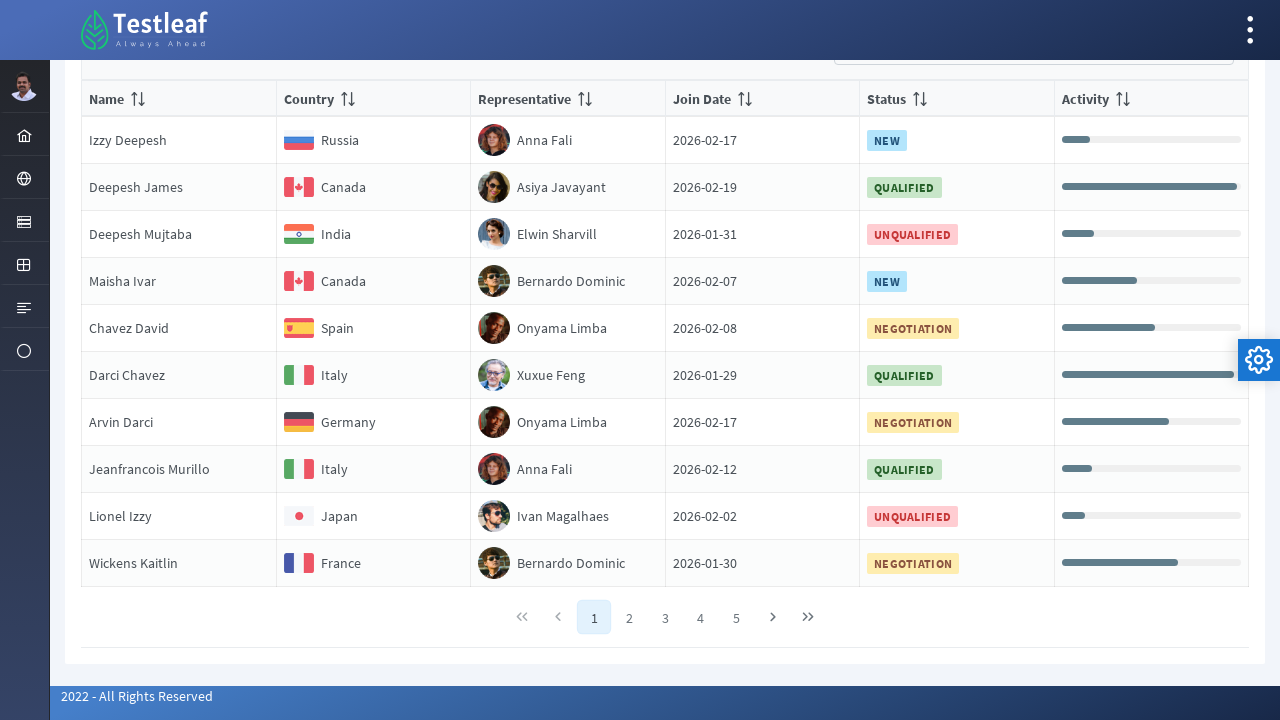

Waited for table to update after page click
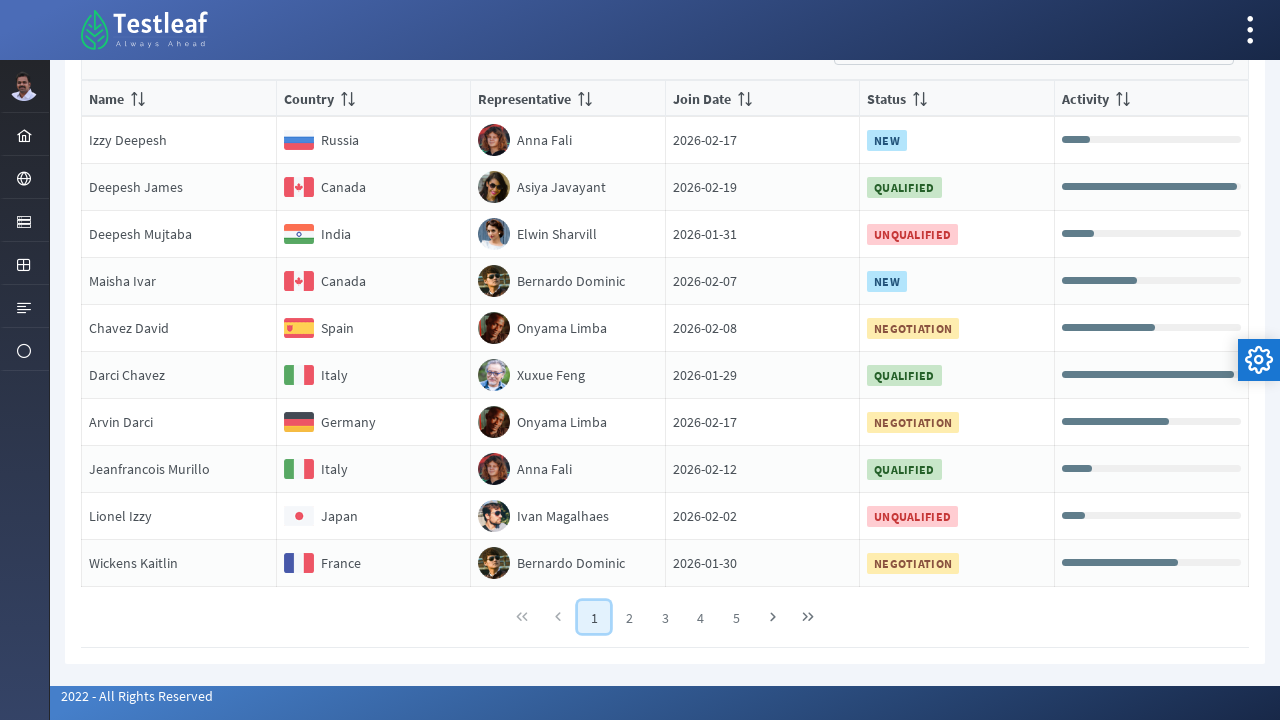

Retrieved all rows from page 1
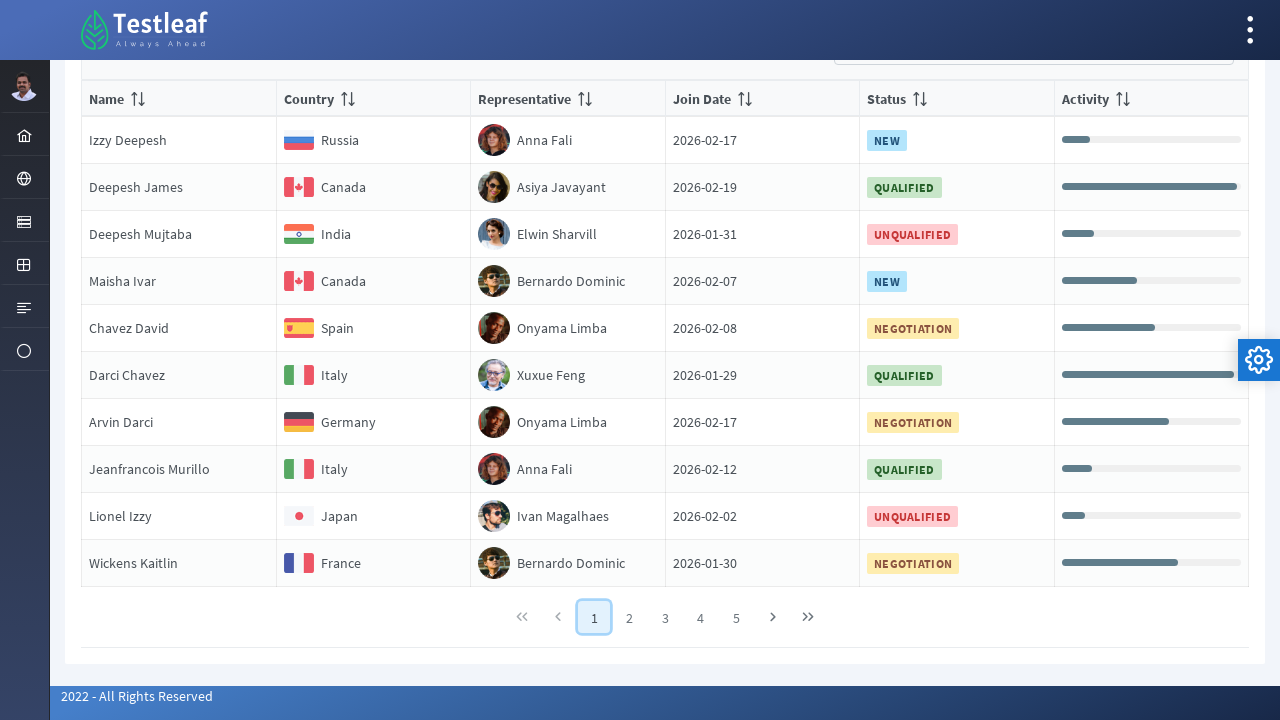

Extracted country value from row: Russia
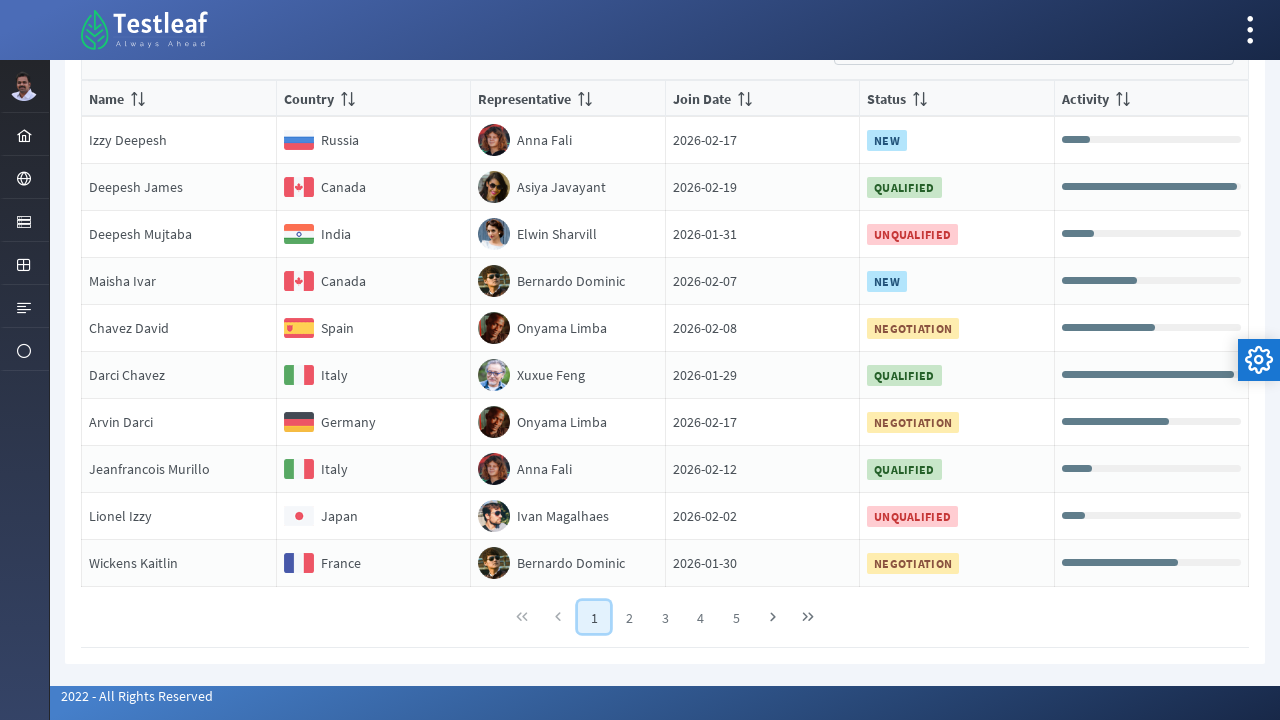

Extracted country value from row: Canada
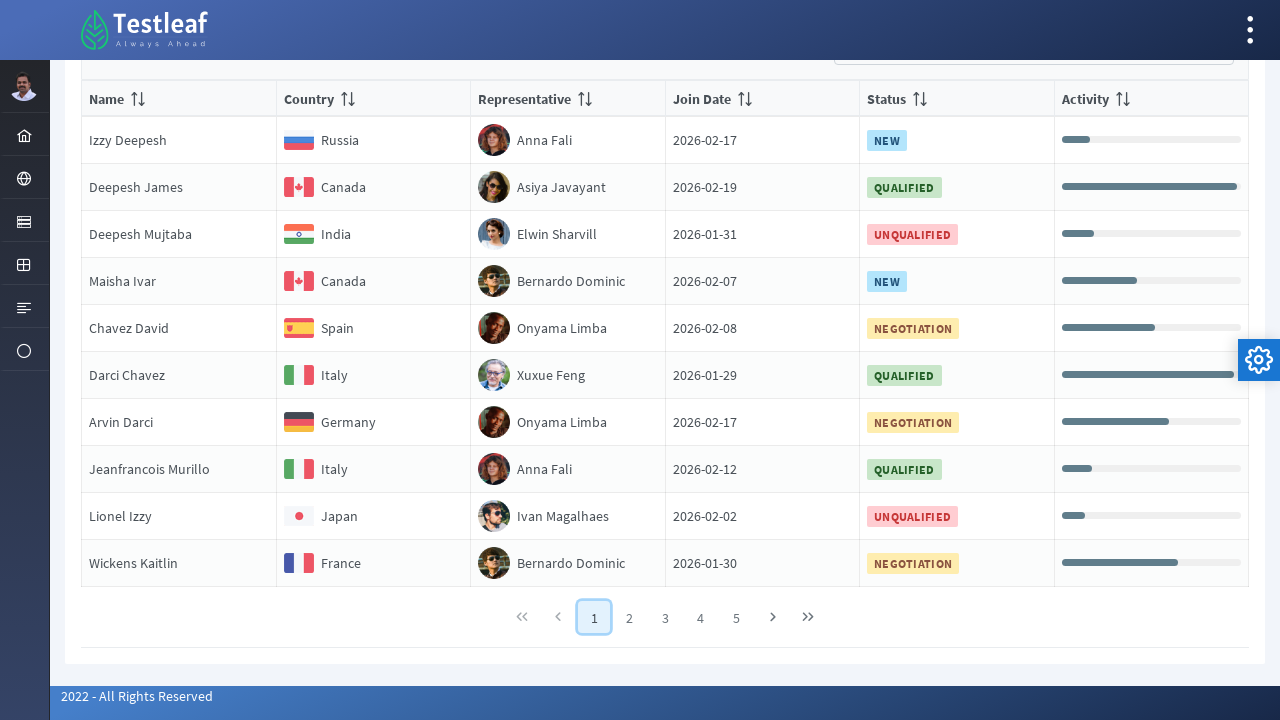

Extracted country value from row: India
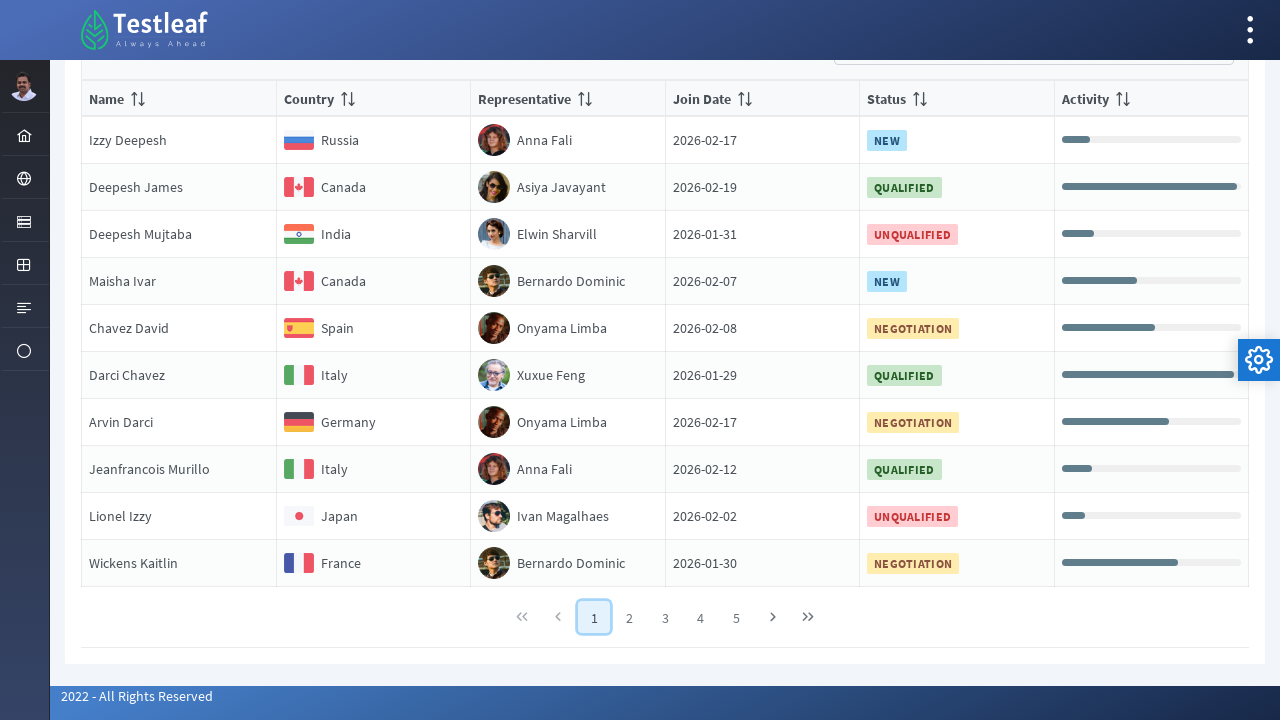

Extracted country value from row: Canada
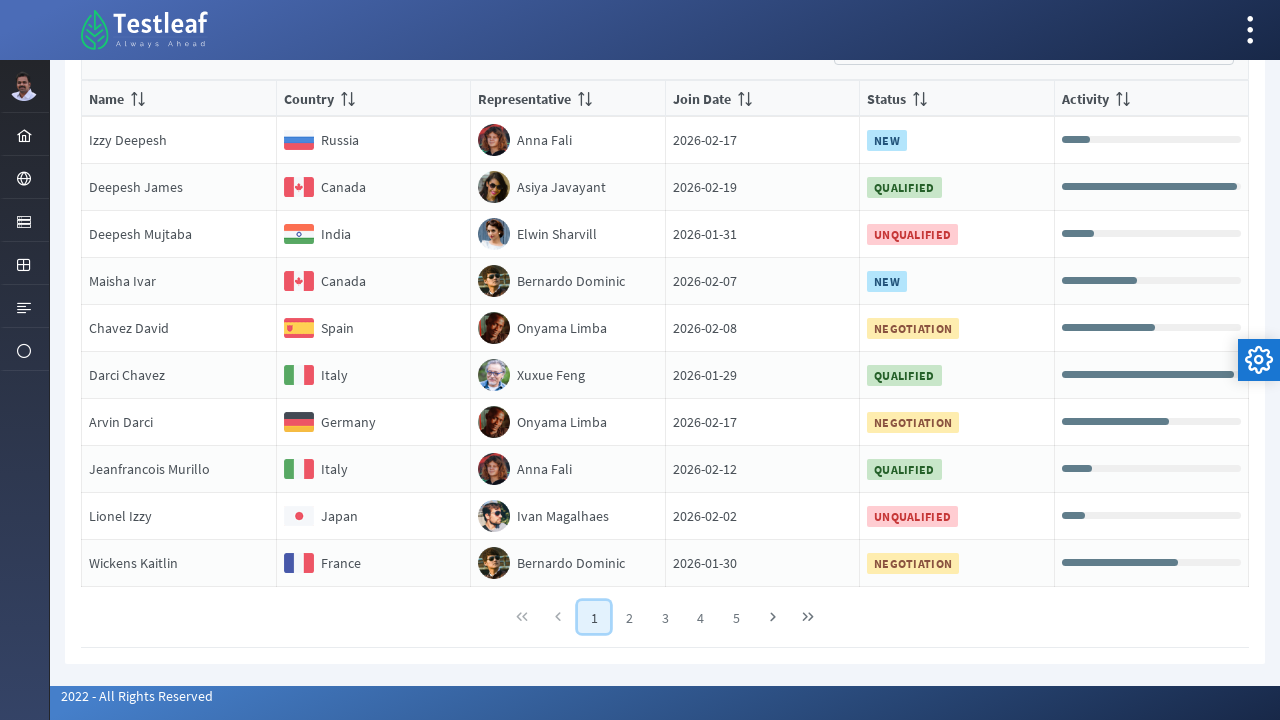

Extracted country value from row: Spain
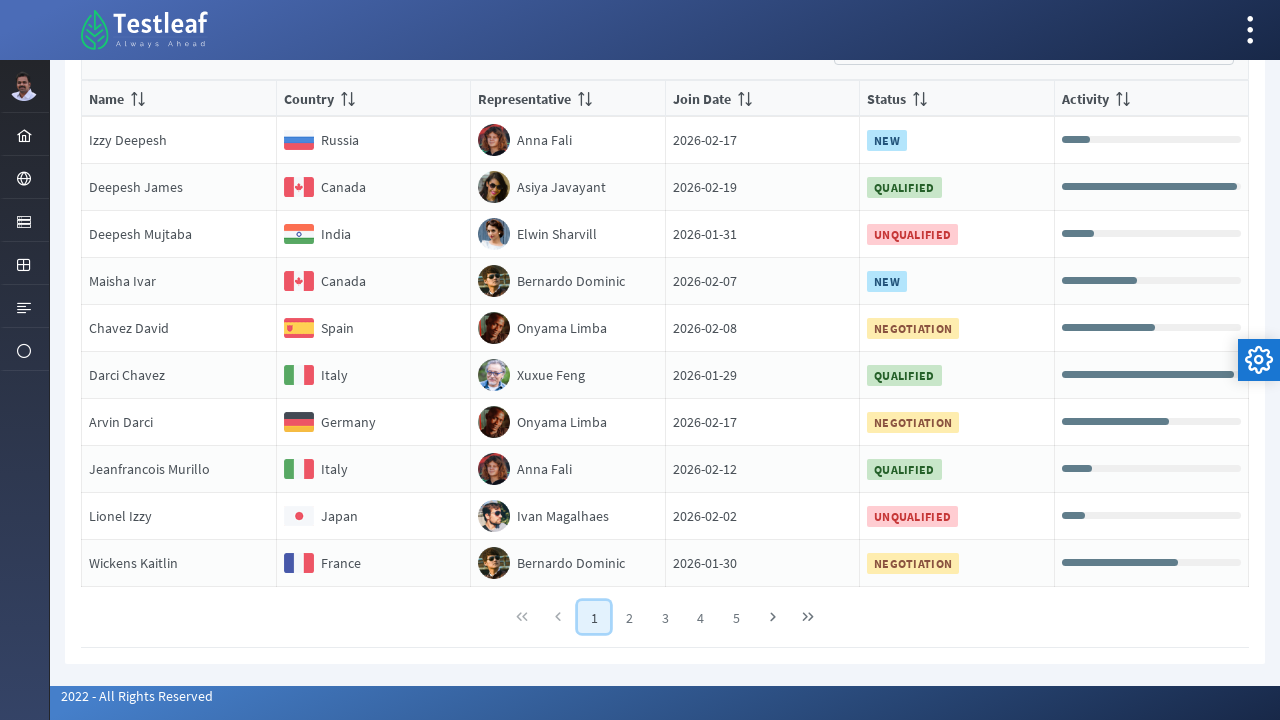

Extracted country value from row: Italy
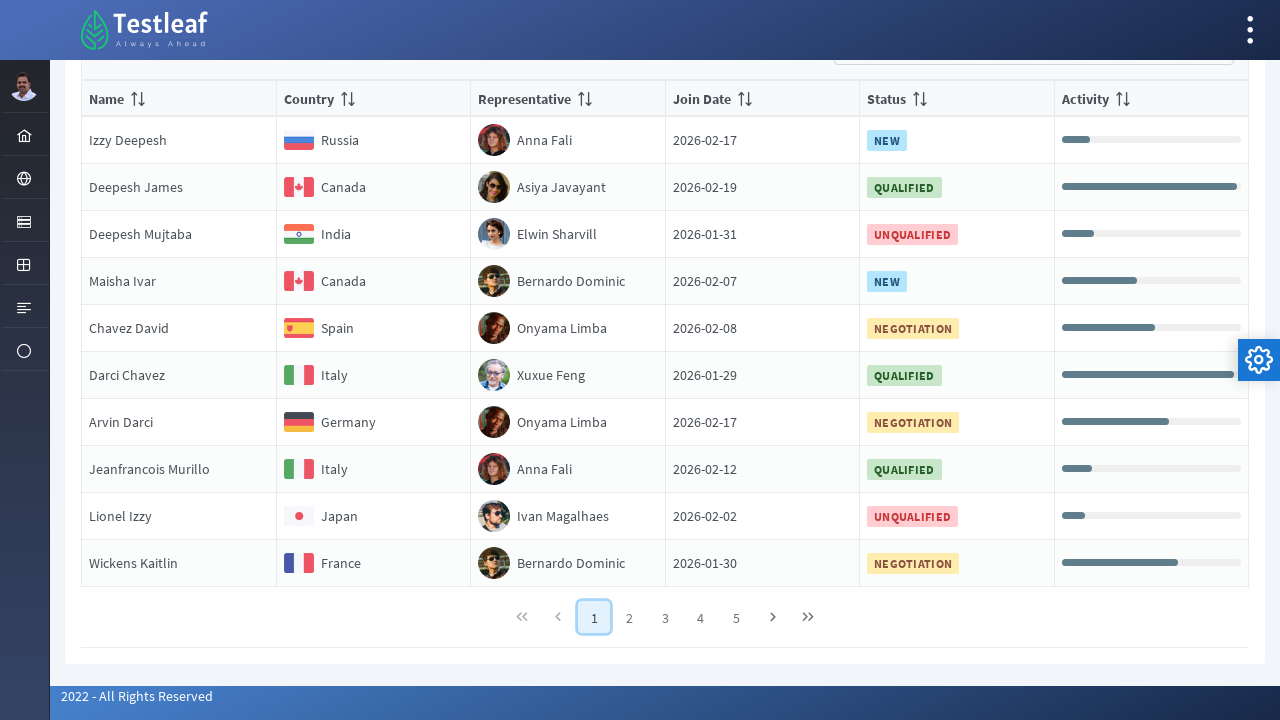

Extracted country value from row: Germany
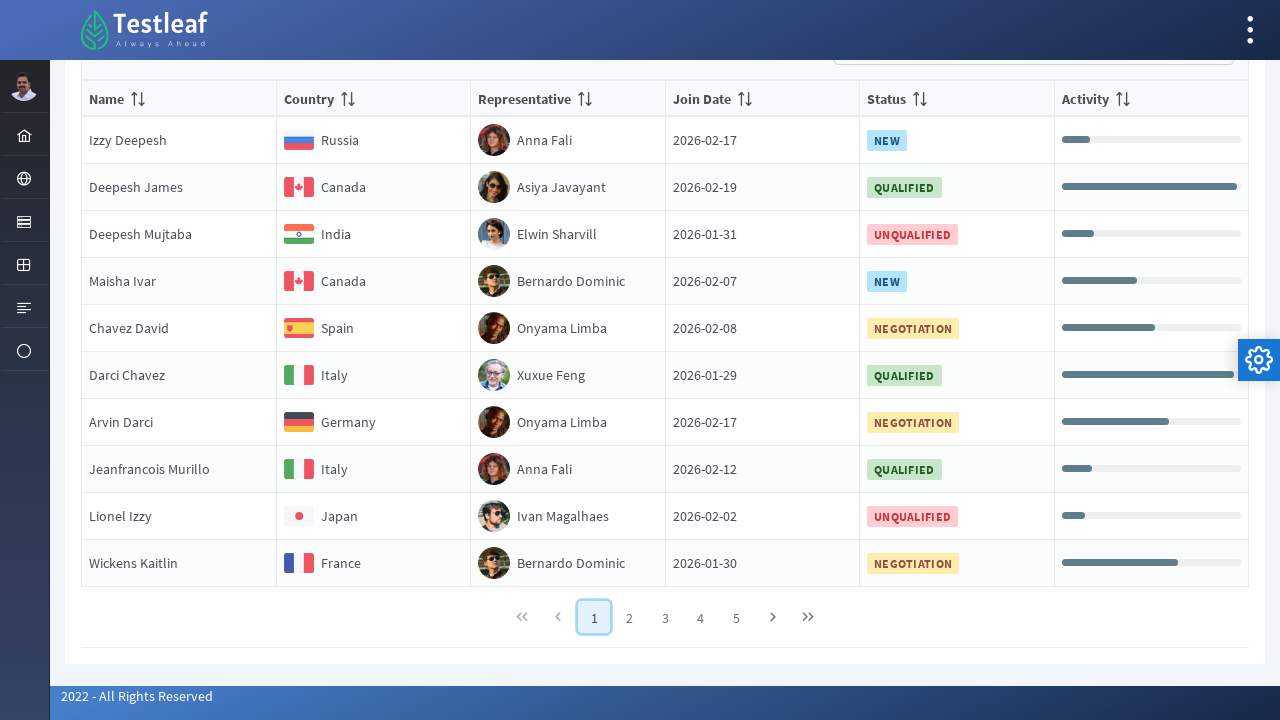

Extracted country value from row: Italy
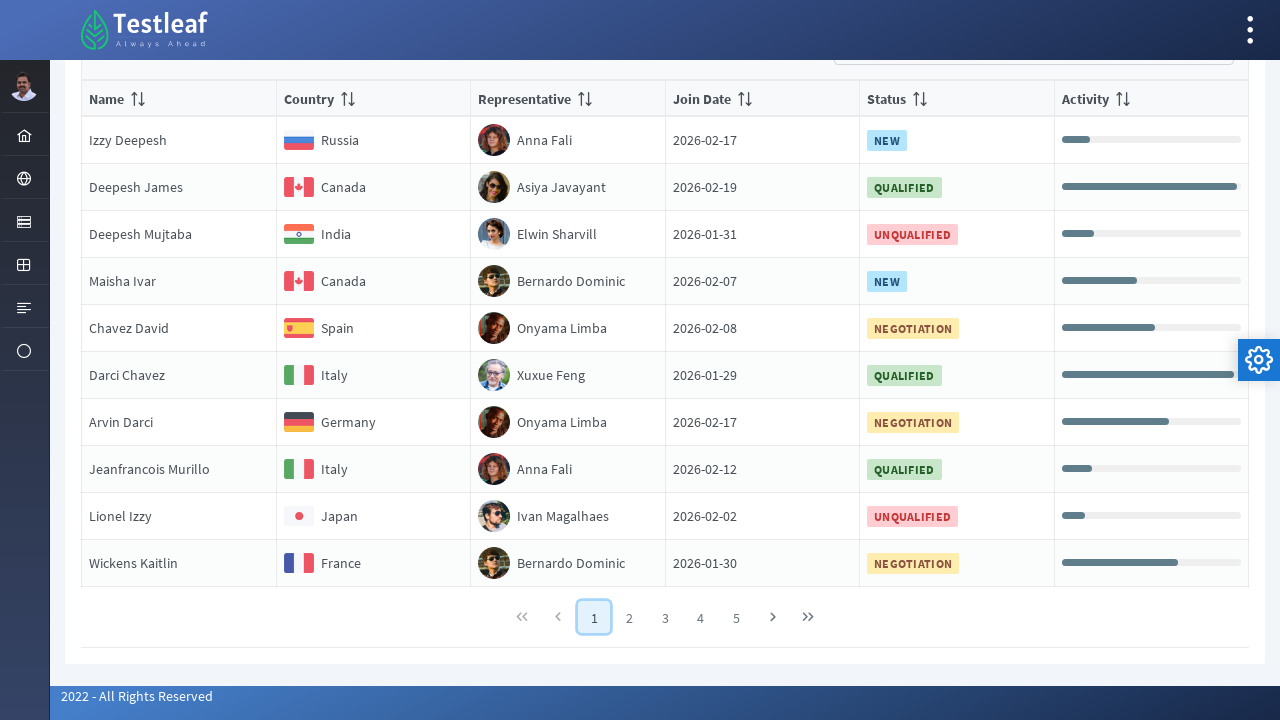

Extracted country value from row: Japan
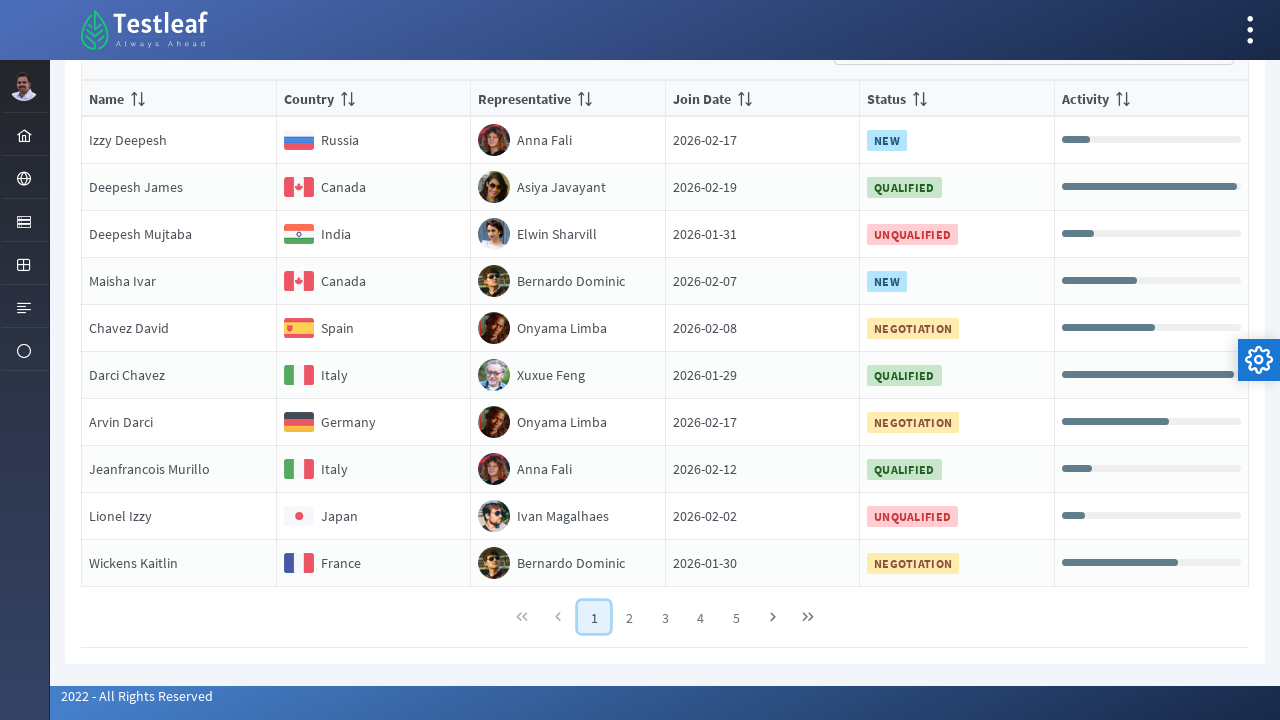

Extracted country value from row: France
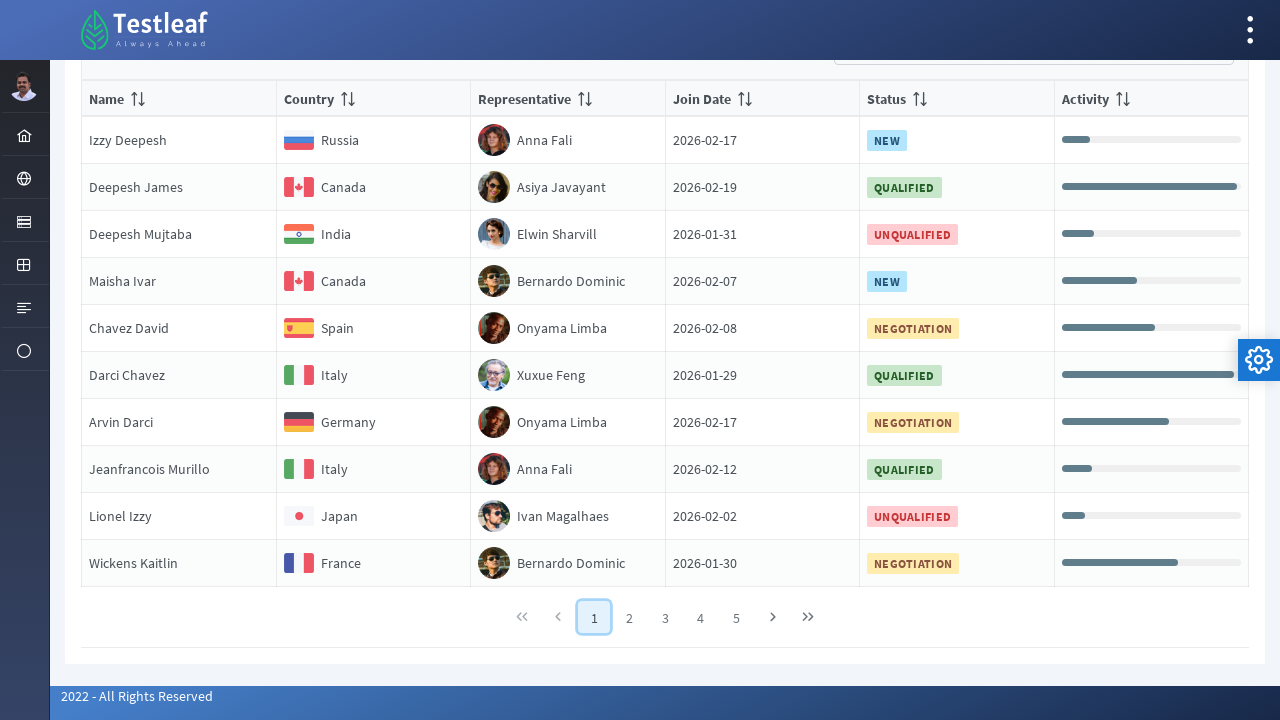

Scrolled to pagination area for page 2
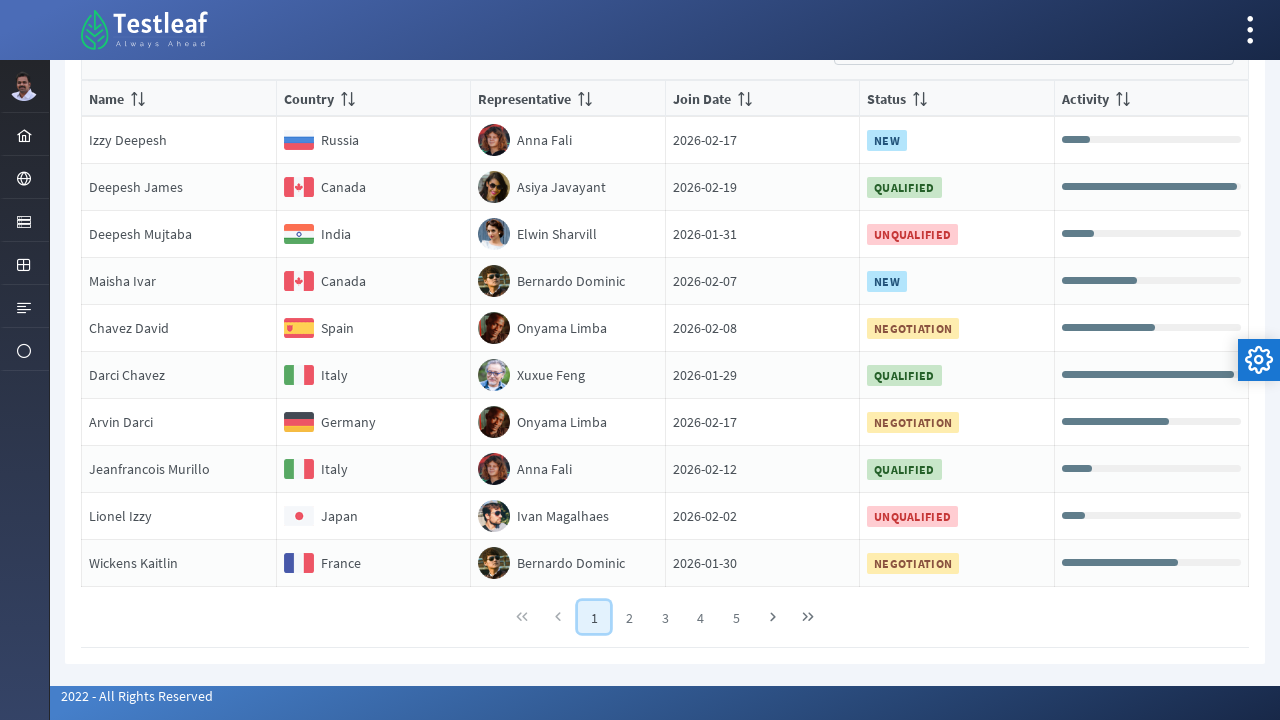

Clicked on page 2 in pagination at (630, 617) on //*[@class='ui-paginator-pages']//a[2]
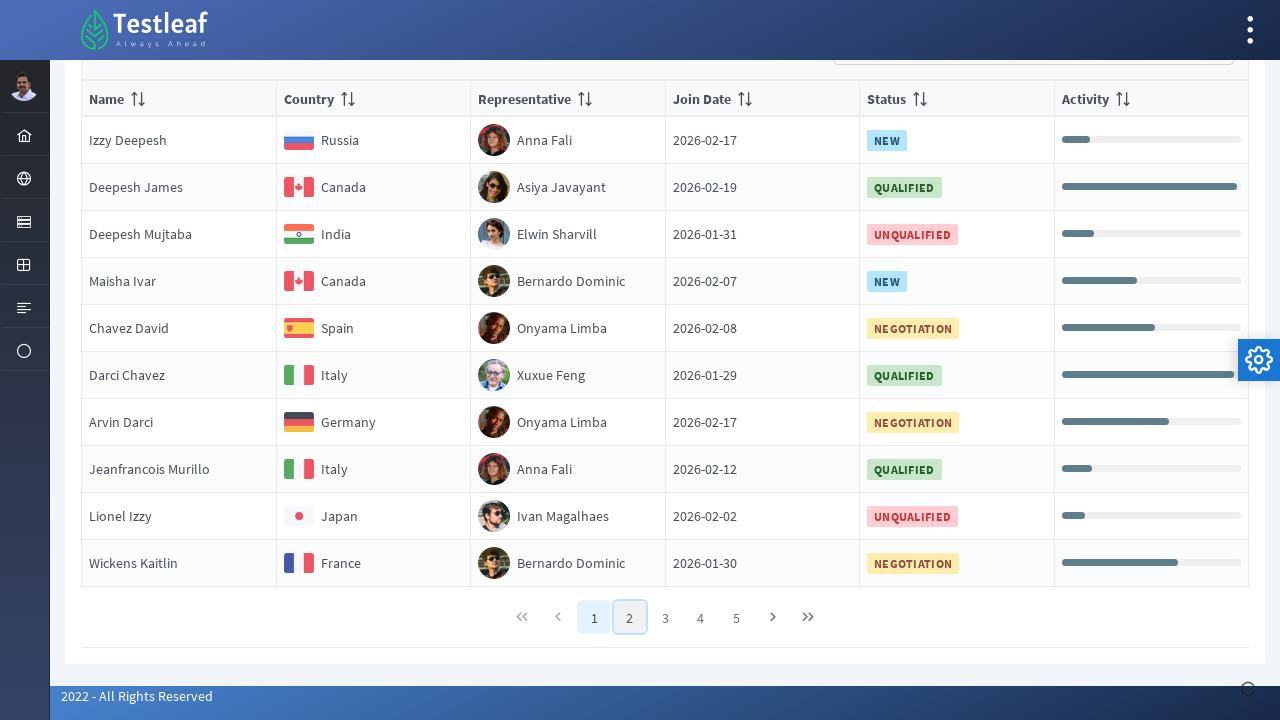

Waited for table to update after page click
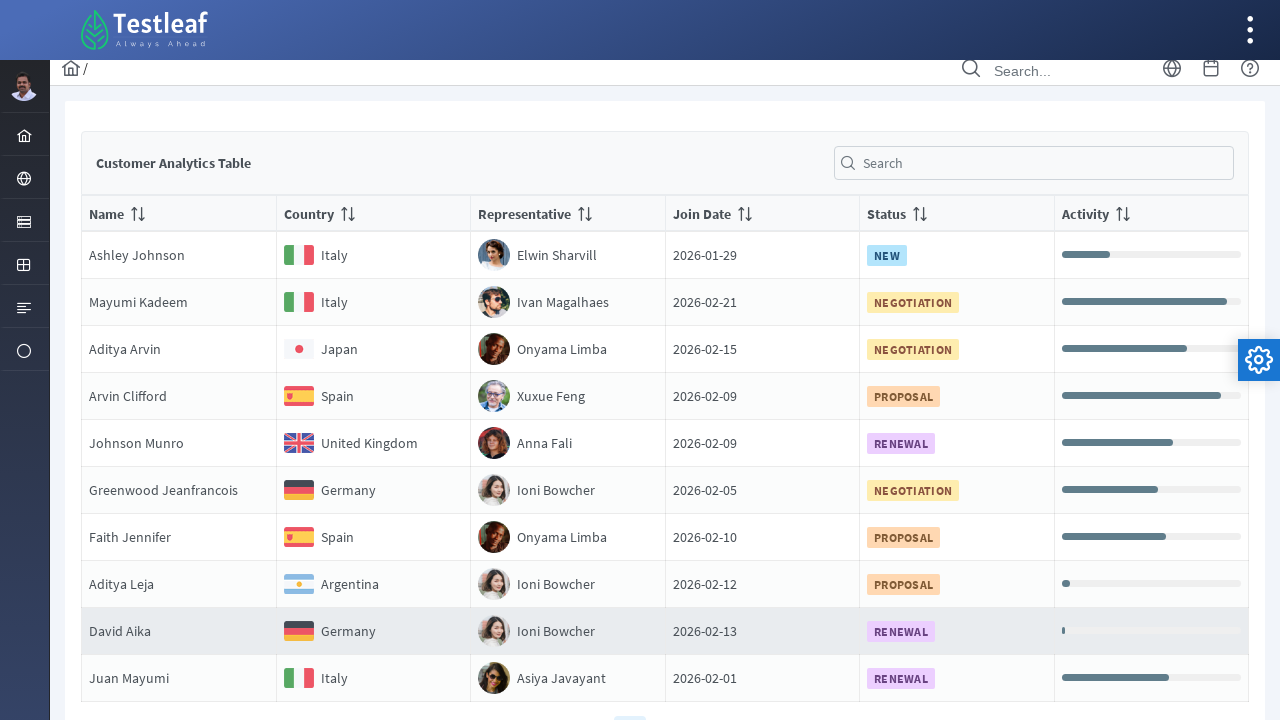

Retrieved all rows from page 2
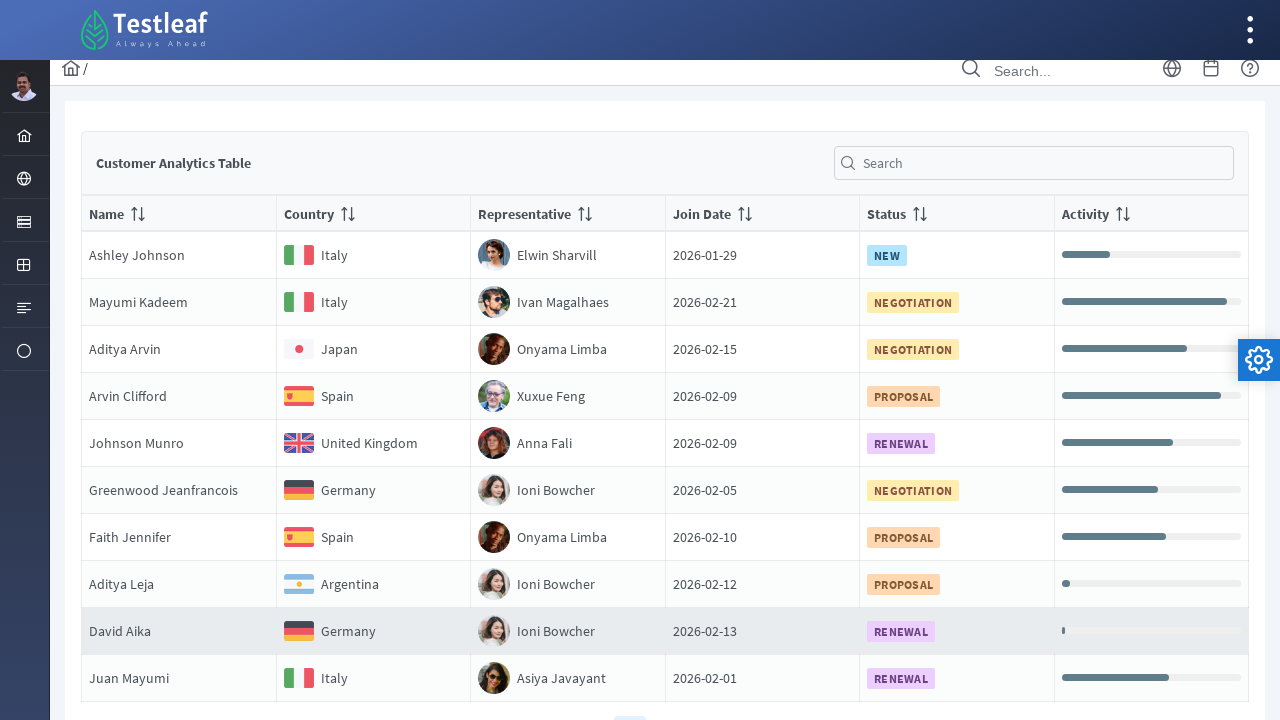

Extracted country value from row: Italy
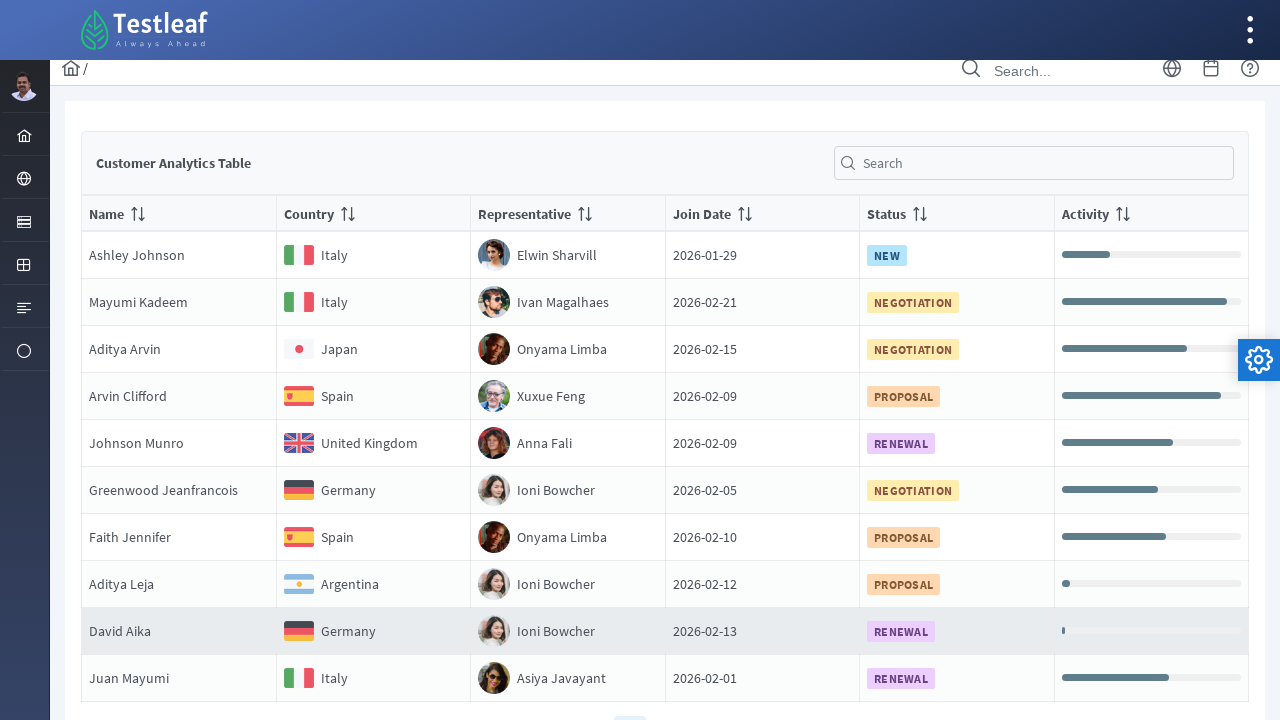

Extracted country value from row: Italy
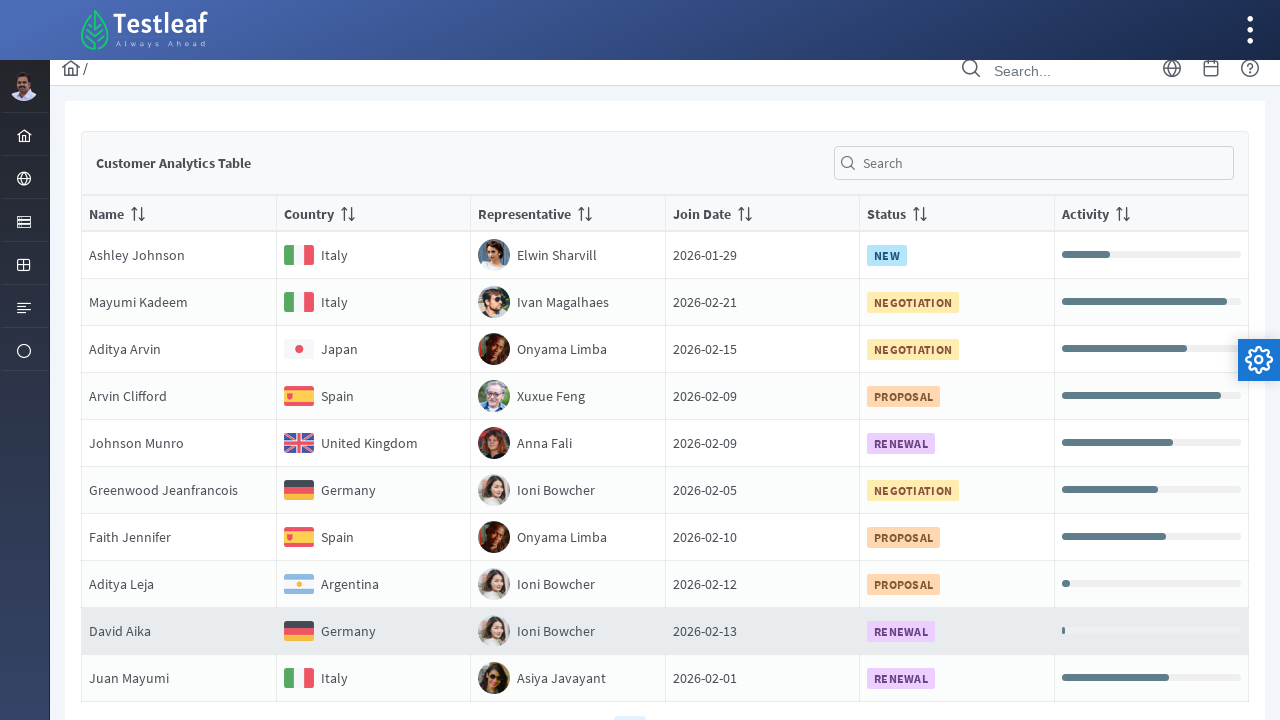

Extracted country value from row: Japan
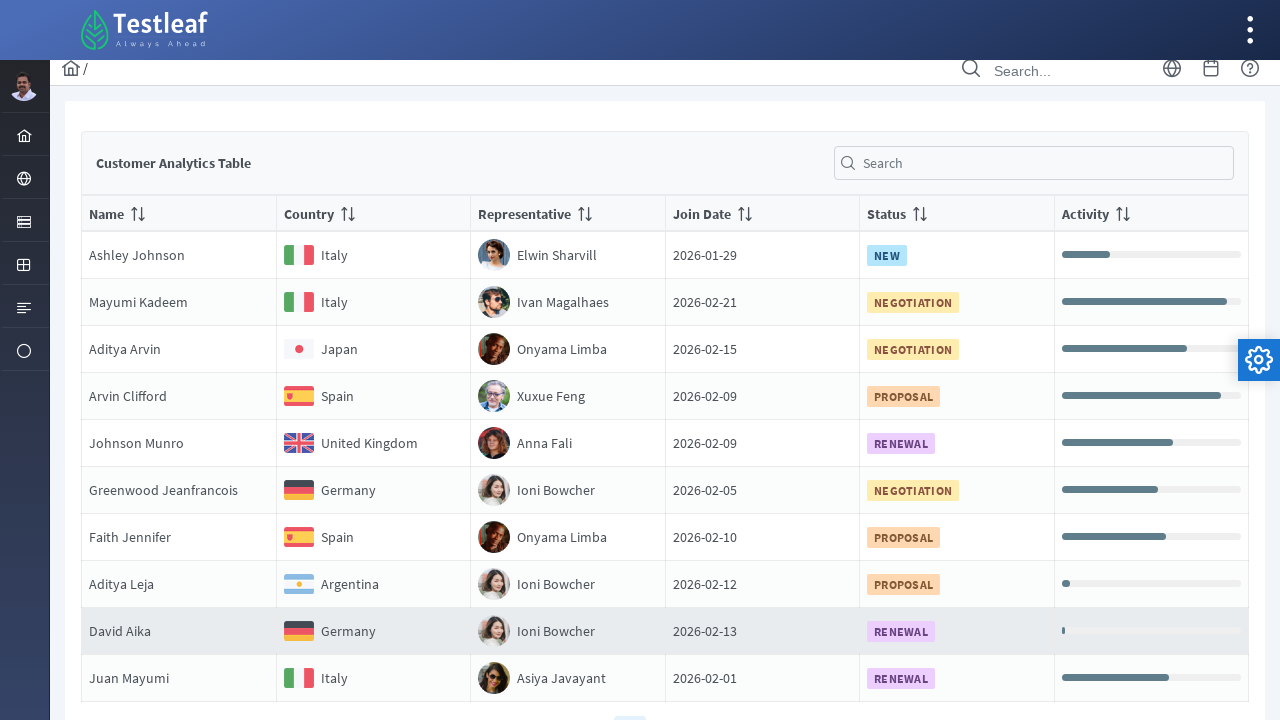

Extracted country value from row: Spain
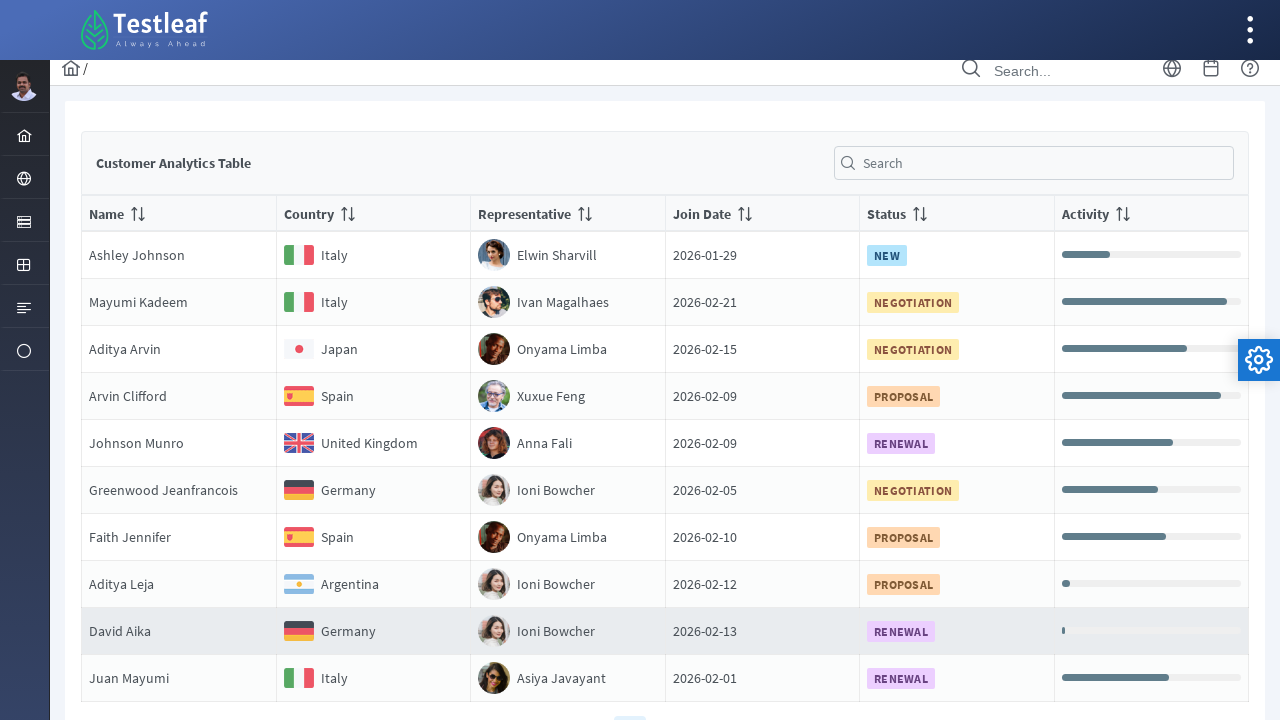

Extracted country value from row: United Kingdom
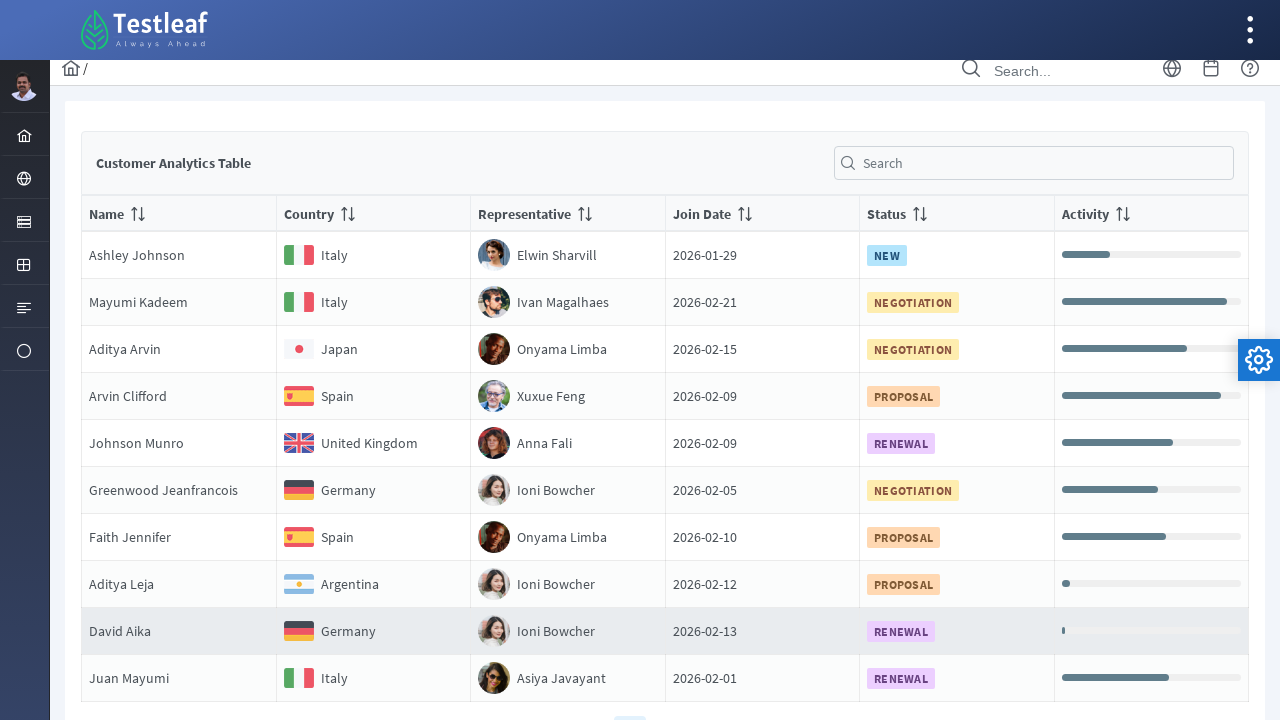

Extracted country value from row: Germany
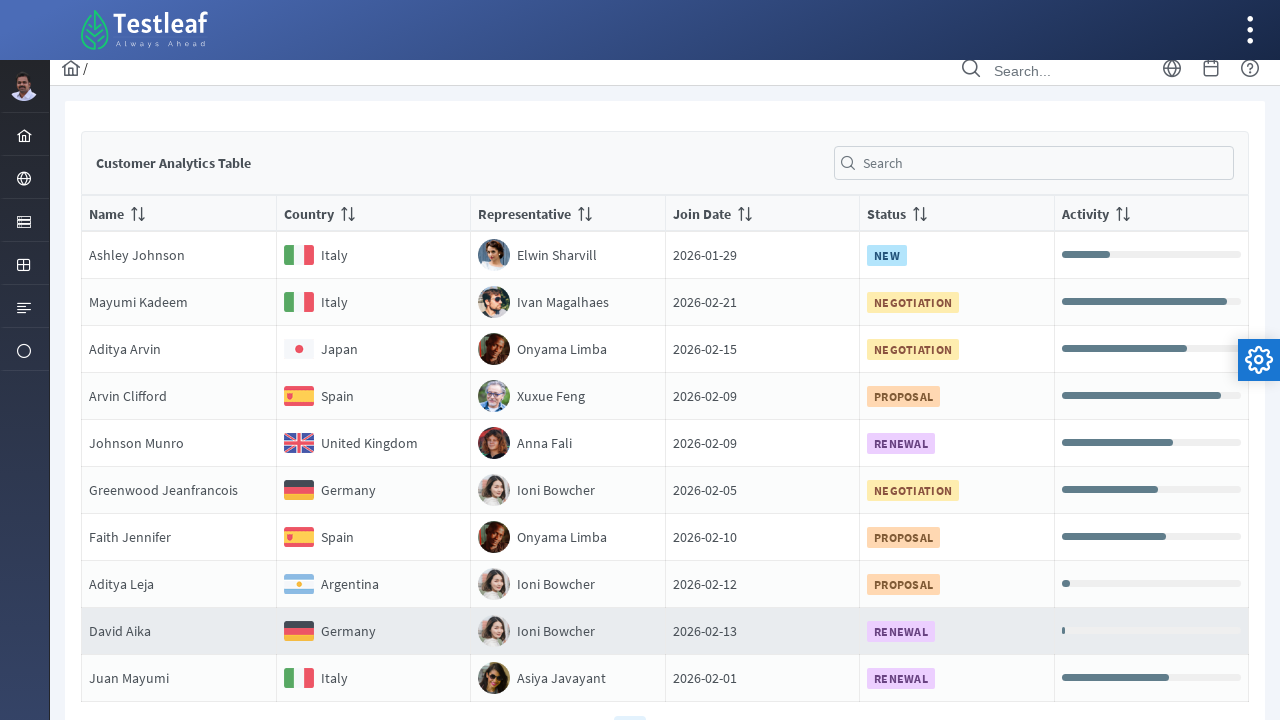

Extracted country value from row: Spain
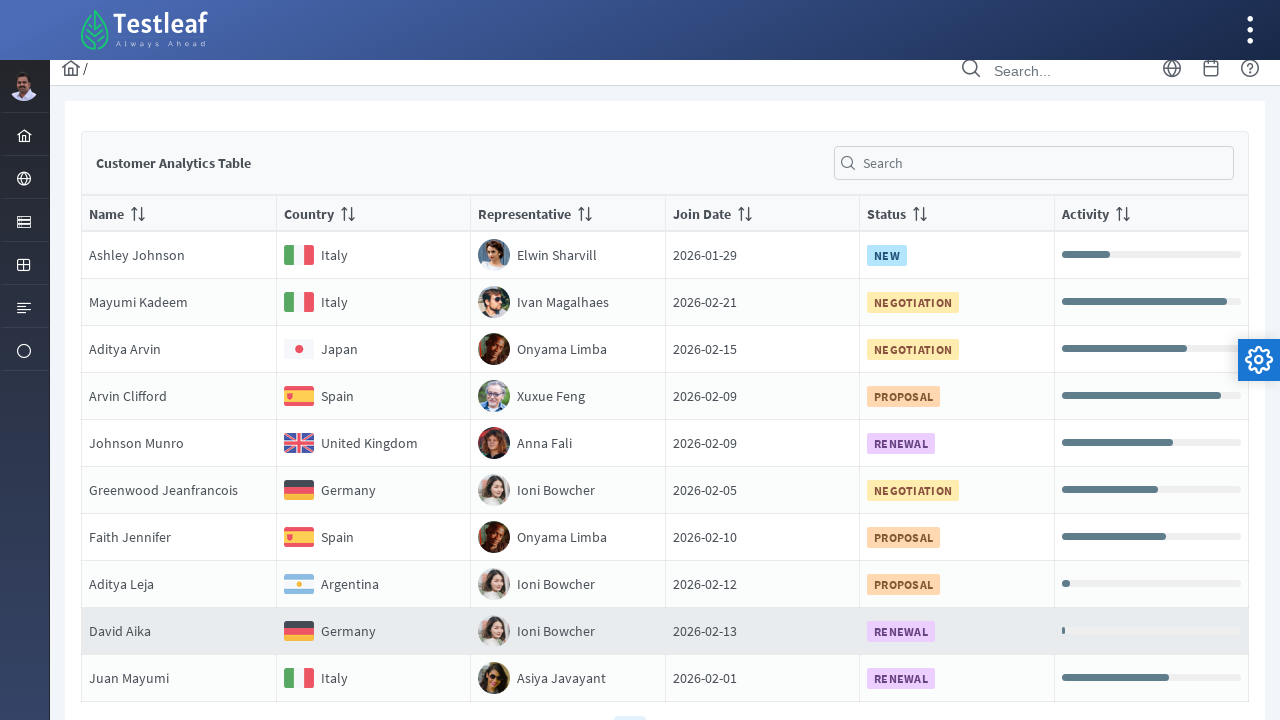

Extracted country value from row: Argentina
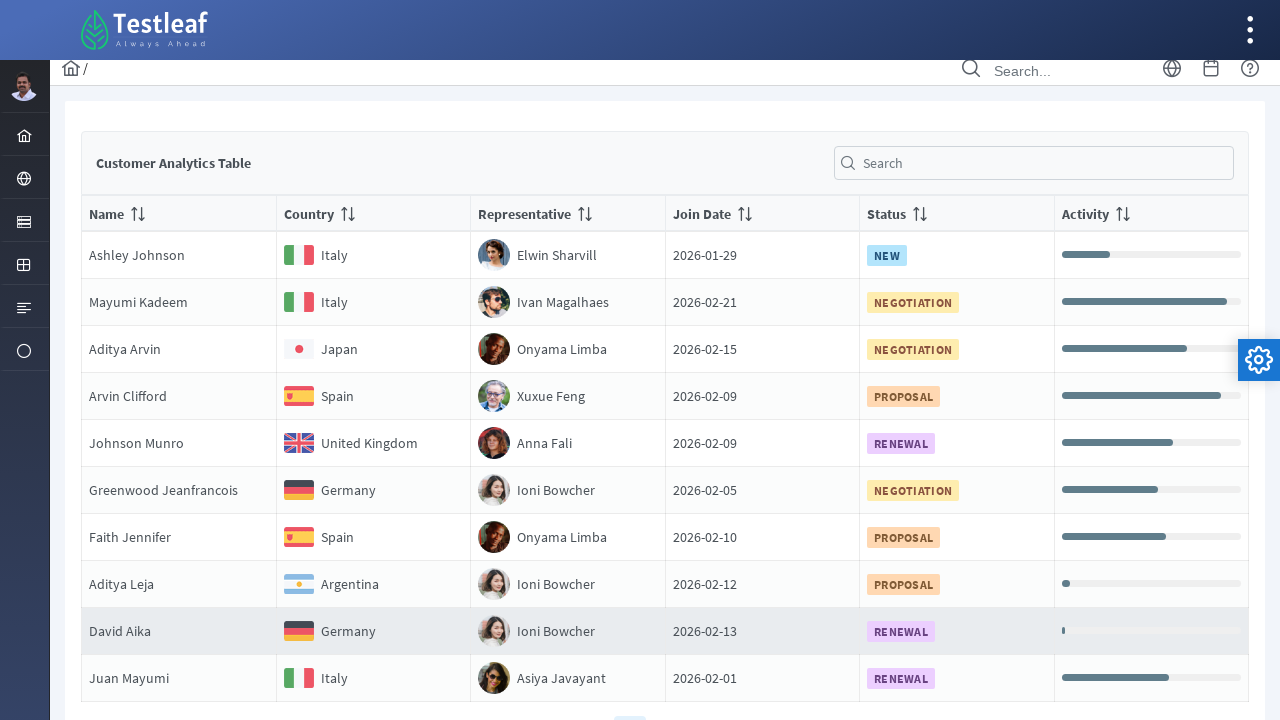

Extracted country value from row: Germany
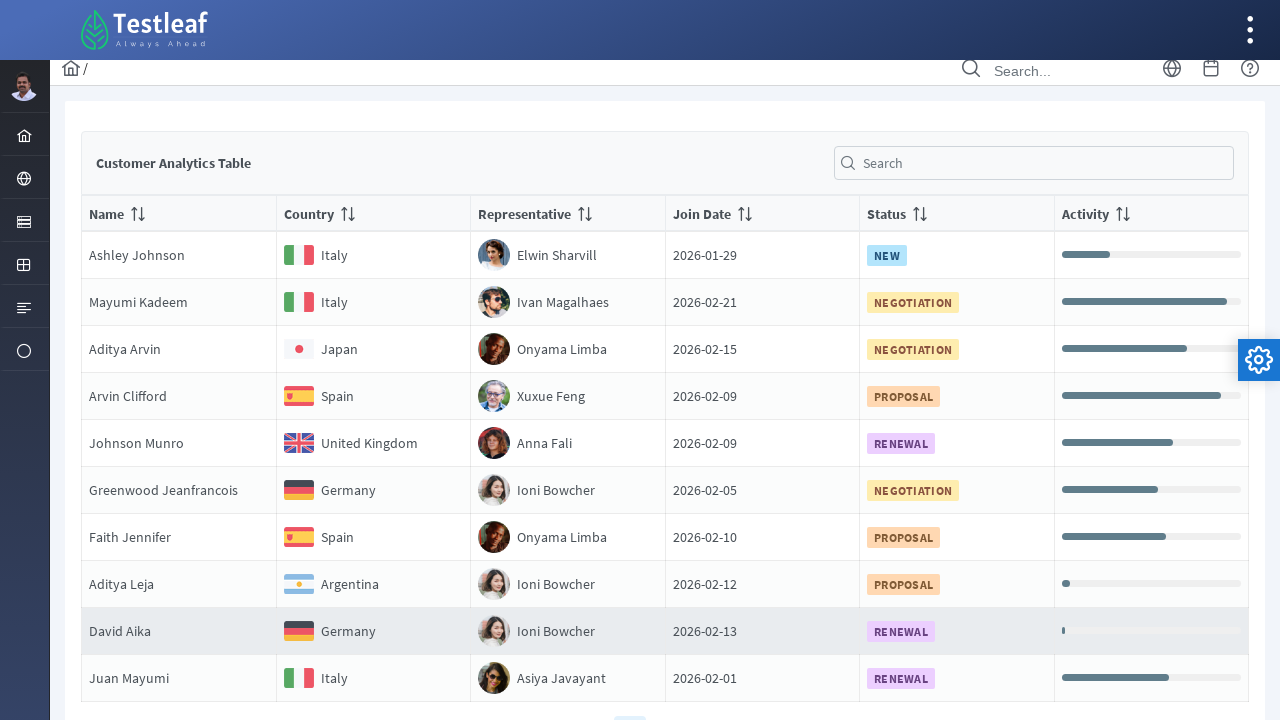

Extracted country value from row: Italy
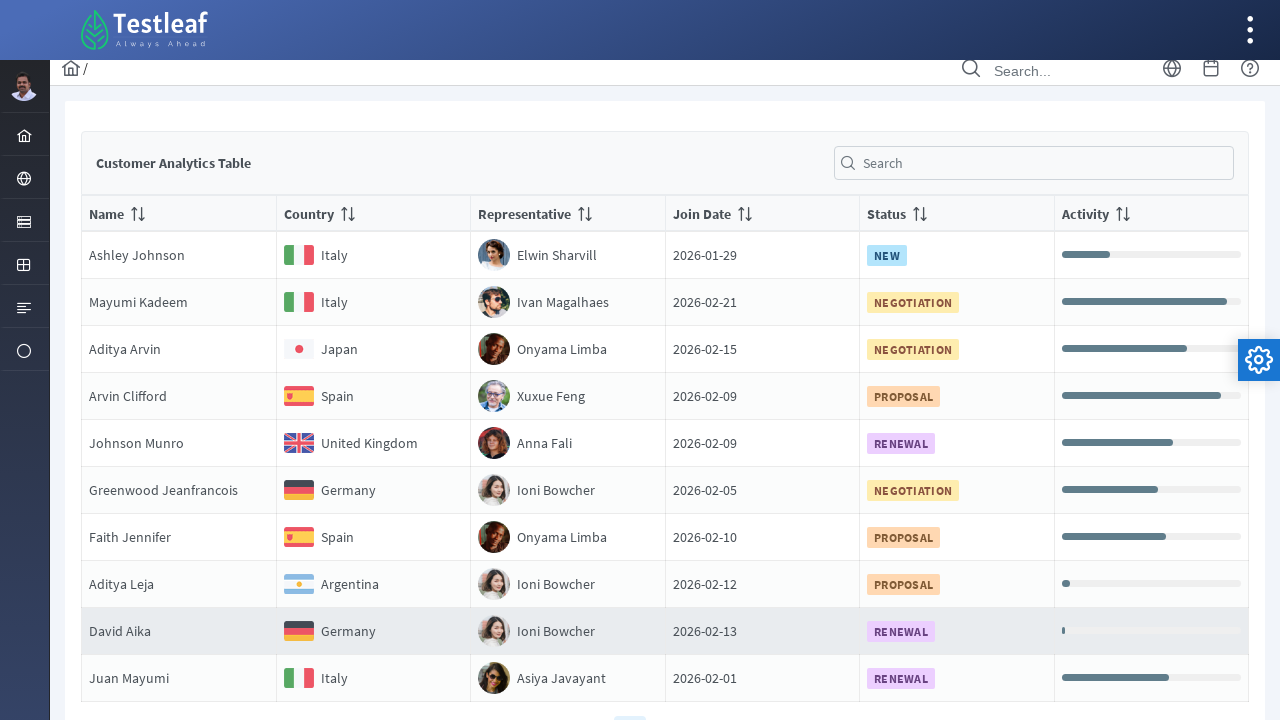

Scrolled to pagination area for page 3
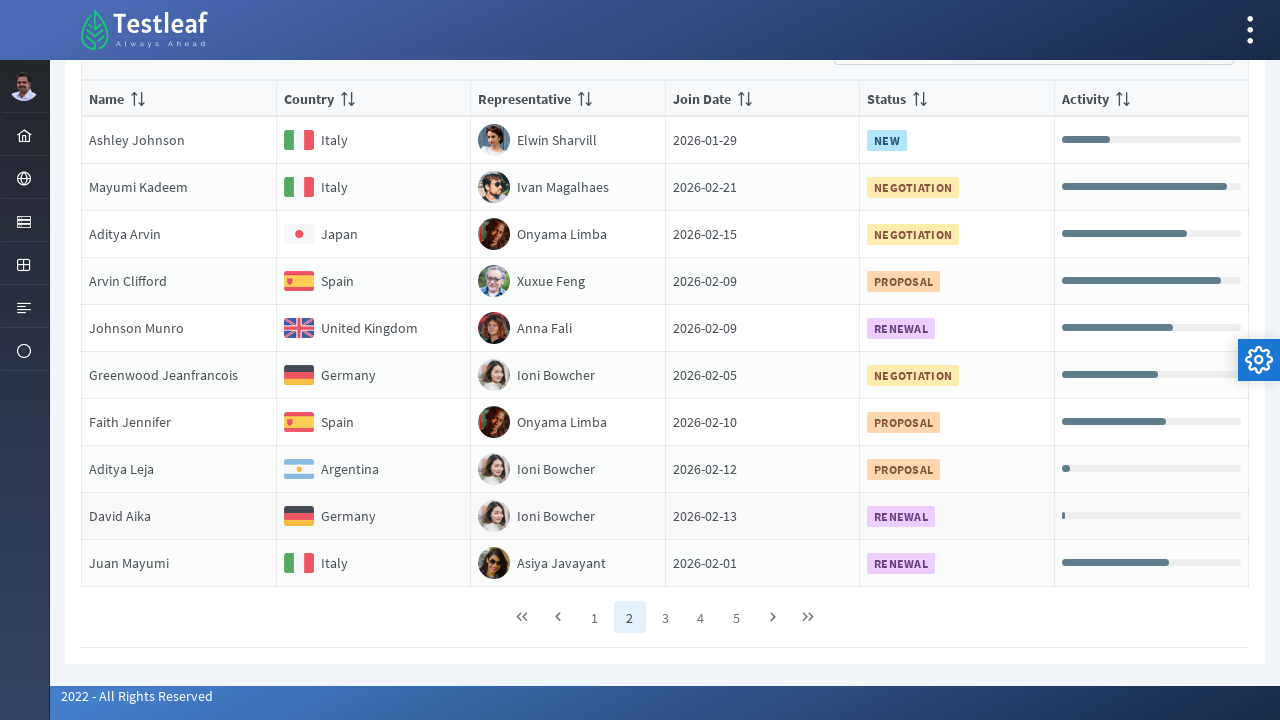

Clicked on page 3 in pagination at (665, 617) on //*[@class='ui-paginator-pages']//a[3]
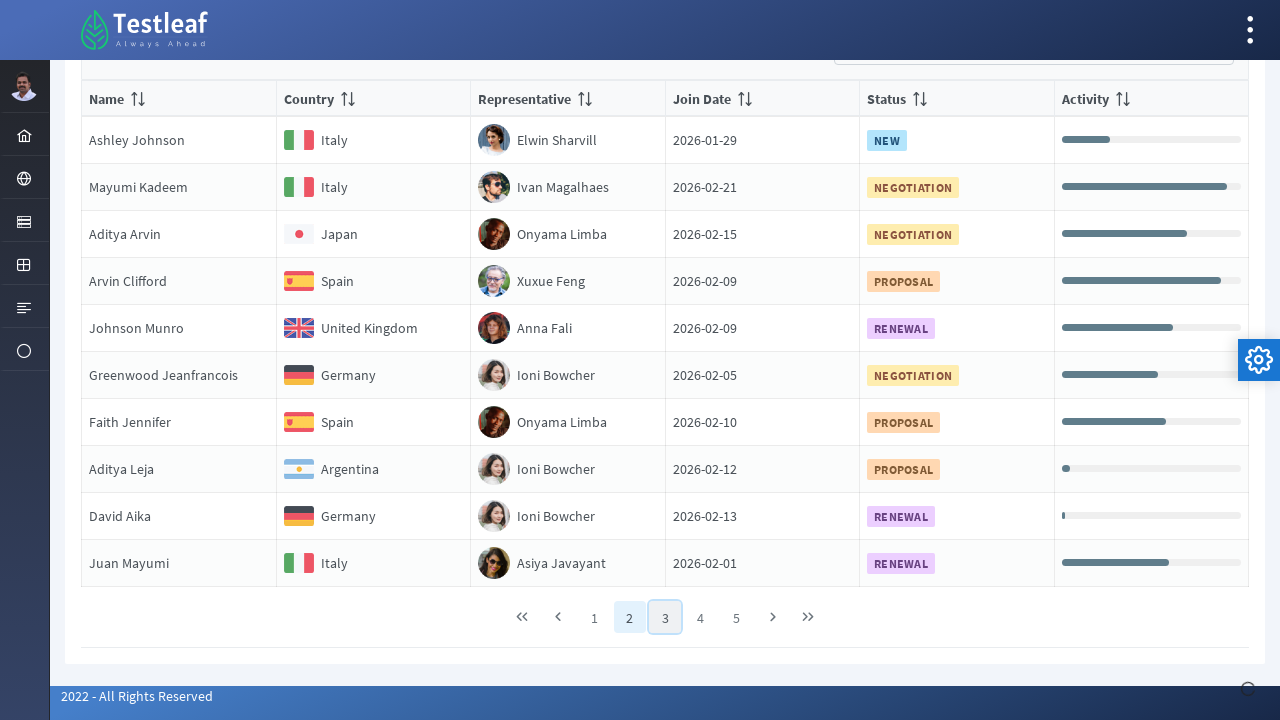

Waited for table to update after page click
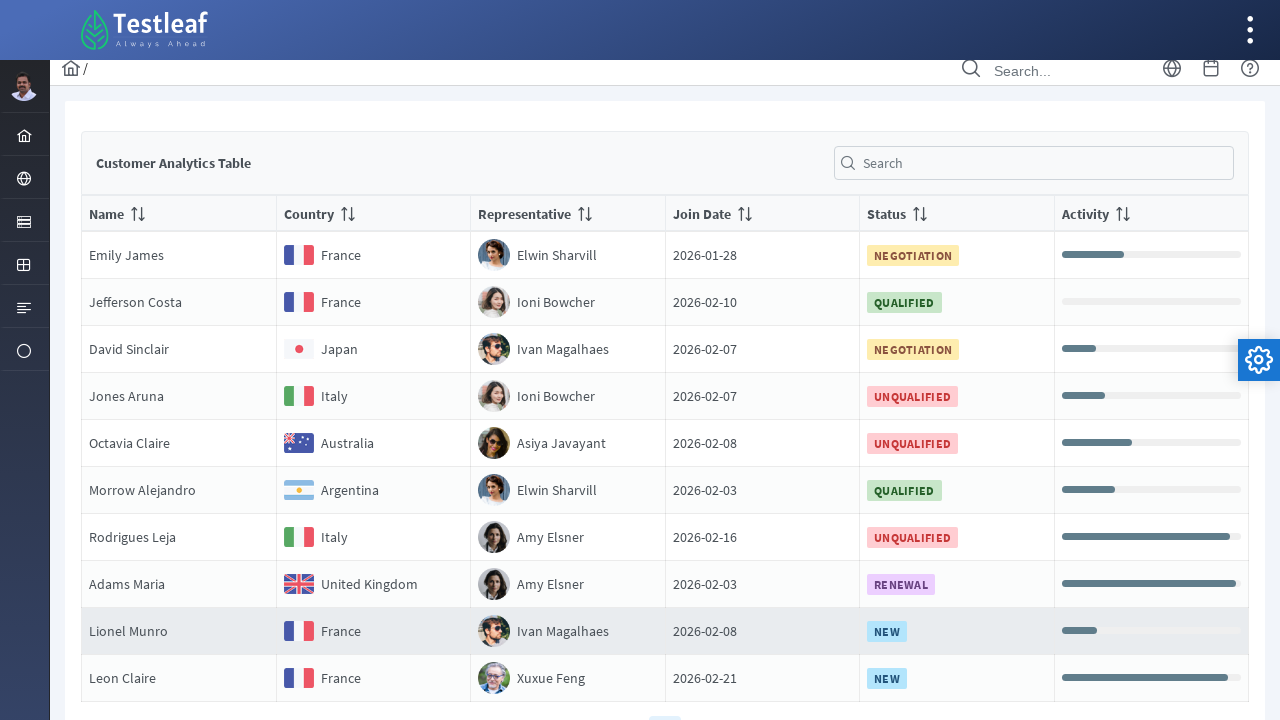

Retrieved all rows from page 3
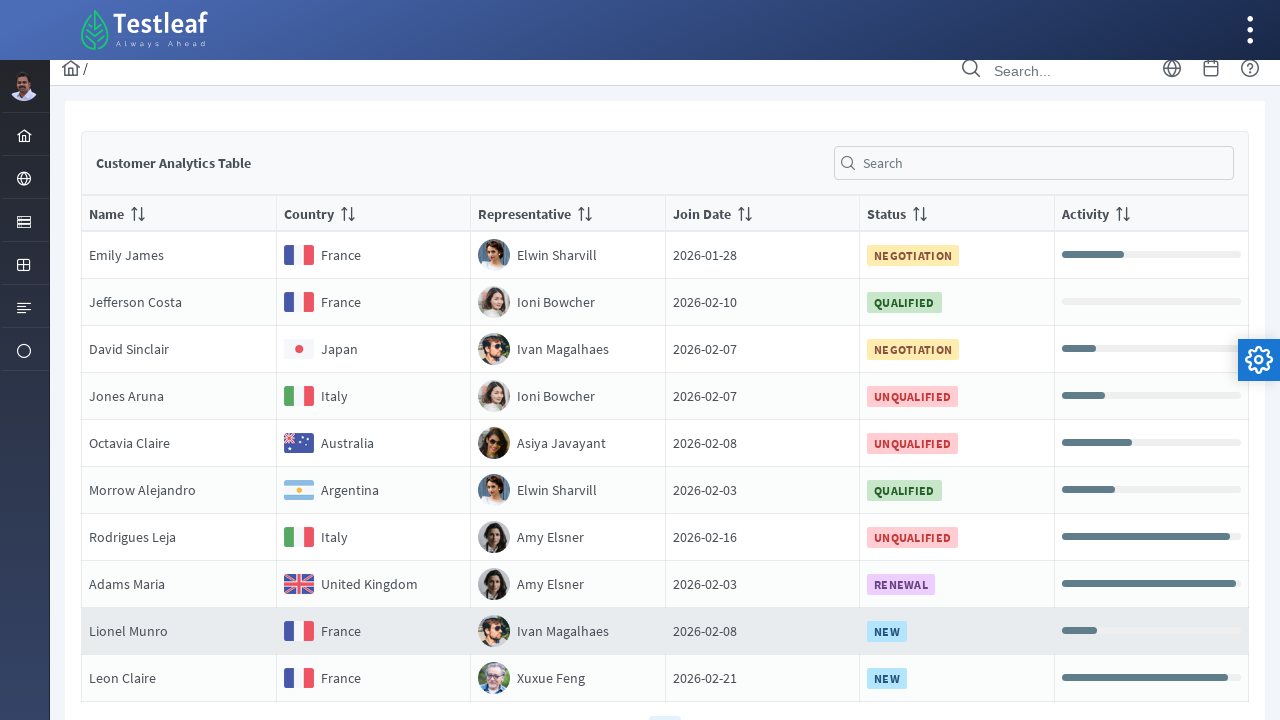

Extracted country value from row: France
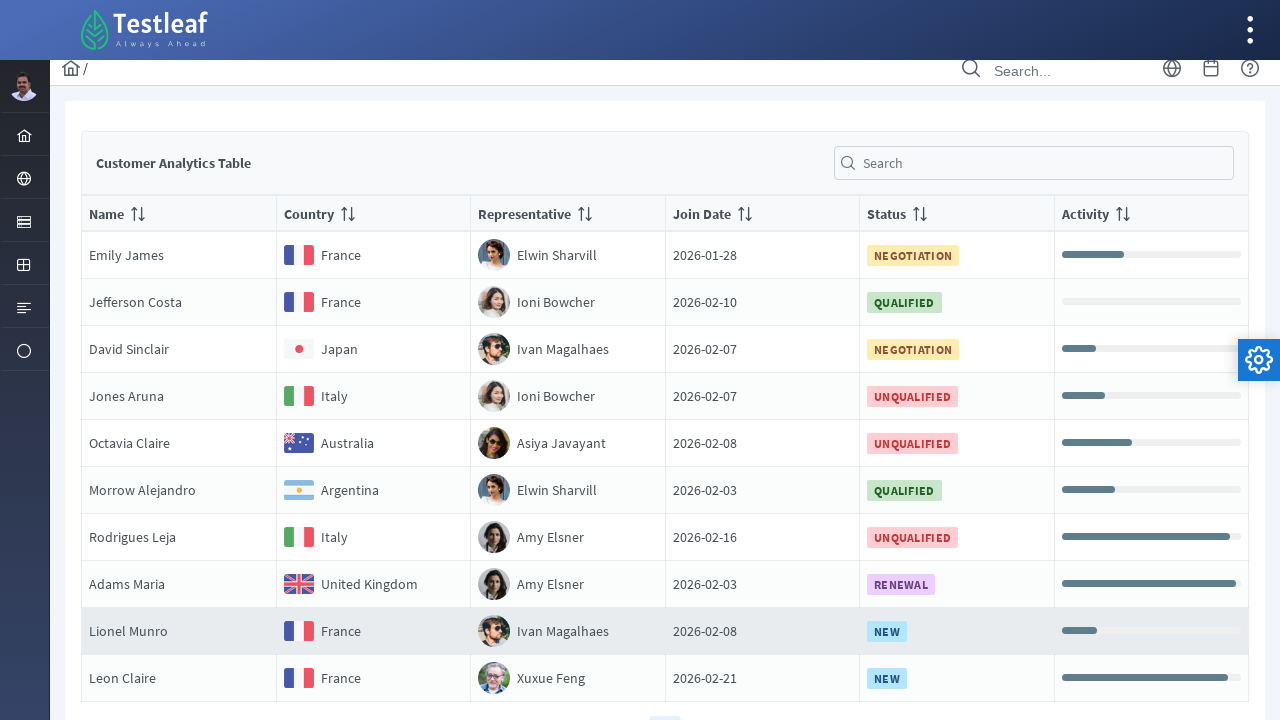

Extracted country value from row: France
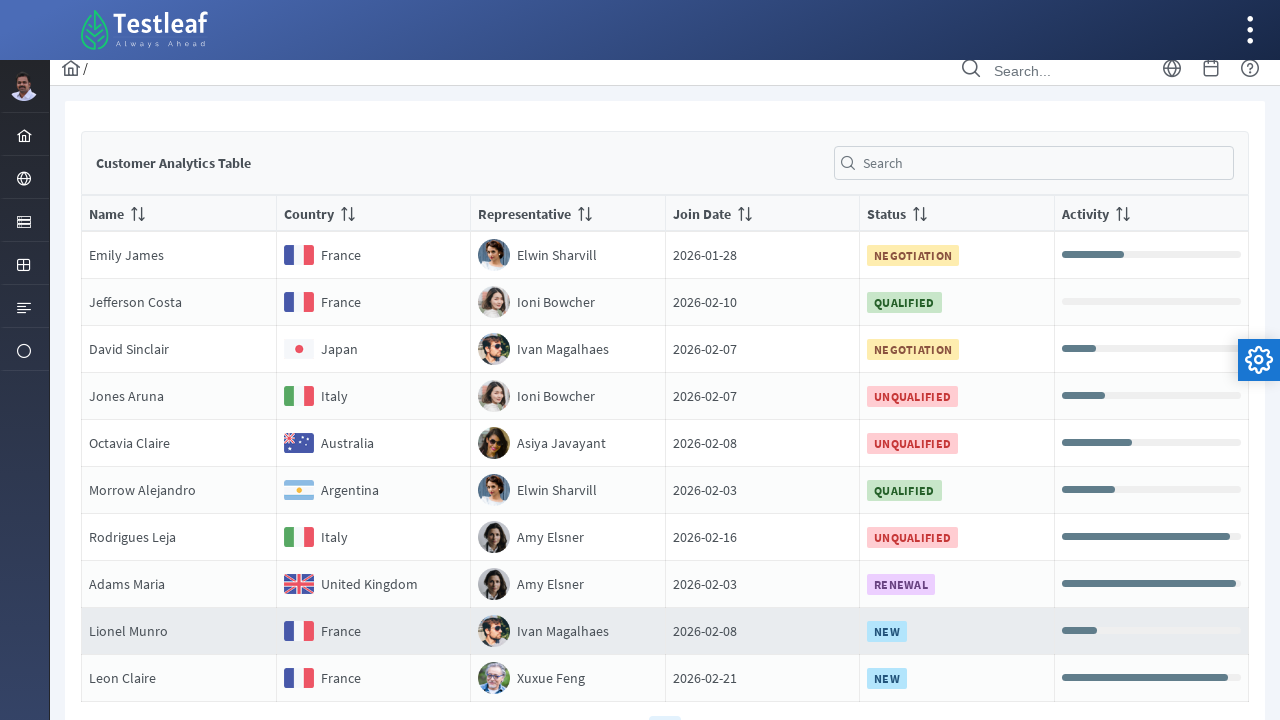

Extracted country value from row: Japan
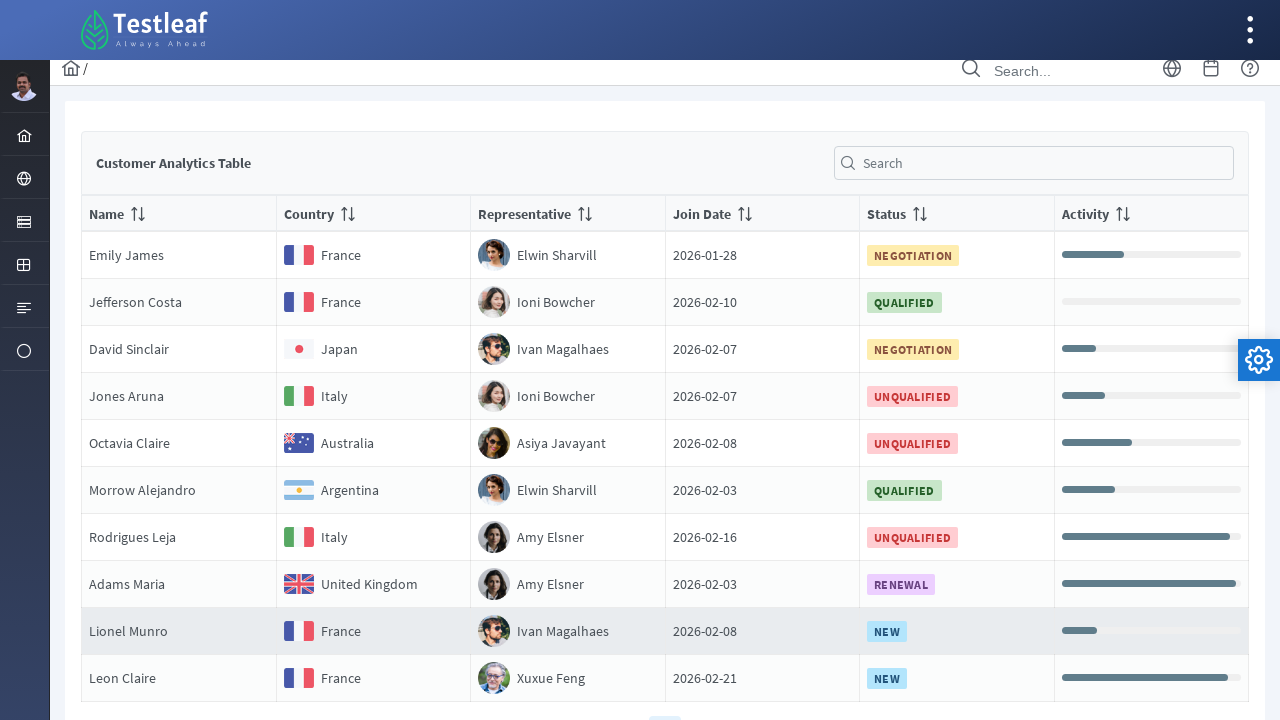

Extracted country value from row: Italy
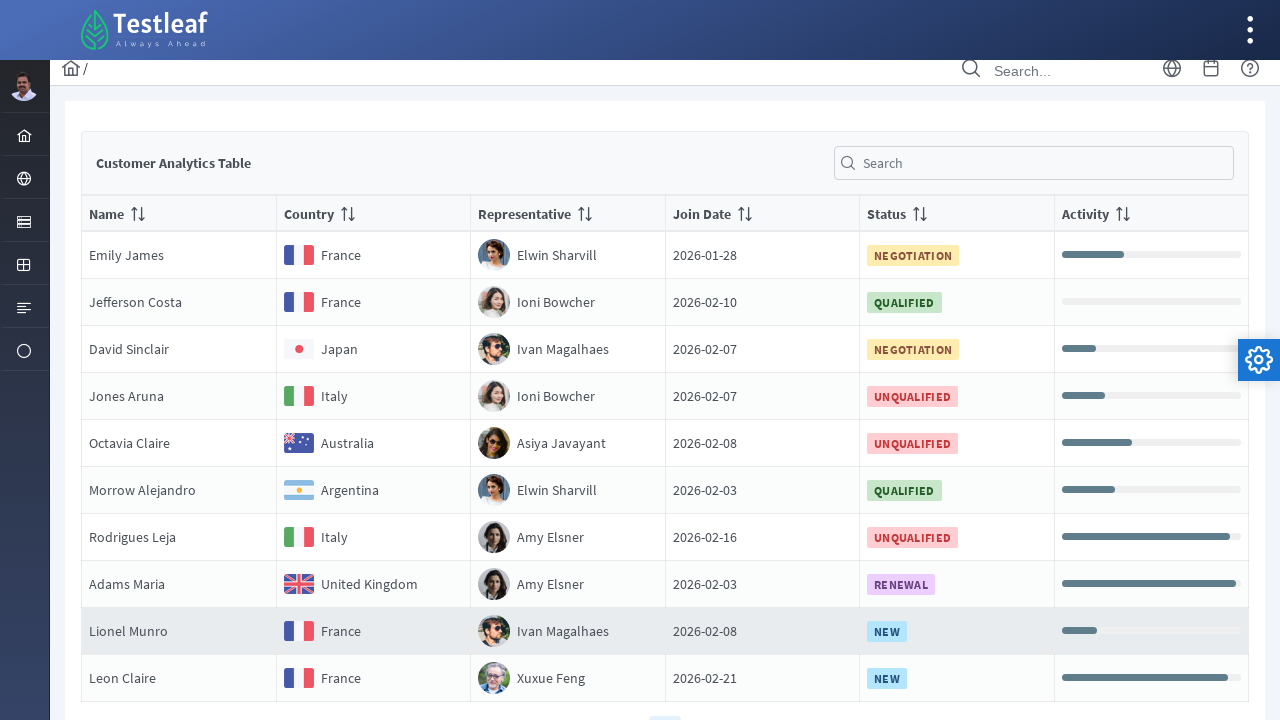

Extracted country value from row: Australia
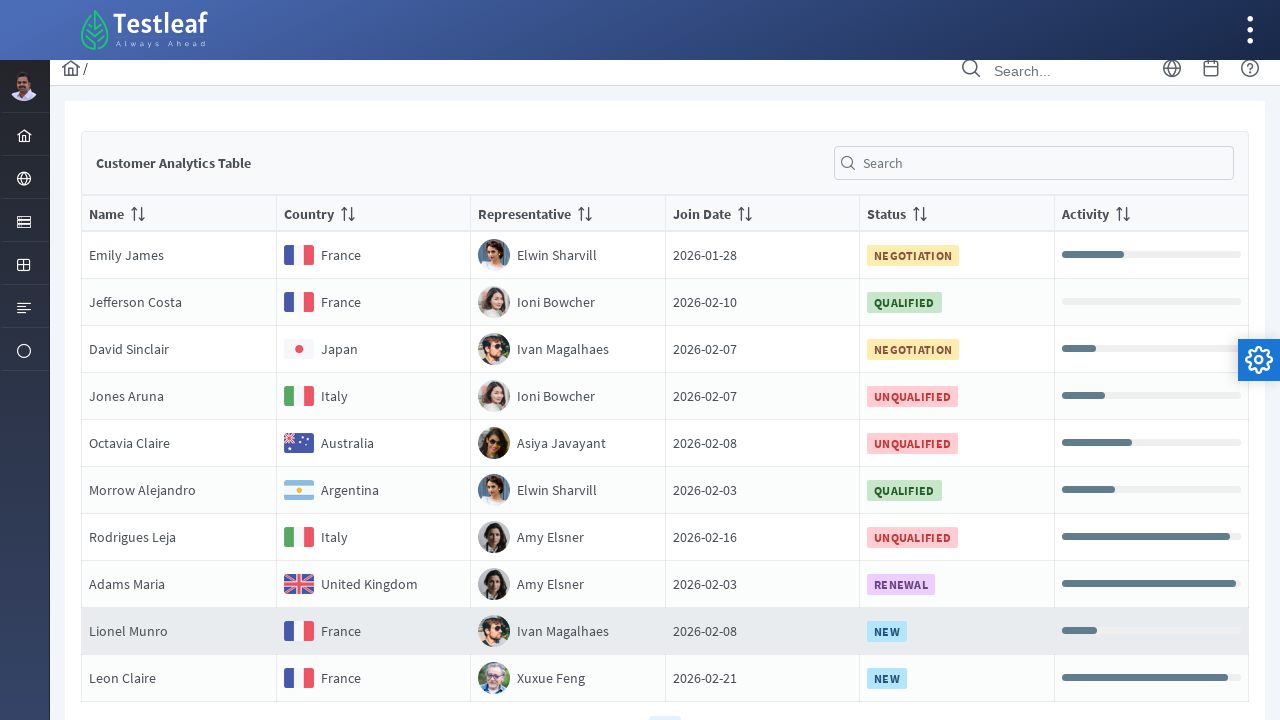

Extracted country value from row: Argentina
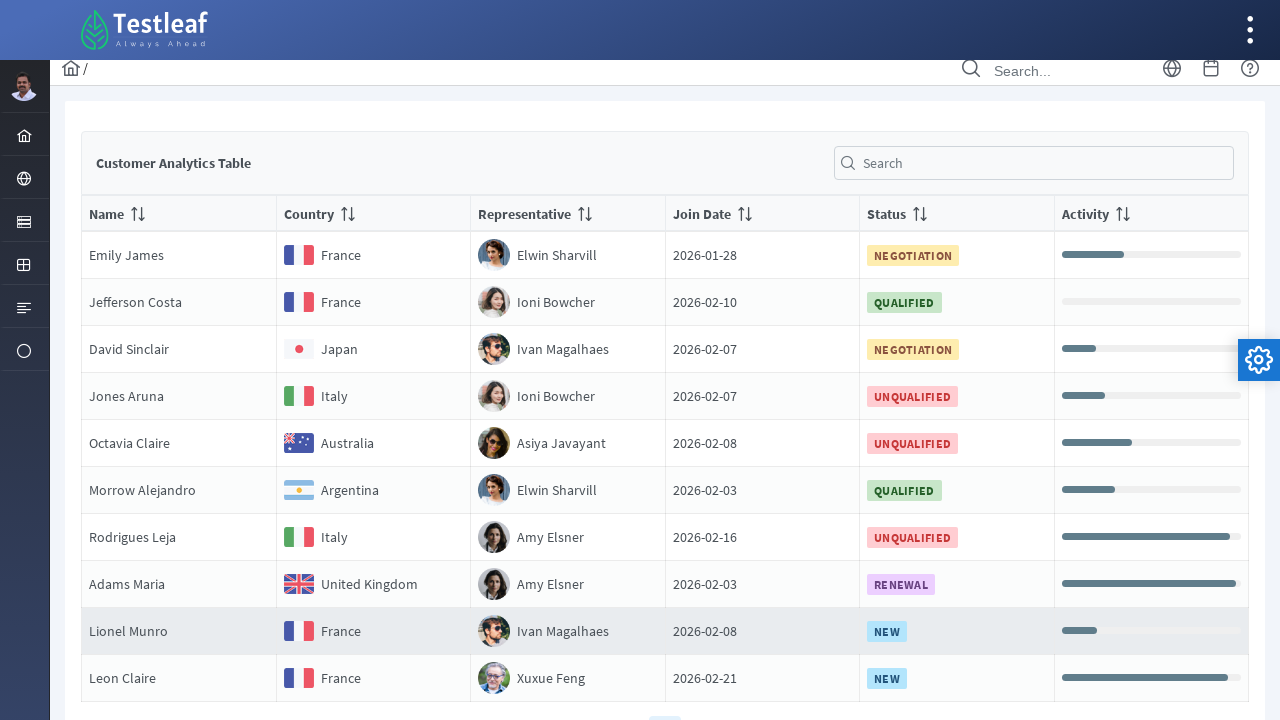

Extracted country value from row: Italy
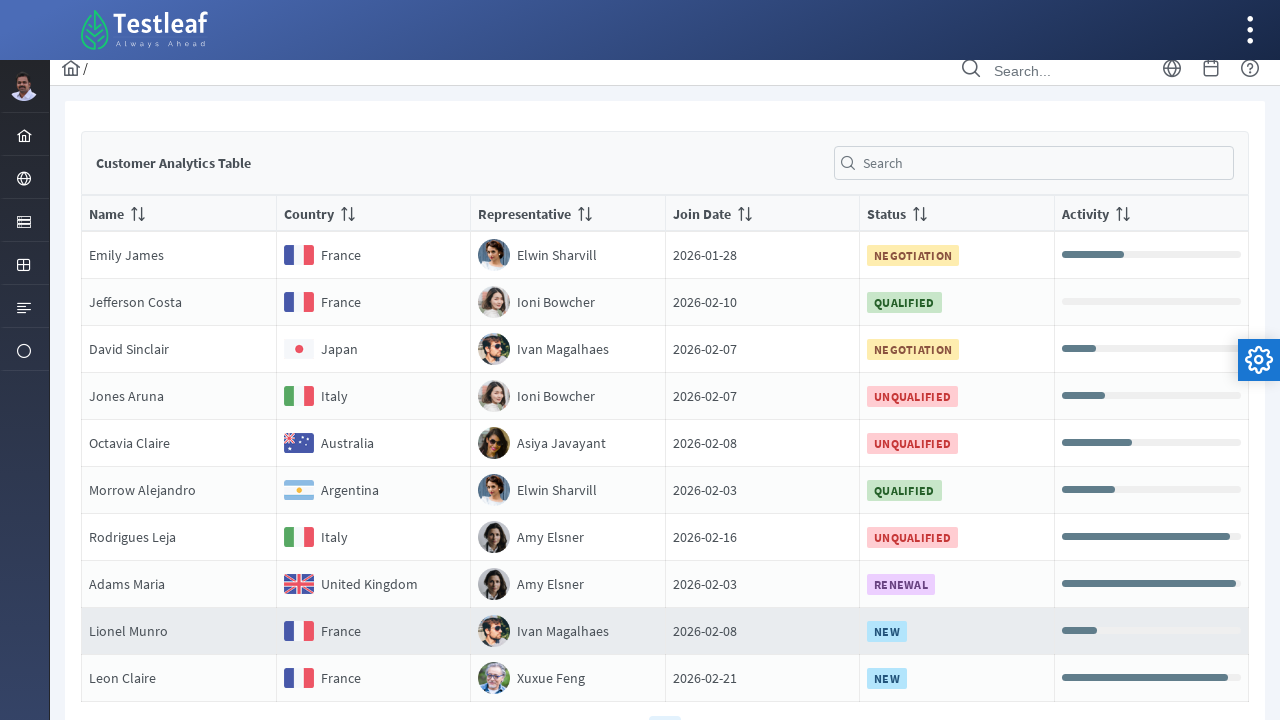

Extracted country value from row: United Kingdom
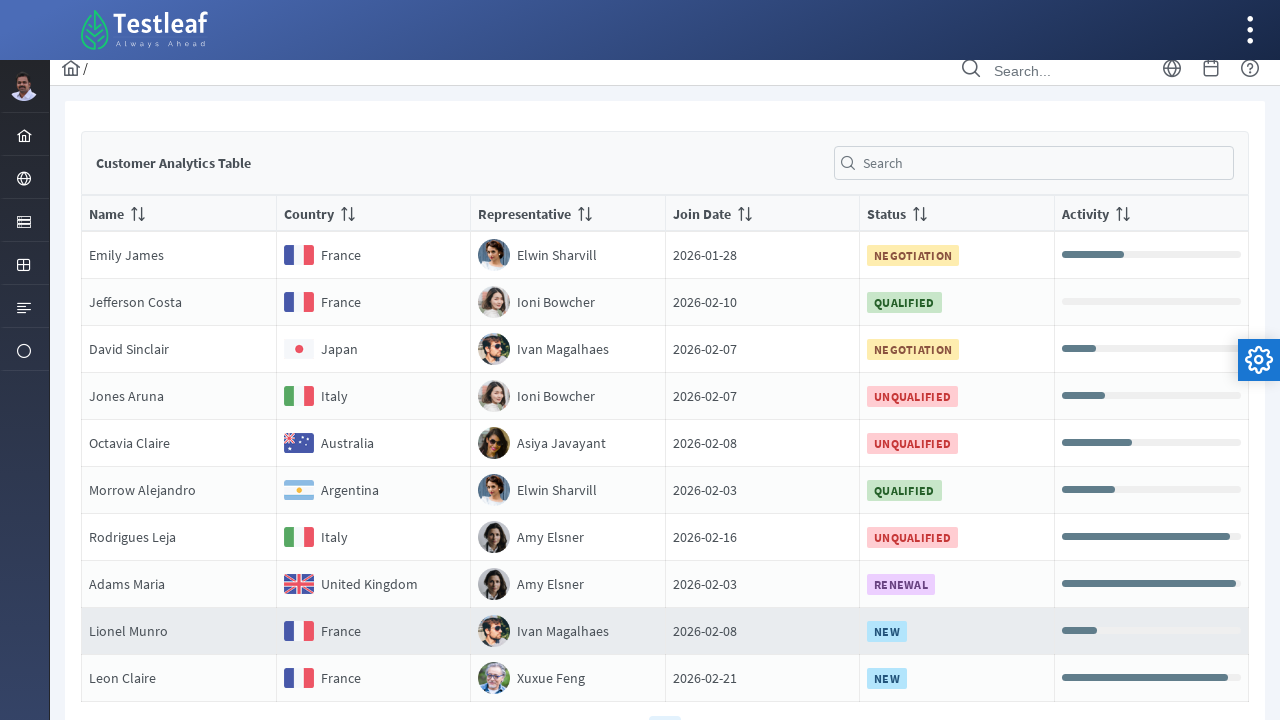

Extracted country value from row: France
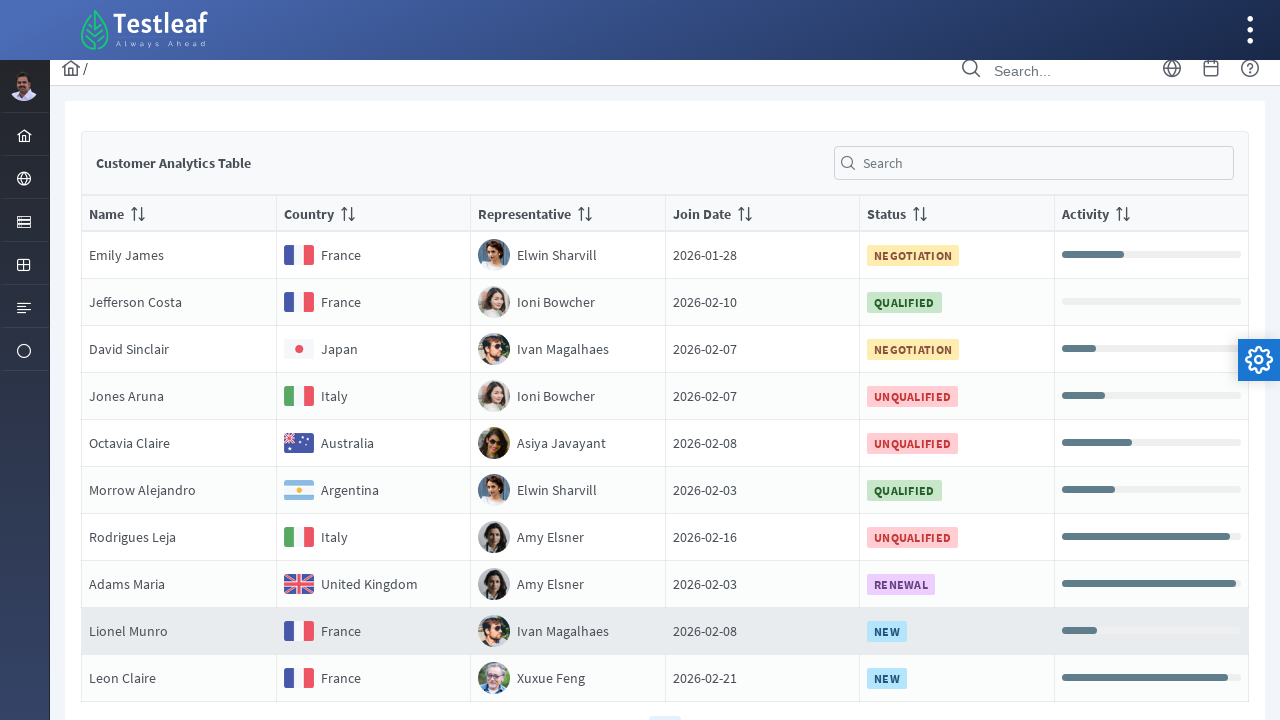

Extracted country value from row: France
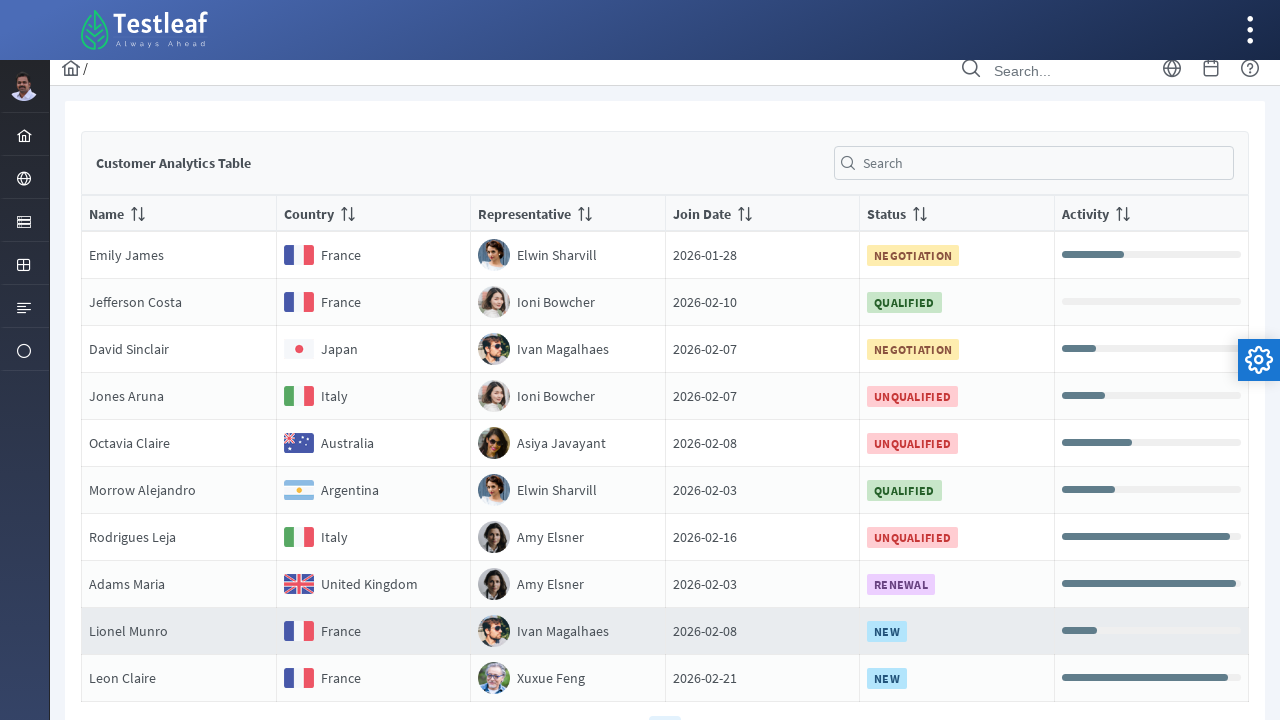

Scrolled to pagination area for page 4
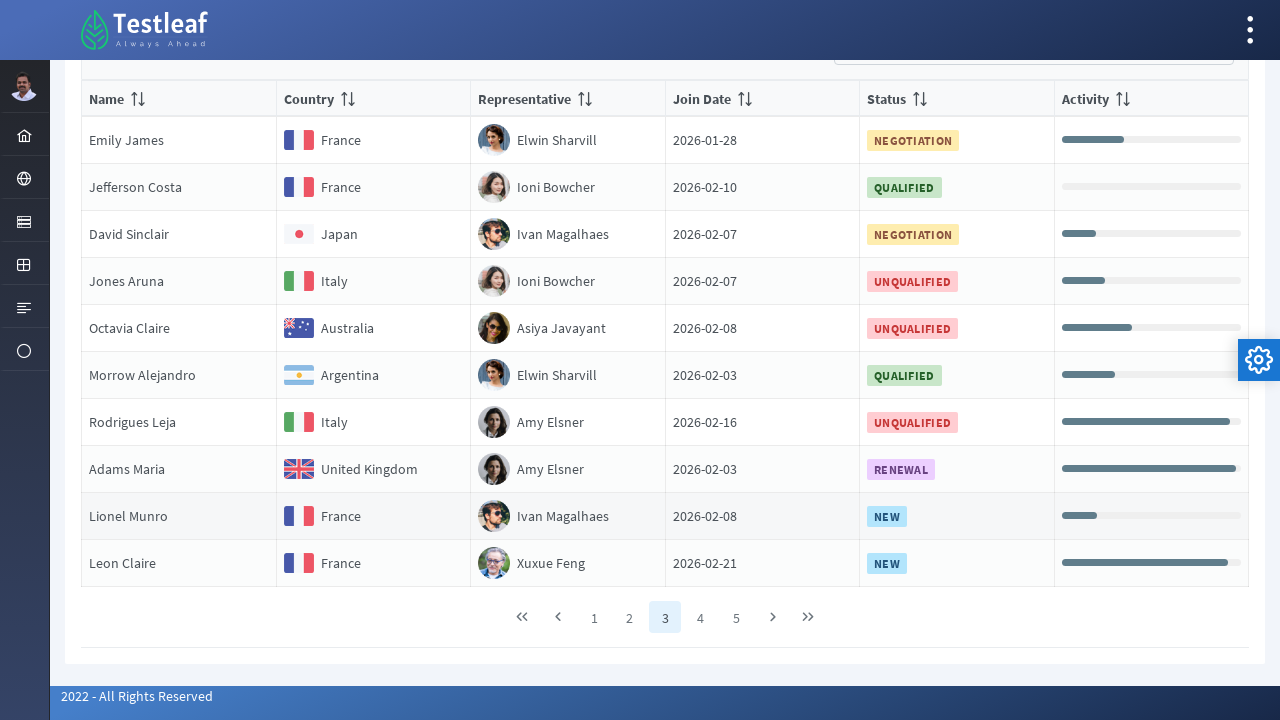

Clicked on page 4 in pagination at (700, 617) on //*[@class='ui-paginator-pages']//a[4]
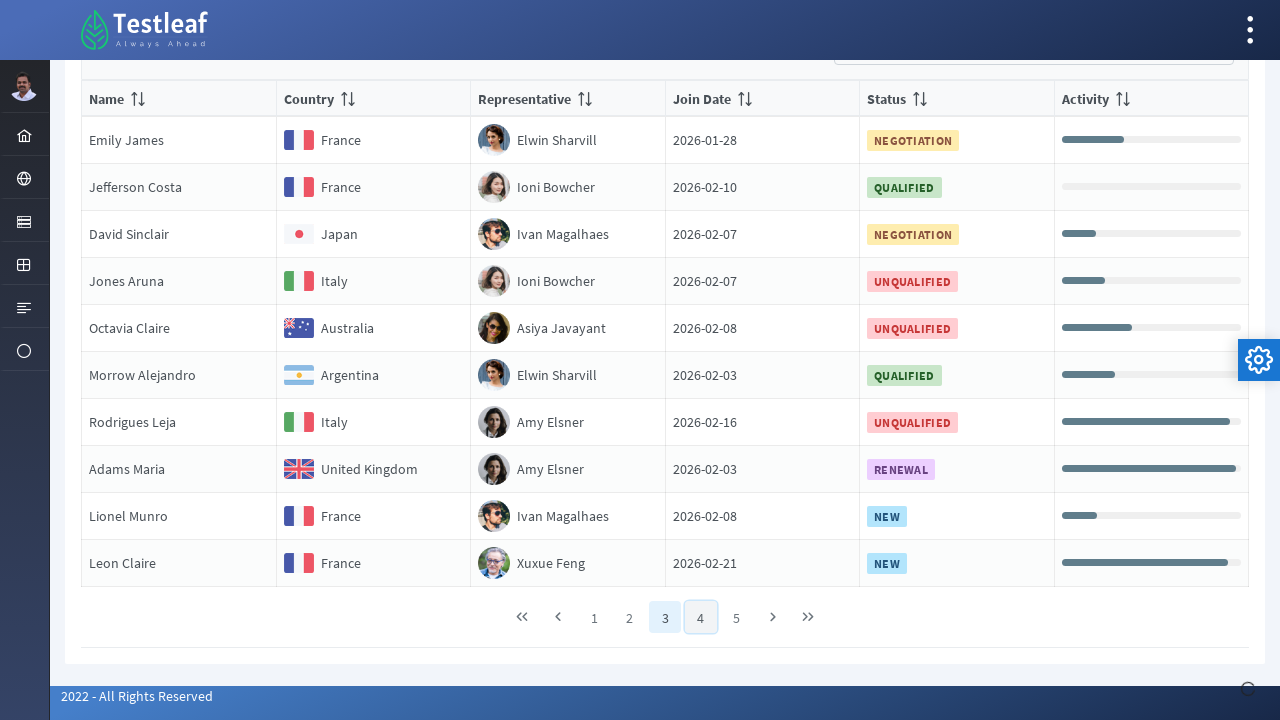

Waited for table to update after page click
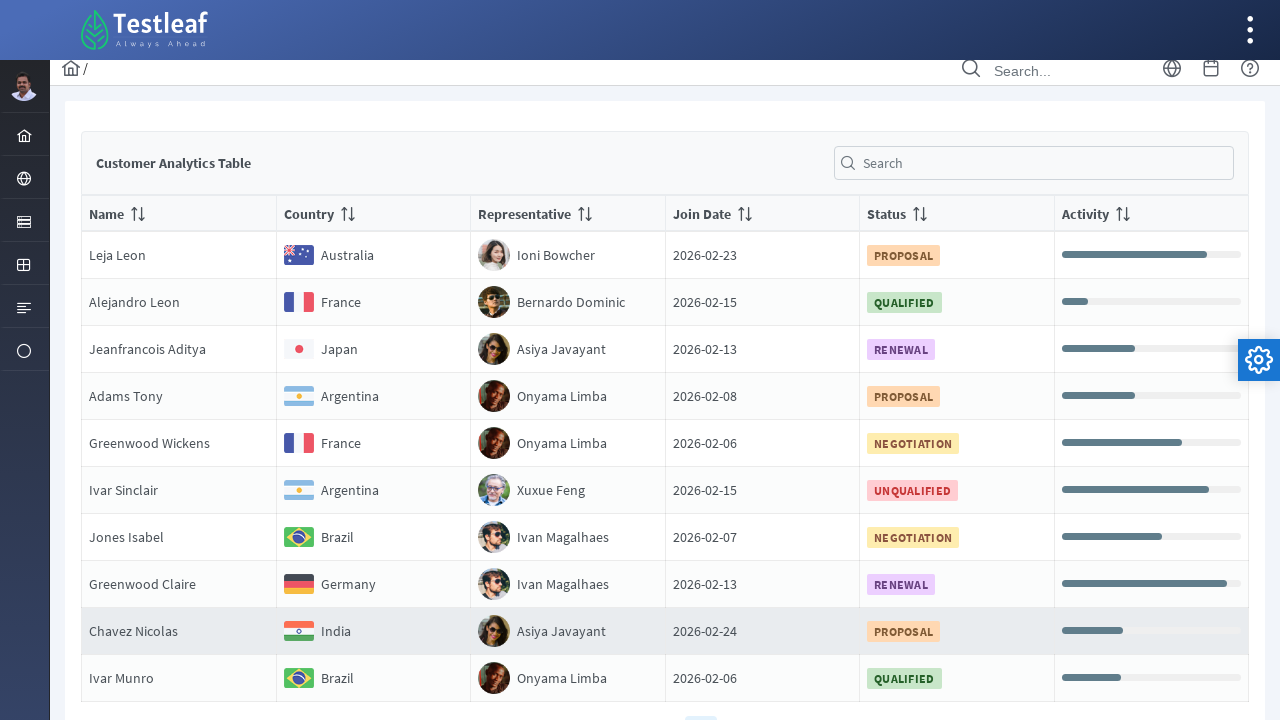

Retrieved all rows from page 4
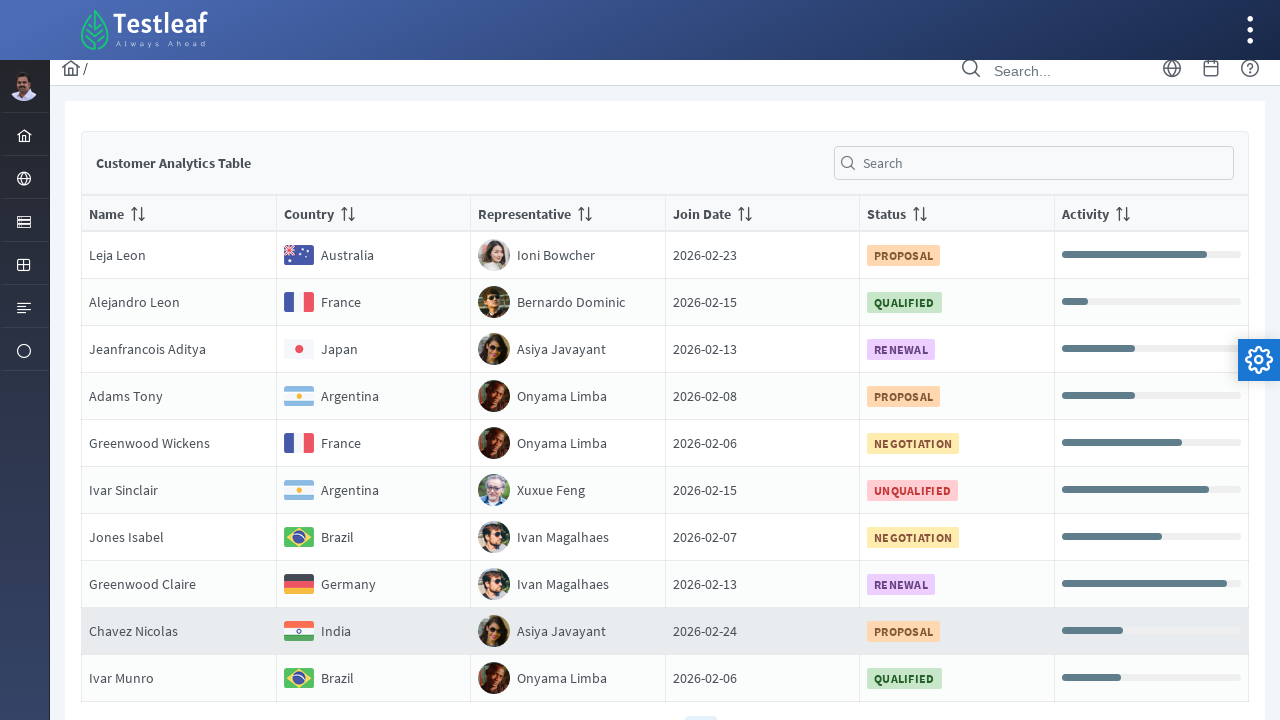

Extracted country value from row: Australia
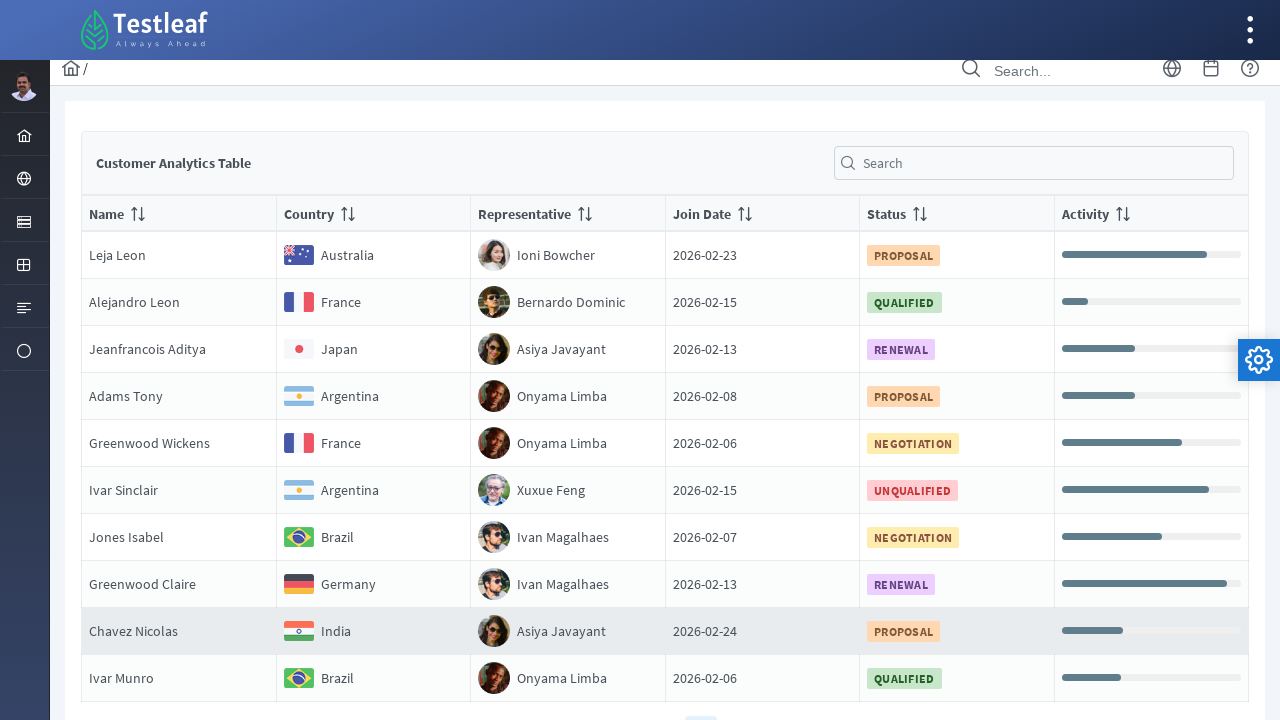

Extracted country value from row: France
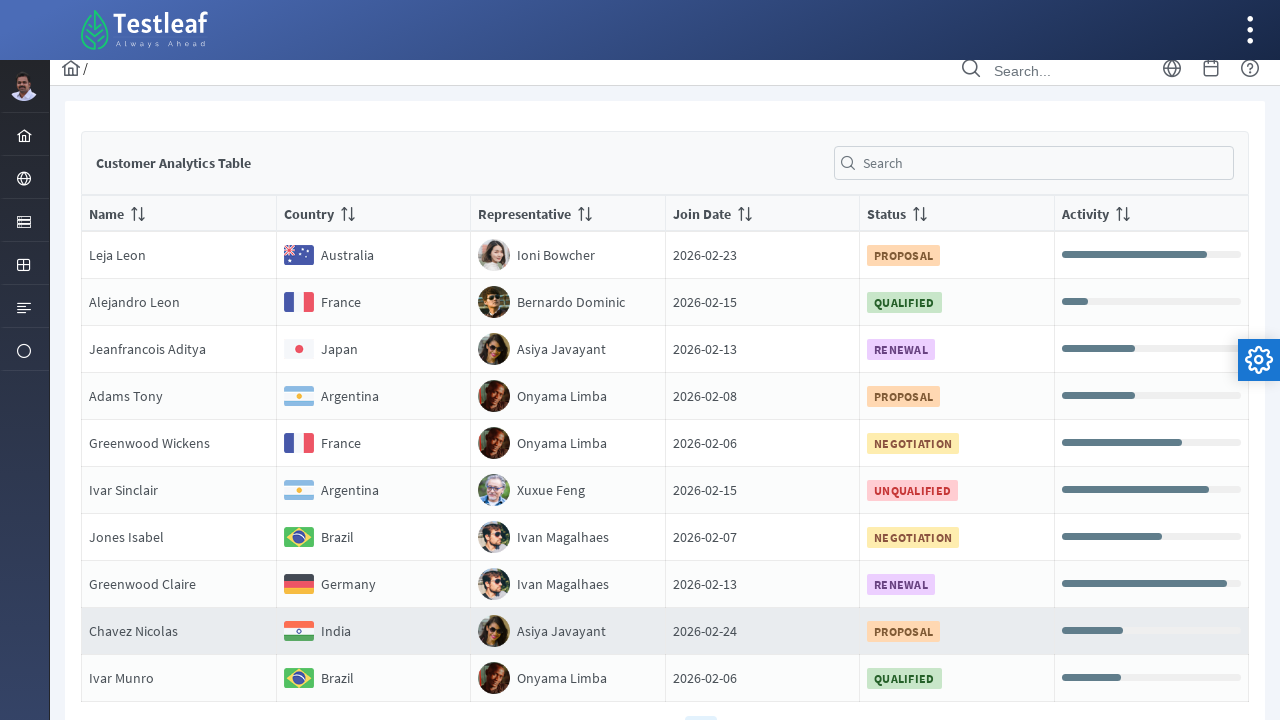

Extracted country value from row: Japan
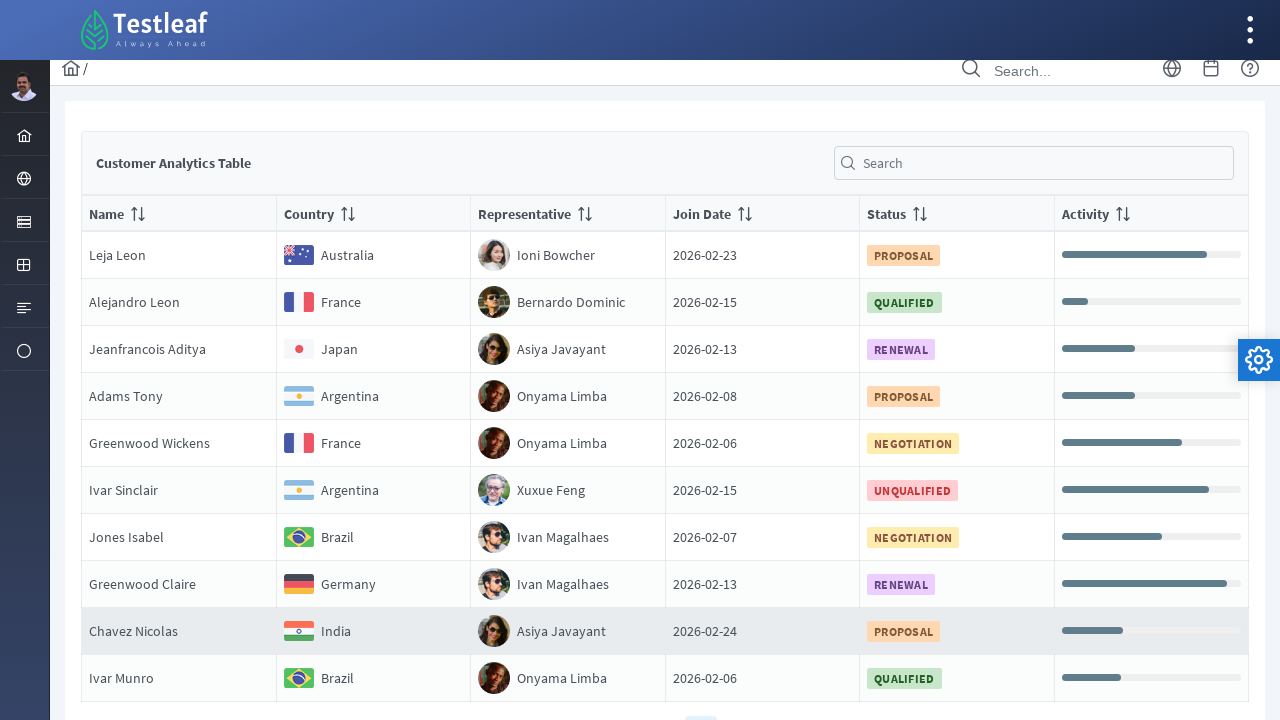

Extracted country value from row: Argentina
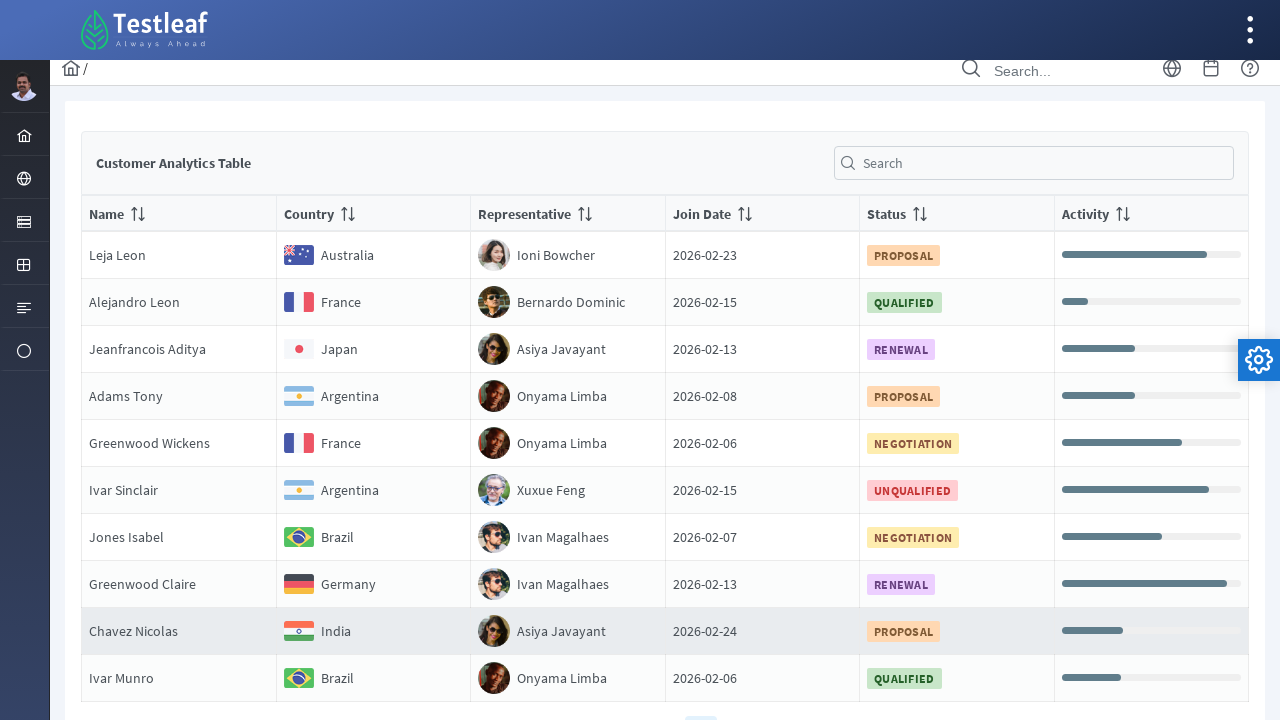

Extracted country value from row: France
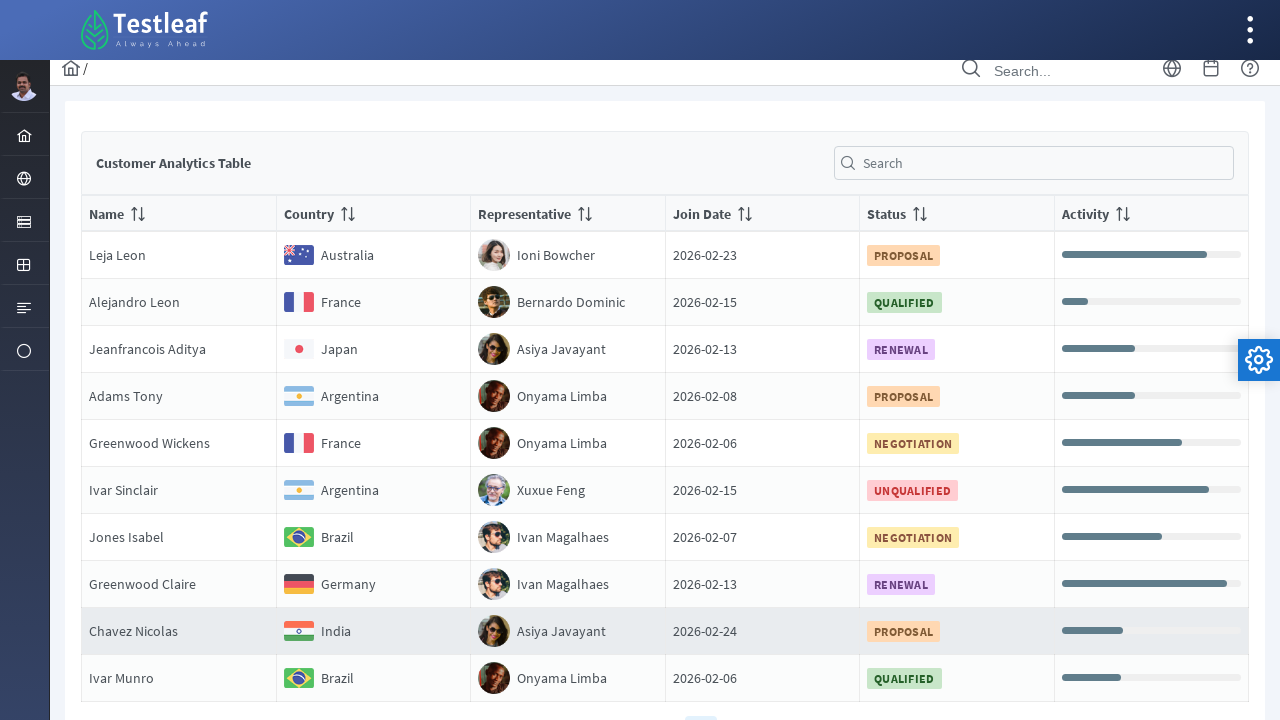

Extracted country value from row: Argentina
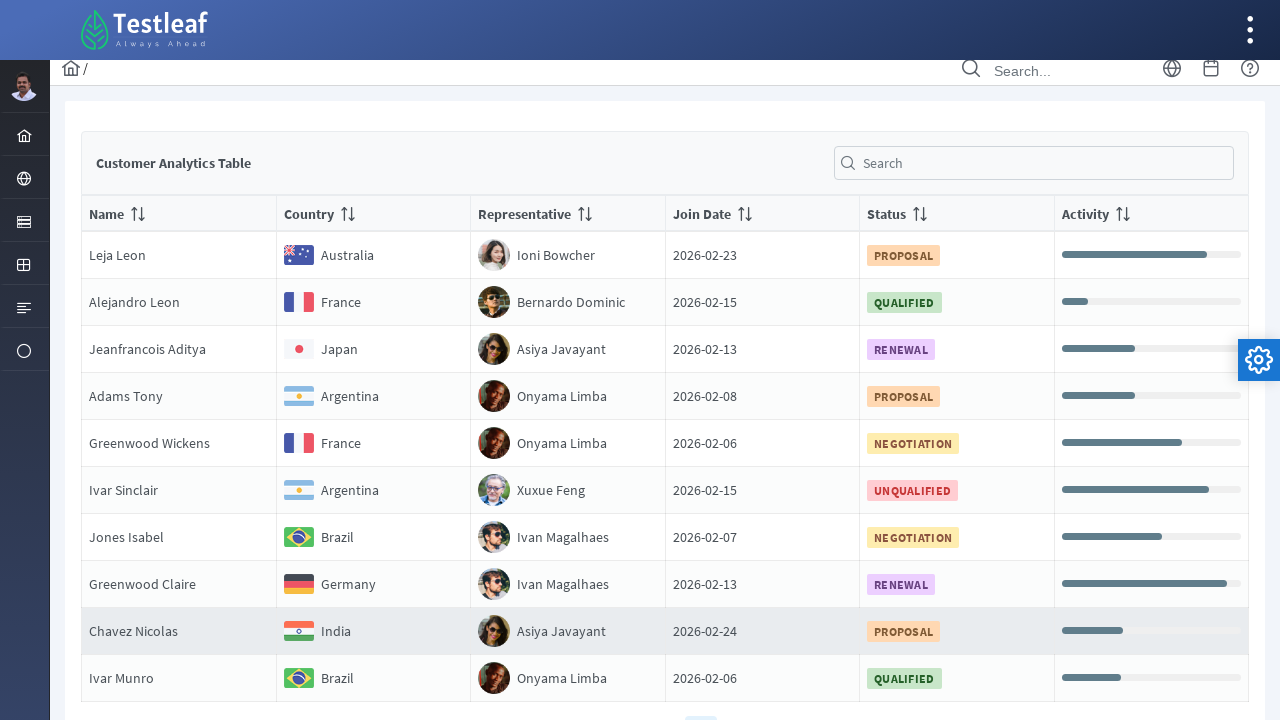

Extracted country value from row: Brazil
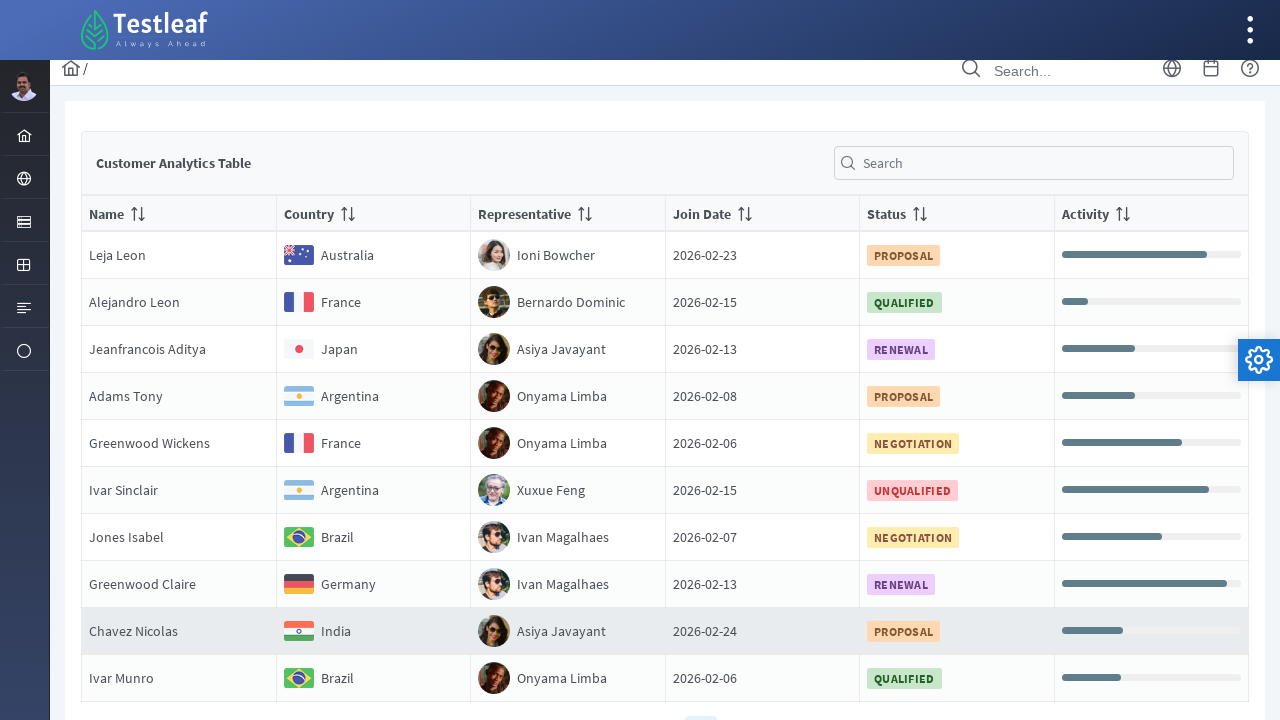

Extracted representative from matching Brazil row: Ivan Magalhaes
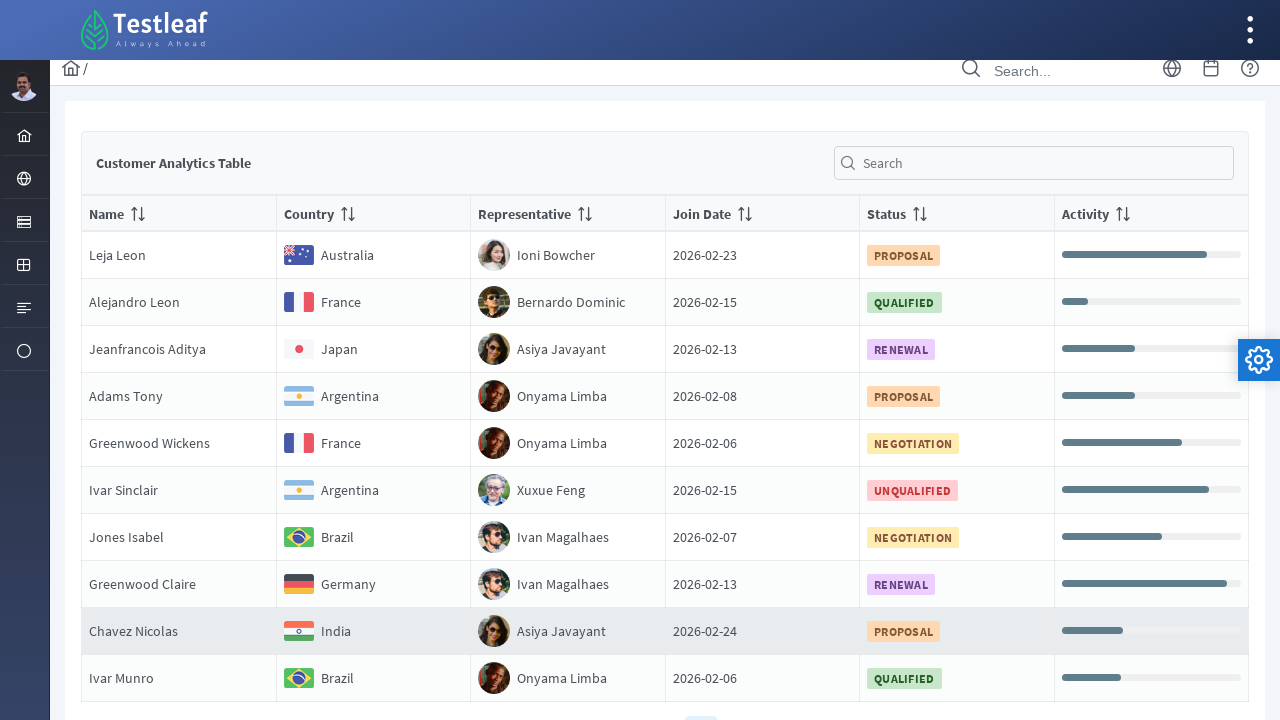

Extracted joining date from matching Brazil row: Join Date2026-02-07
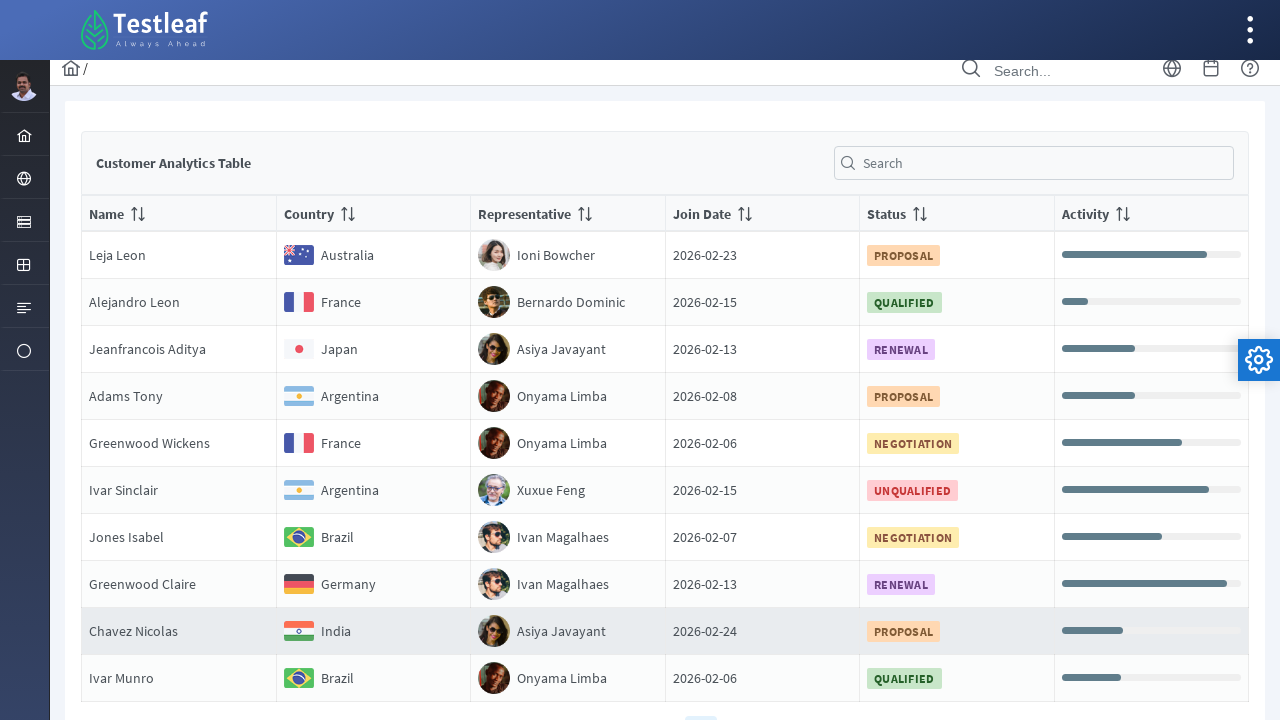

Extracted status from matching Brazil row: NEGOTIATION
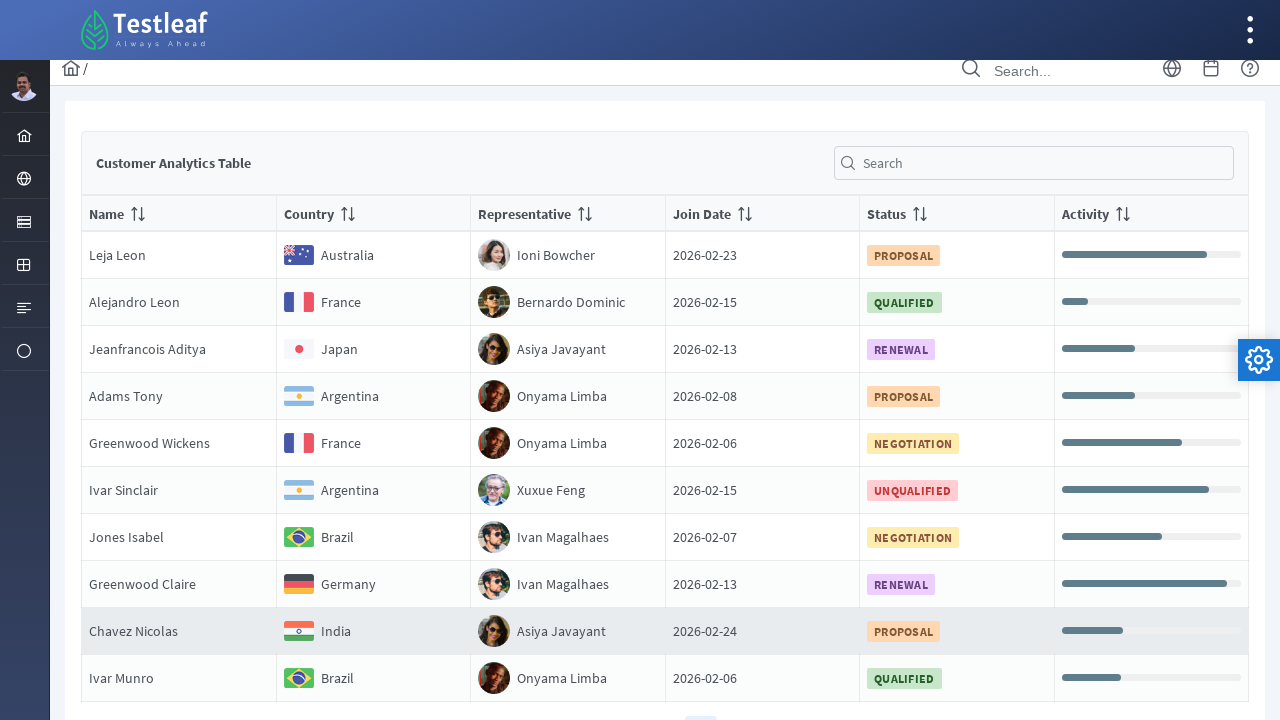

Extracted background color from status element: rgb(254, 237, 175) none repeat scroll 0% 0% / auto padding-box border-box
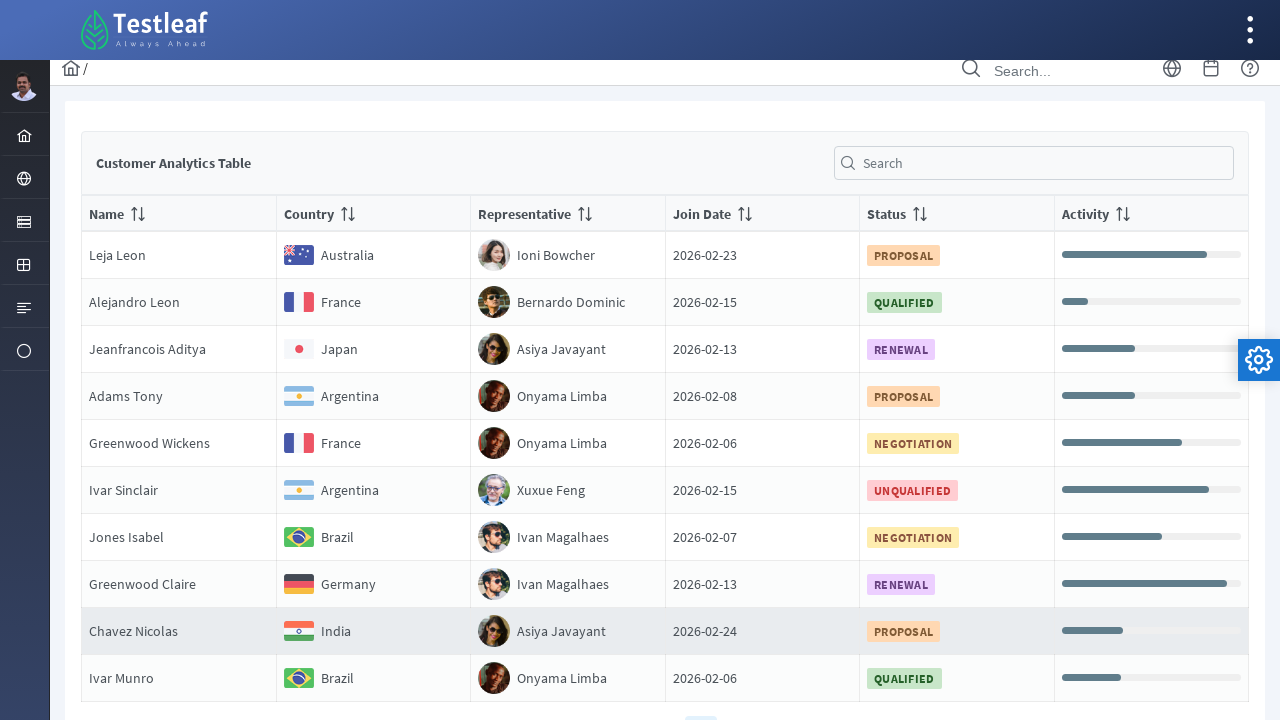

Extracted country value from row: Germany
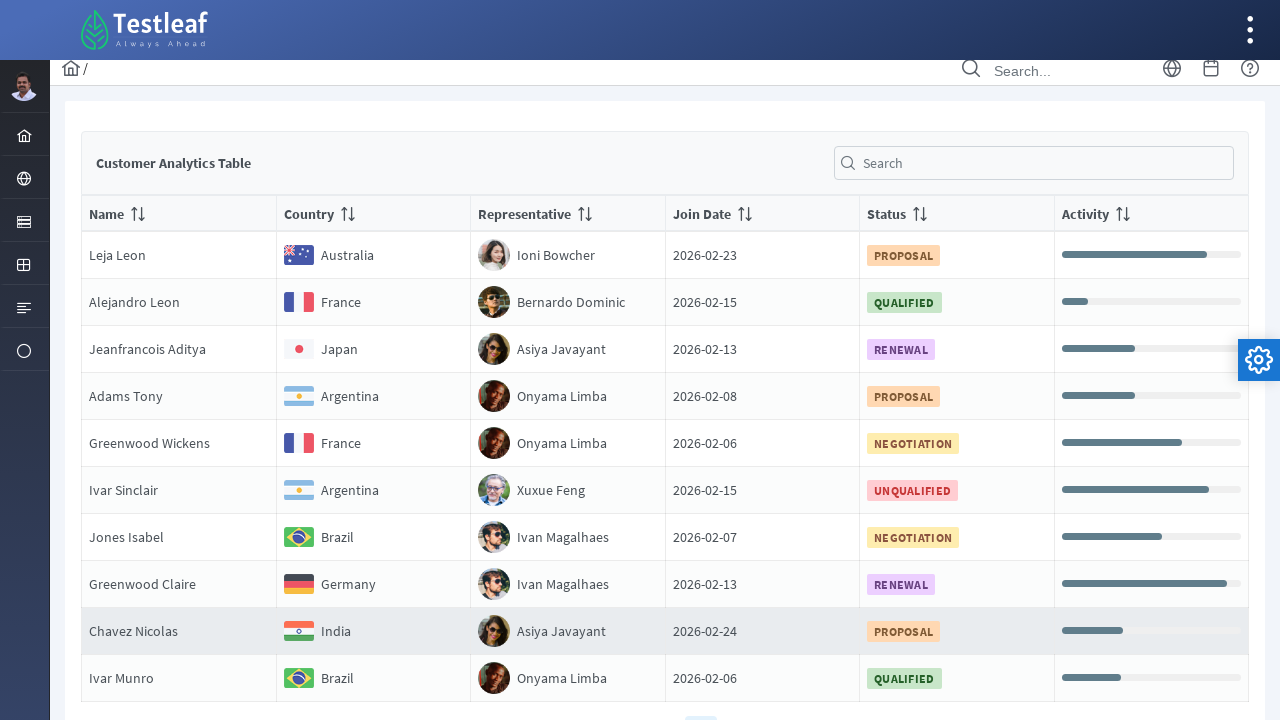

Extracted country value from row: India
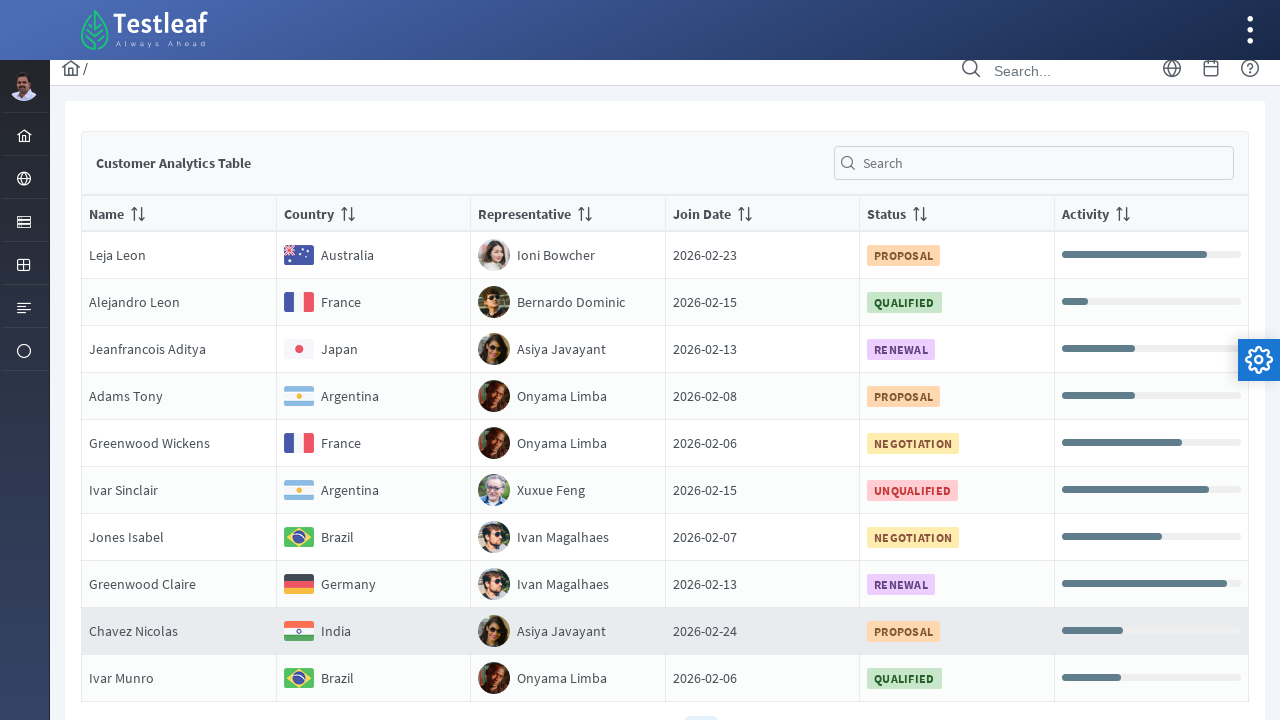

Extracted country value from row: Brazil
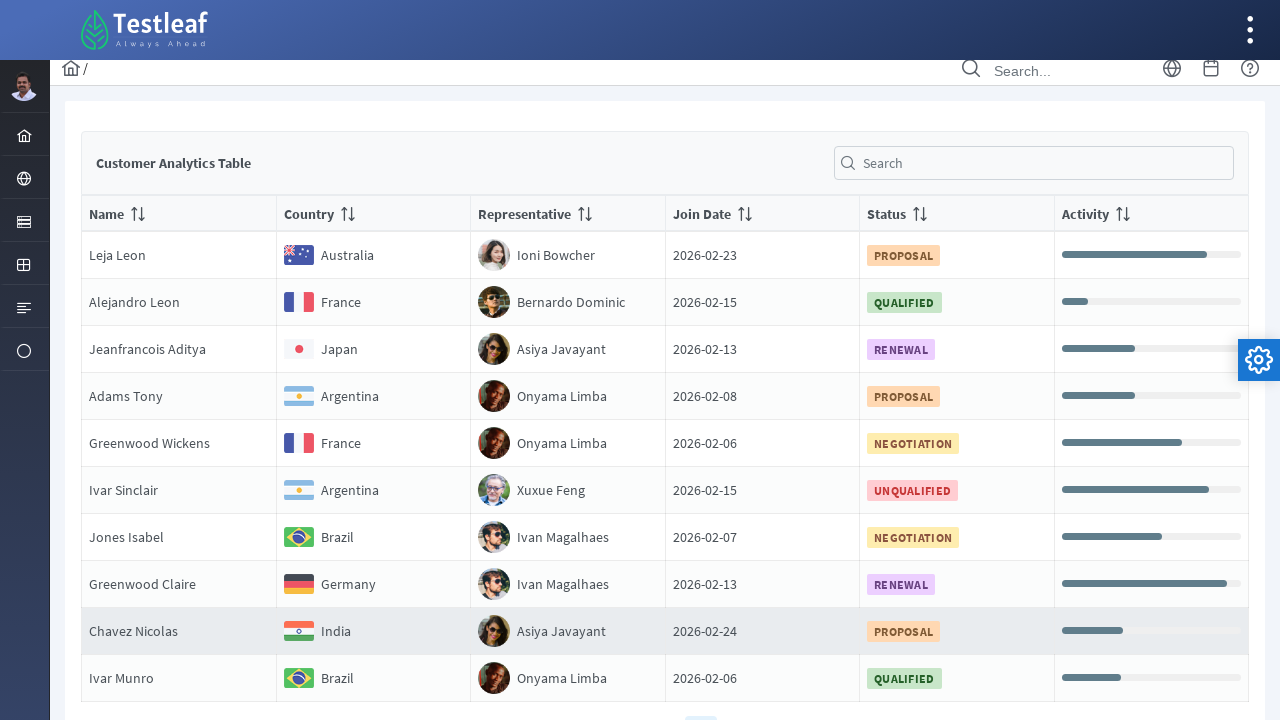

Extracted representative from matching Brazil row: Onyama Limba
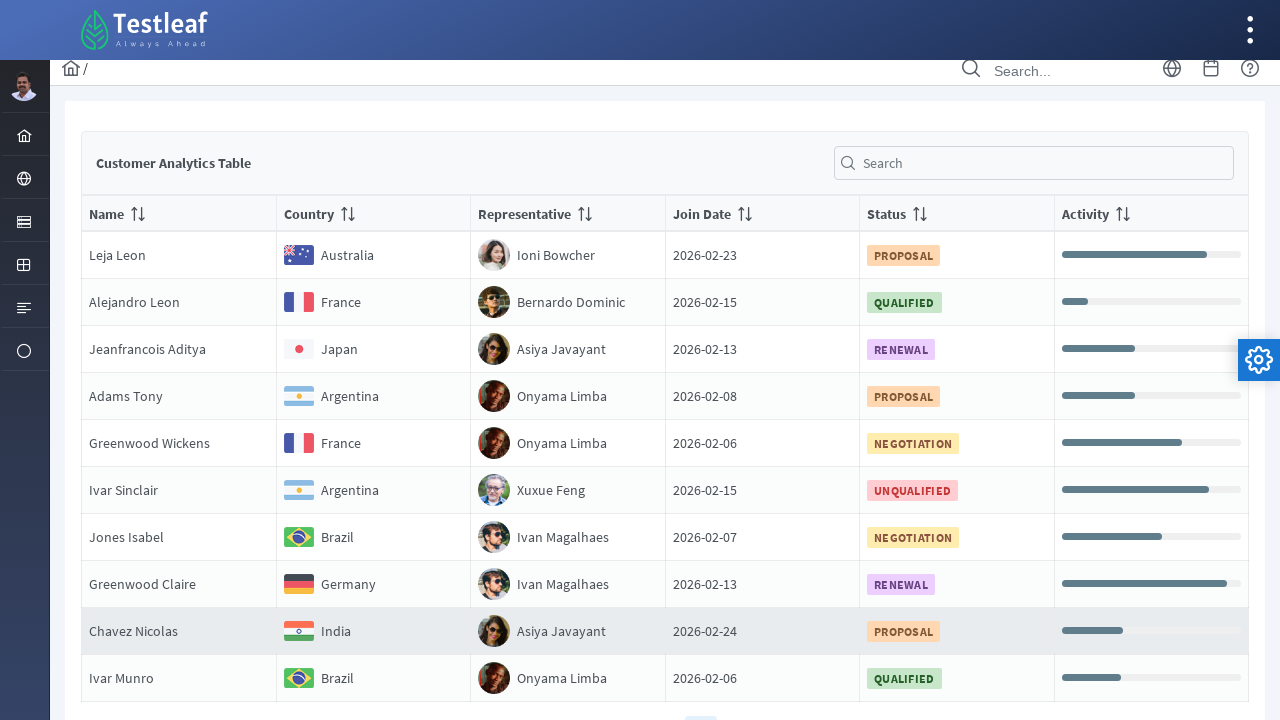

Extracted joining date from matching Brazil row: Join Date2026-02-06
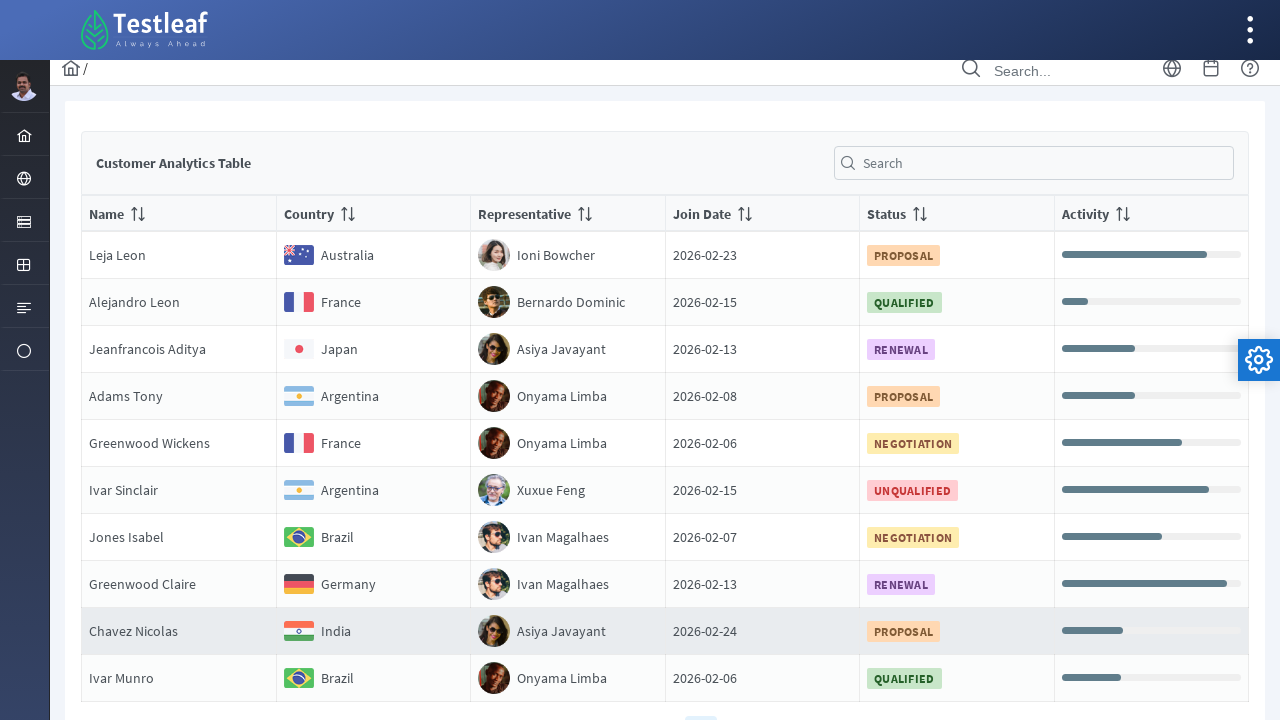

Extracted status from matching Brazil row: QUALIFIED
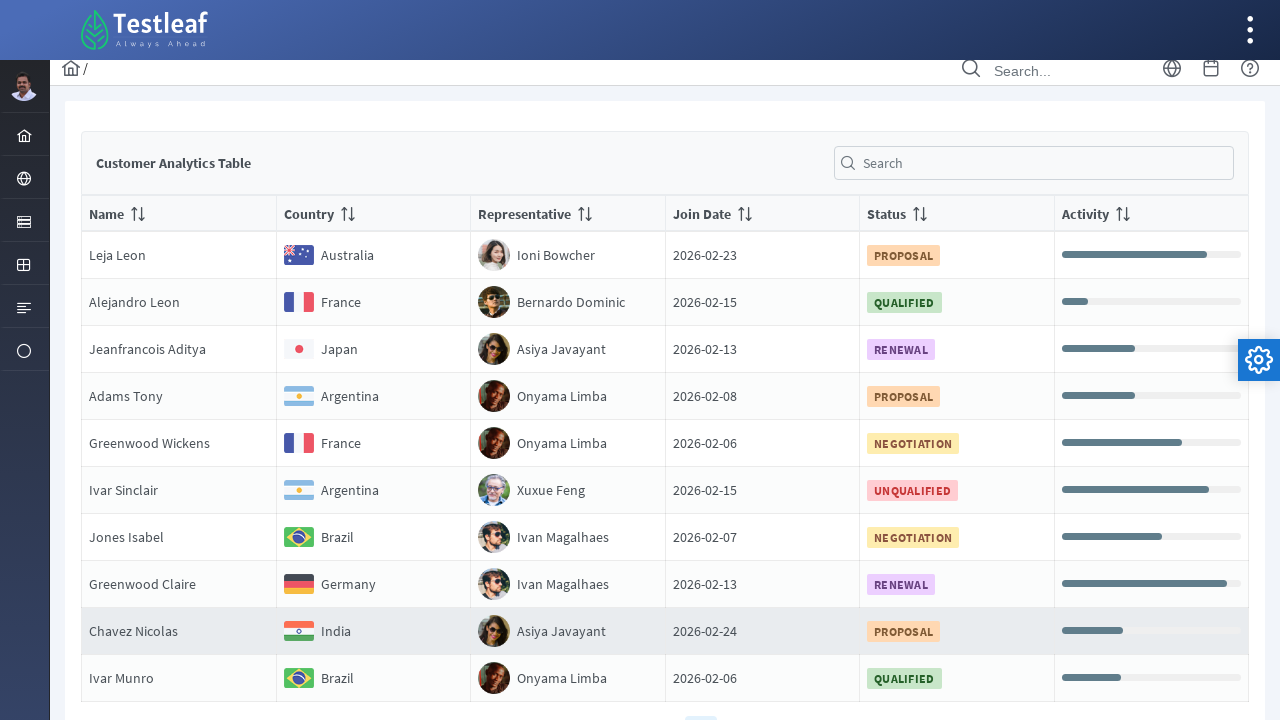

Extracted background color from status element: rgb(200, 230, 201) none repeat scroll 0% 0% / auto padding-box border-box
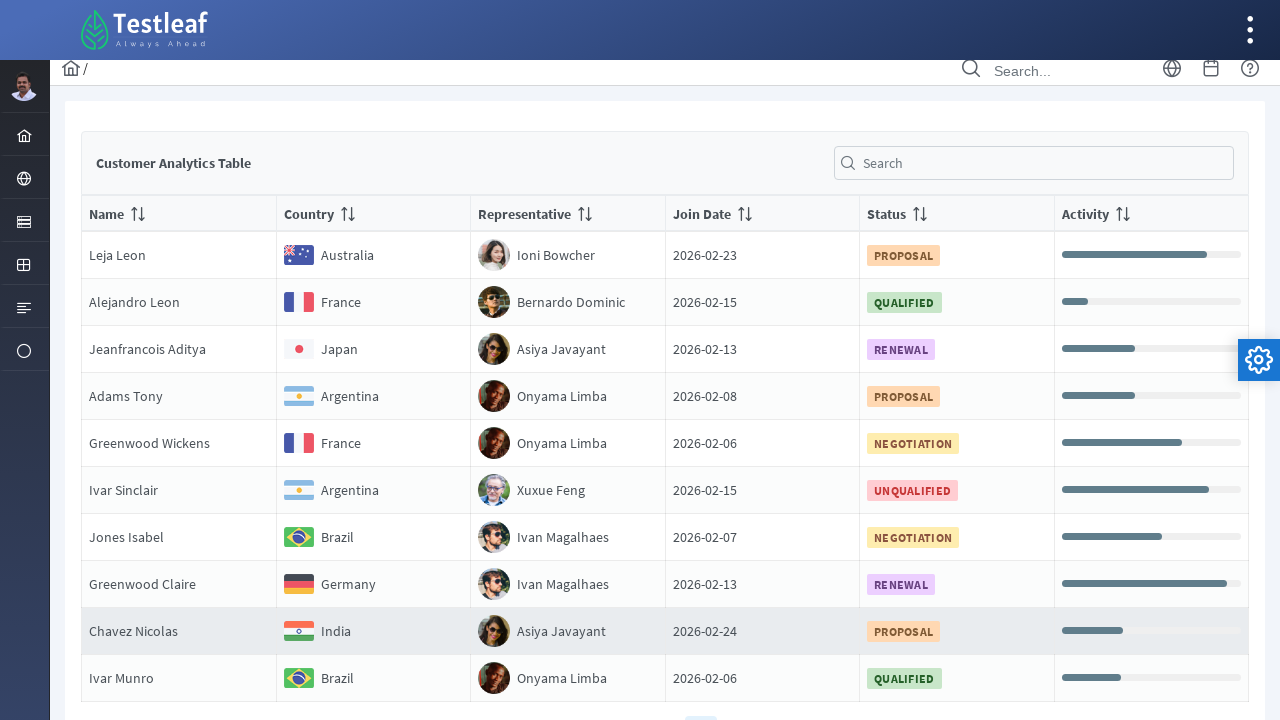

Scrolled to pagination area for page 5
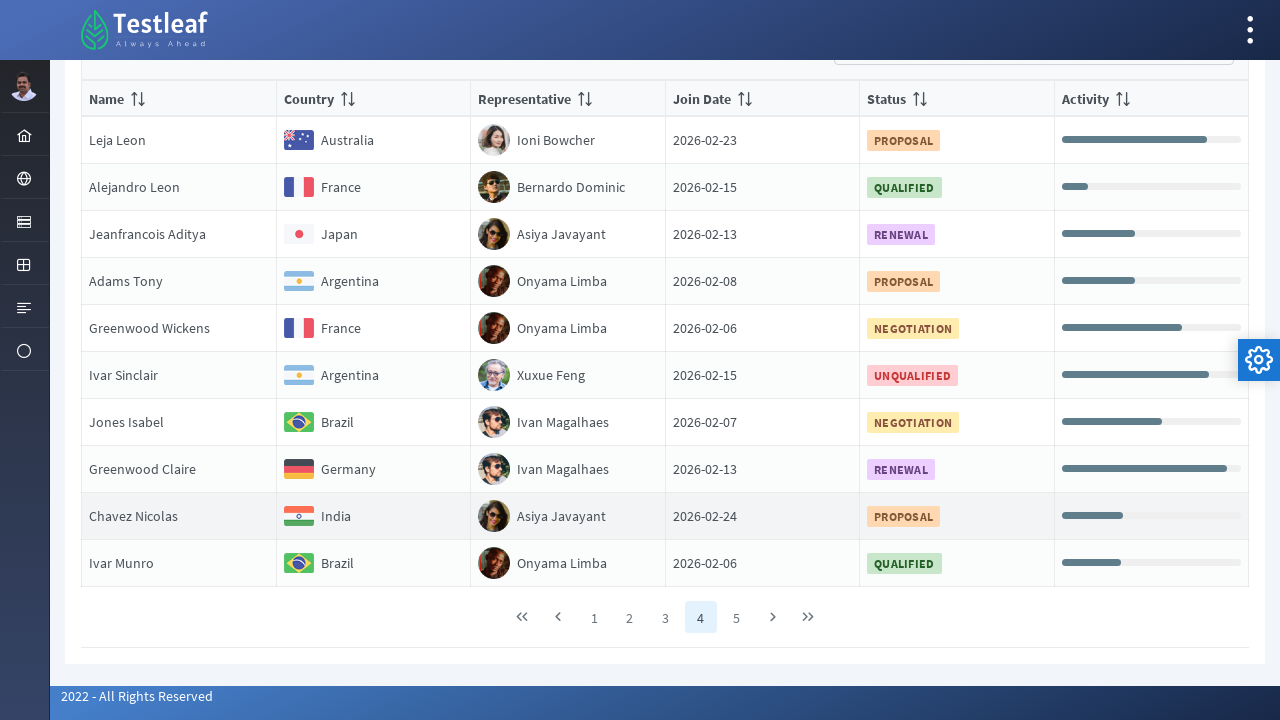

Clicked on page 5 in pagination at (736, 617) on //*[@class='ui-paginator-pages']//a[5]
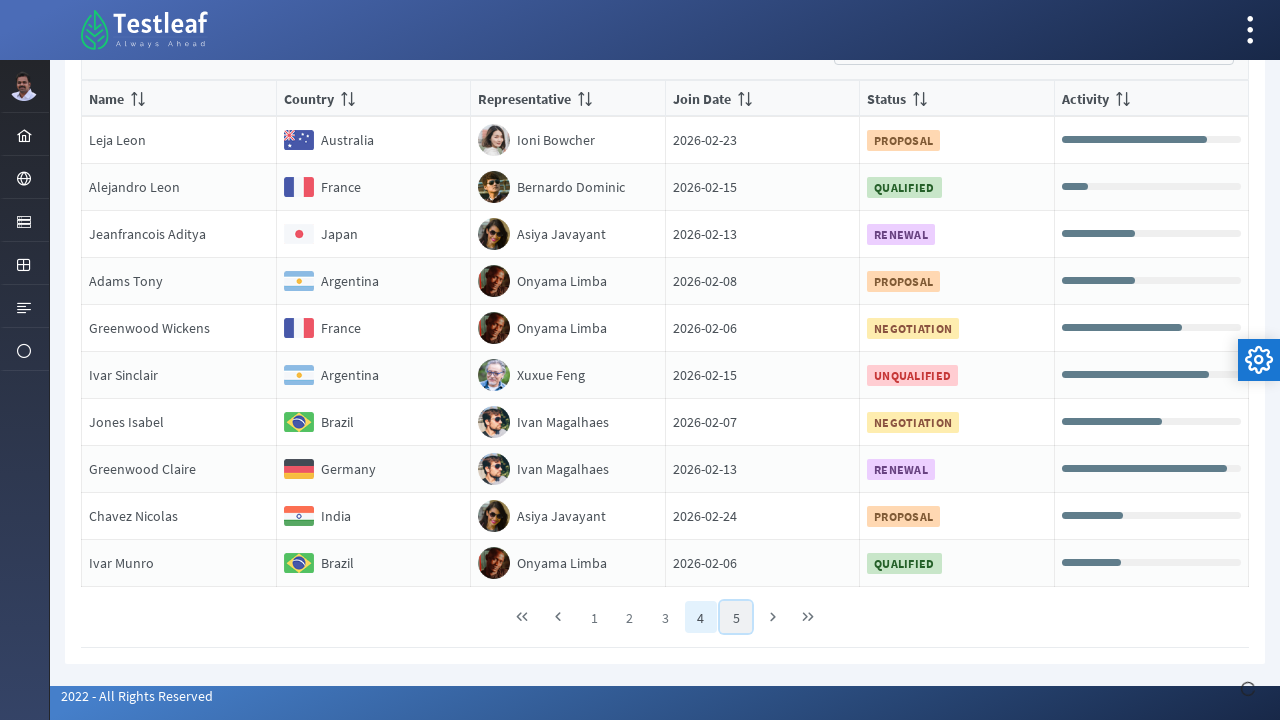

Waited for table to update after page click
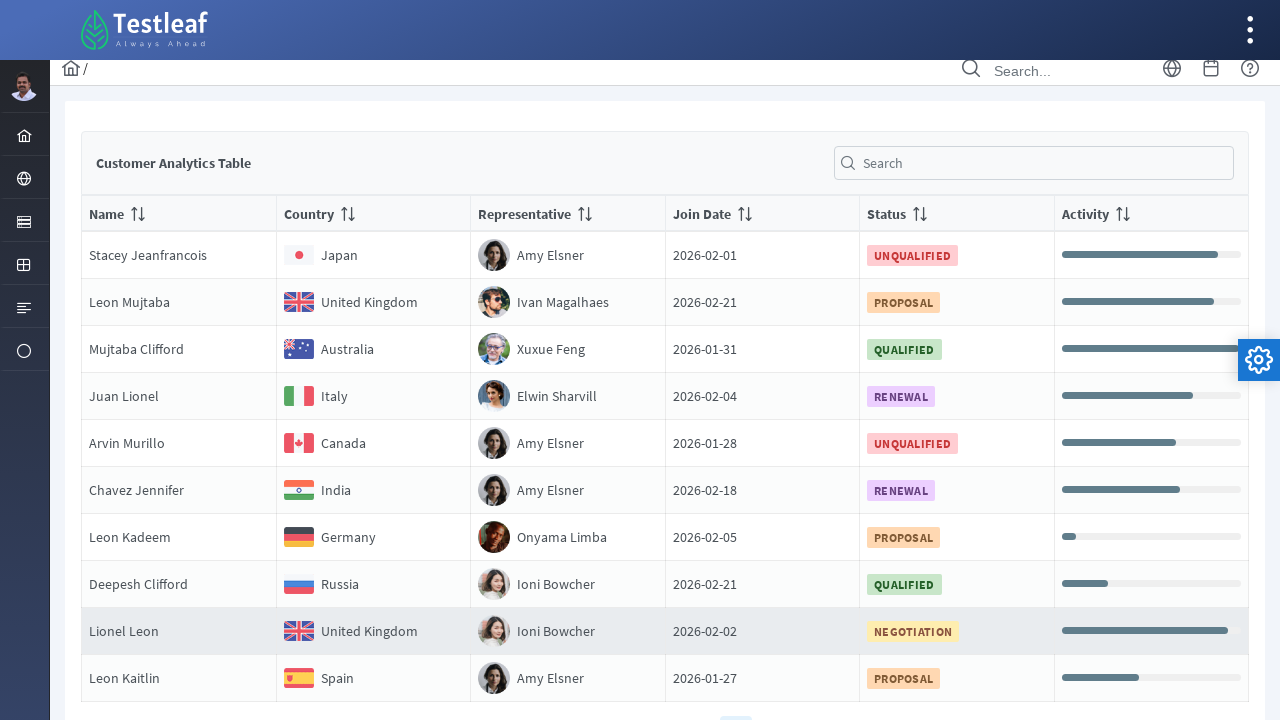

Retrieved all rows from page 5
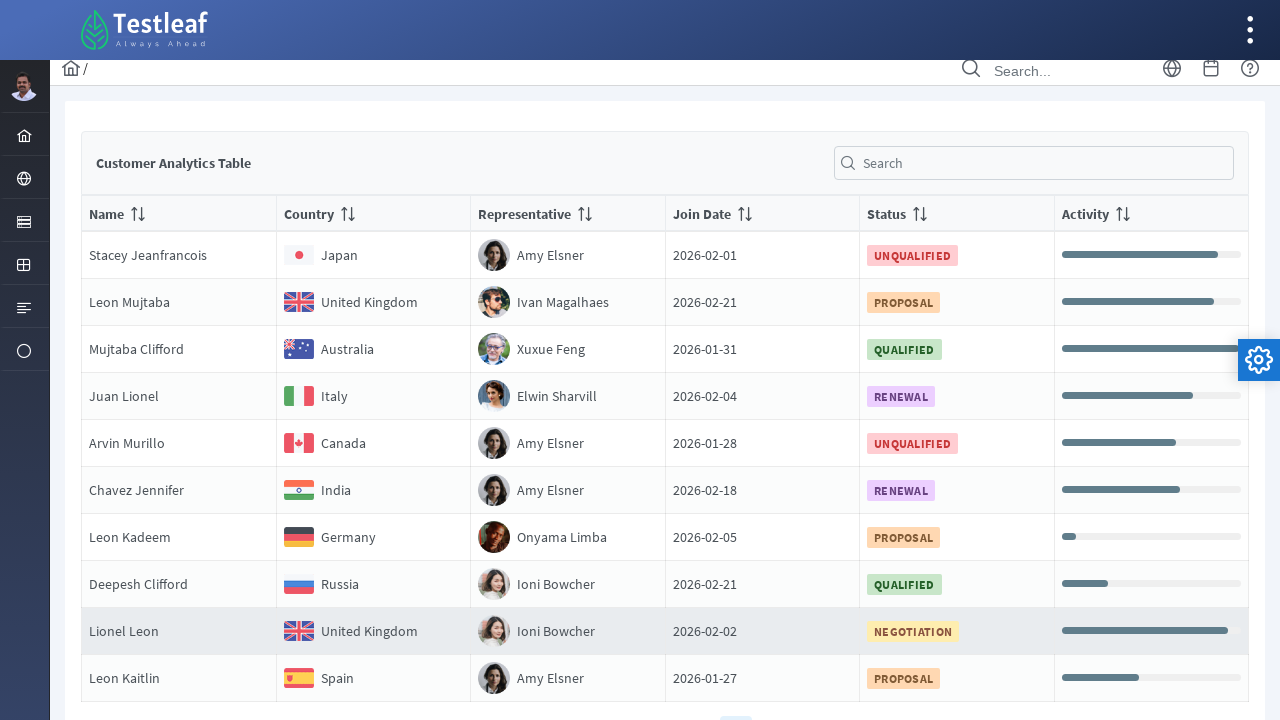

Extracted country value from row: Japan
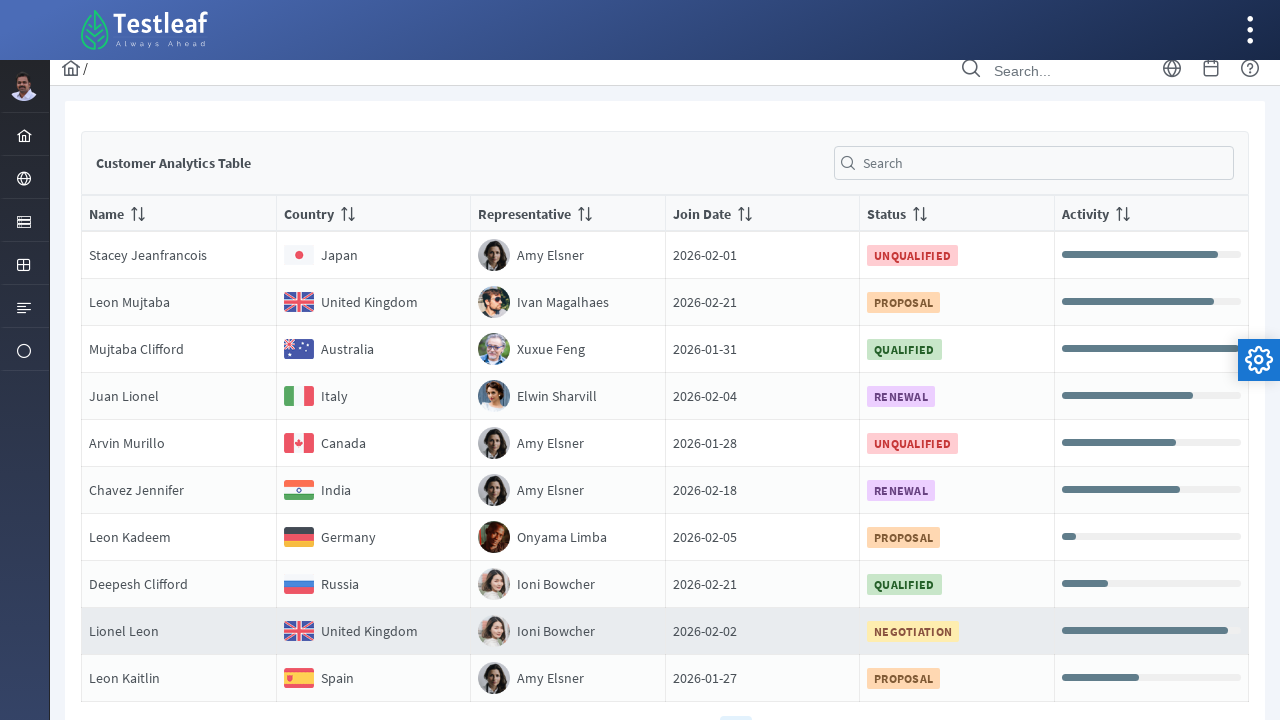

Extracted country value from row: United Kingdom
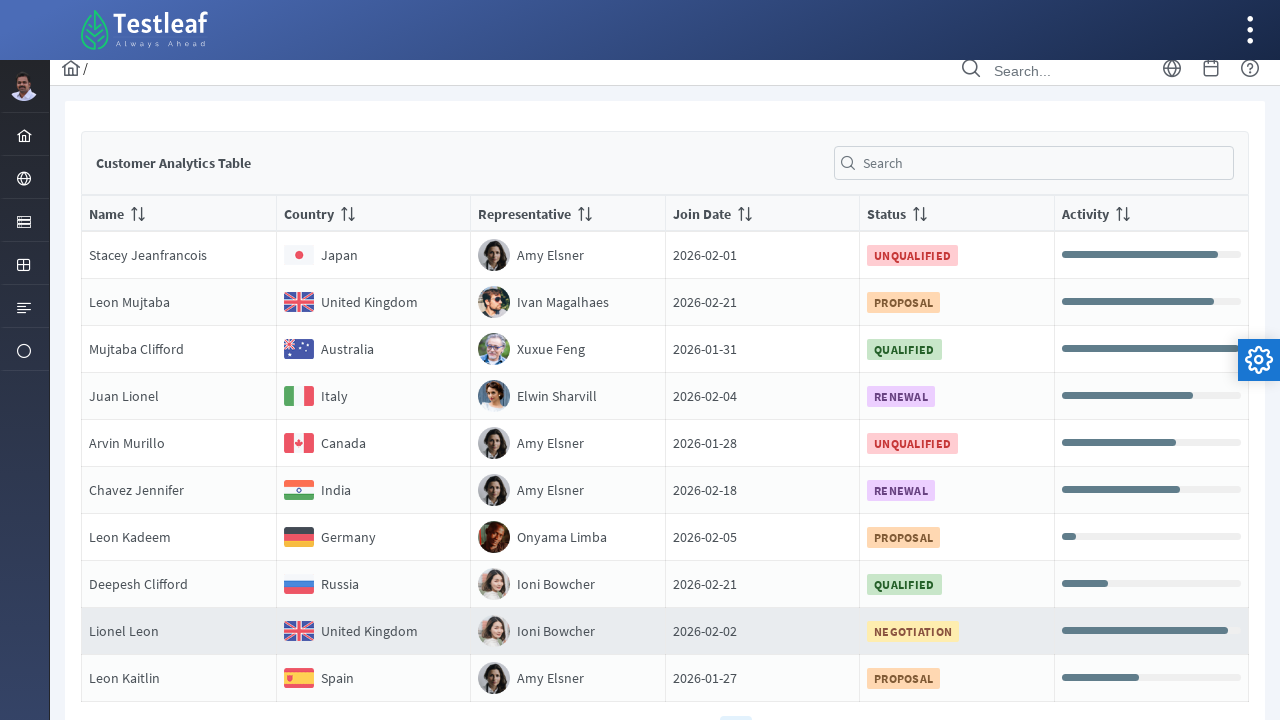

Extracted country value from row: Australia
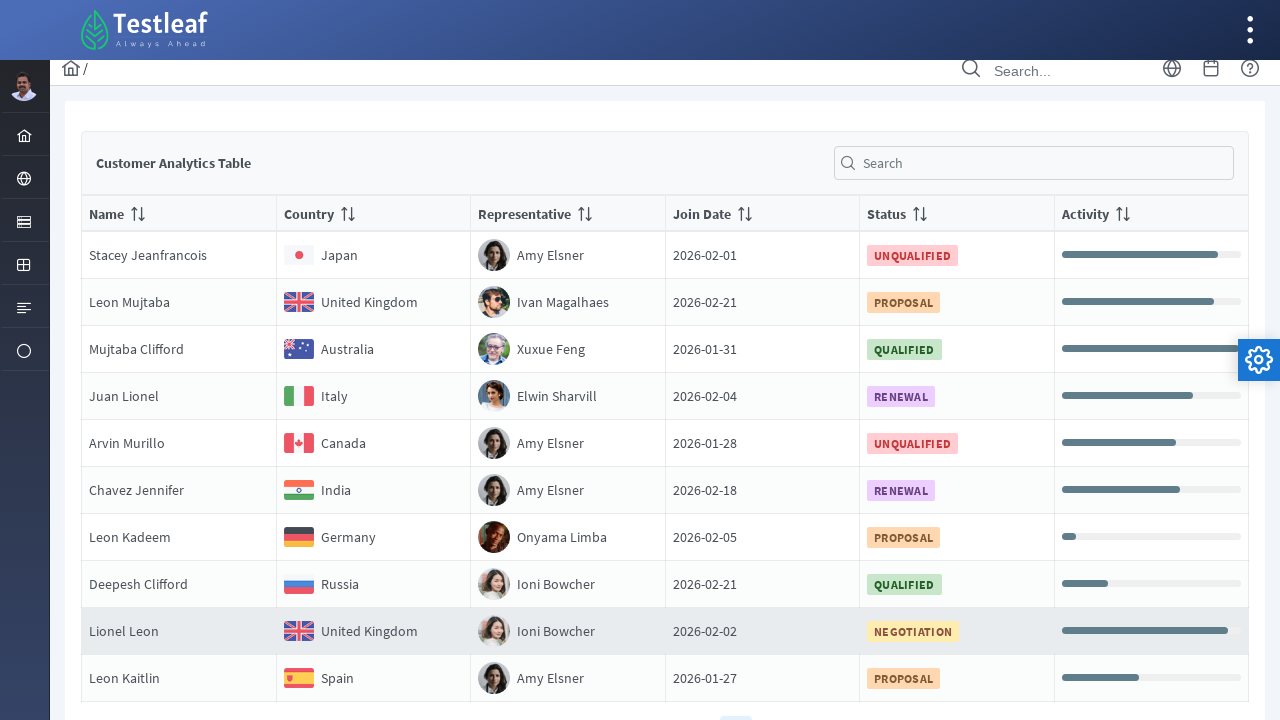

Extracted country value from row: Italy
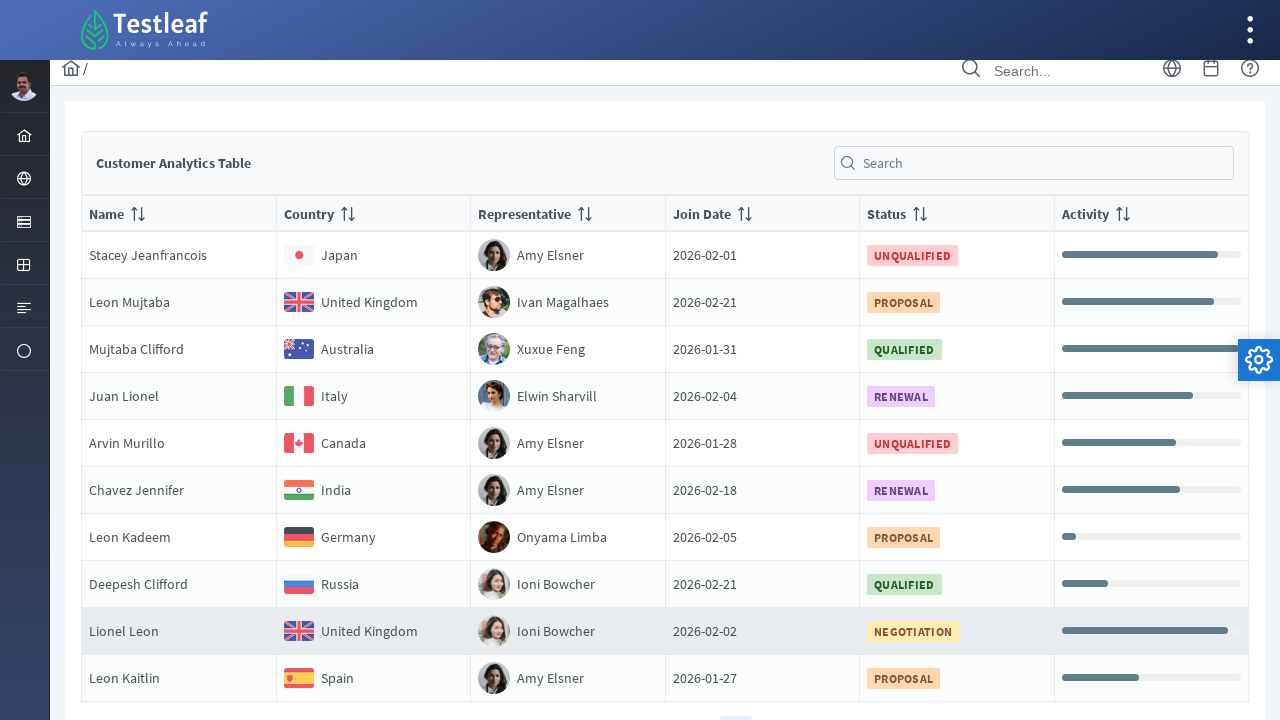

Extracted country value from row: Canada
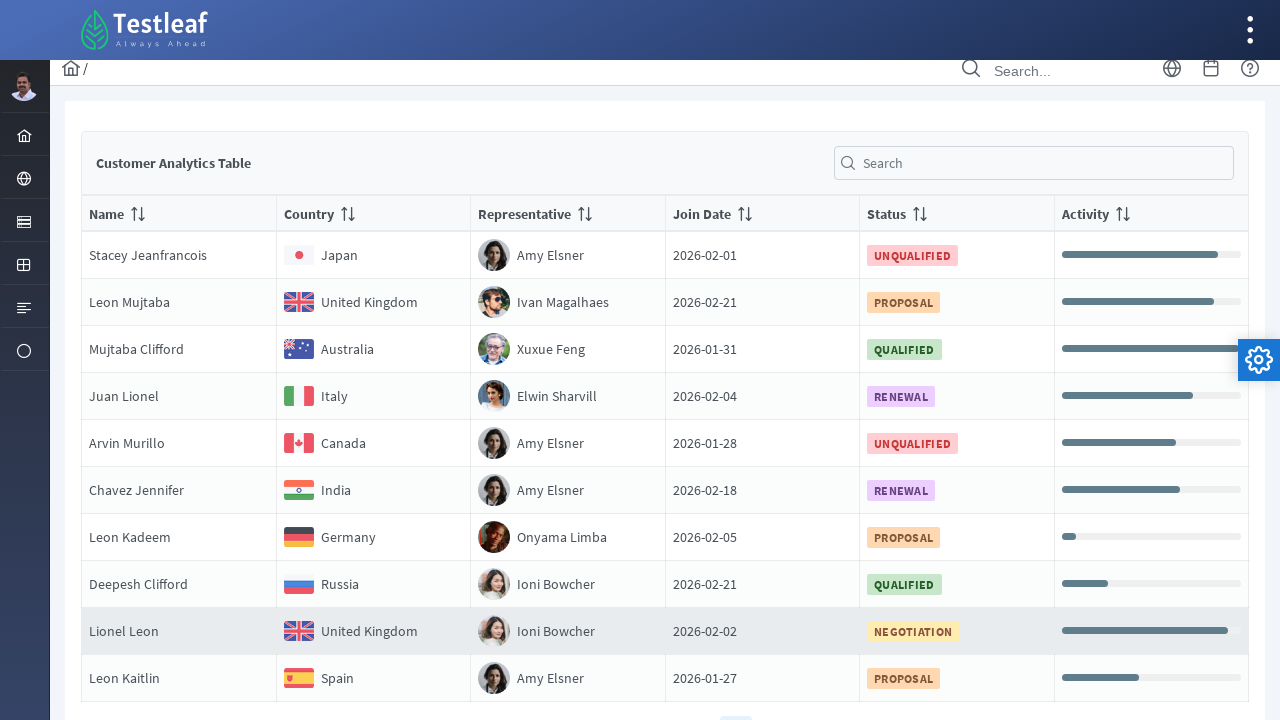

Extracted country value from row: India
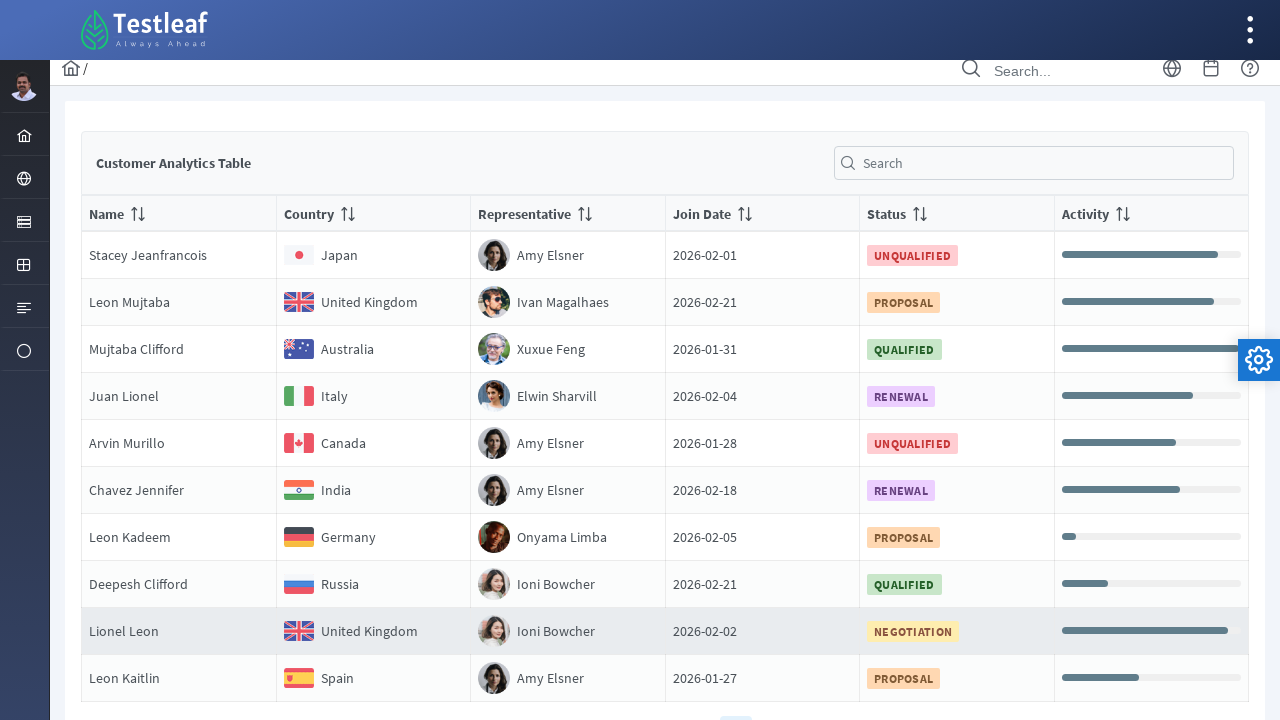

Extracted country value from row: Germany
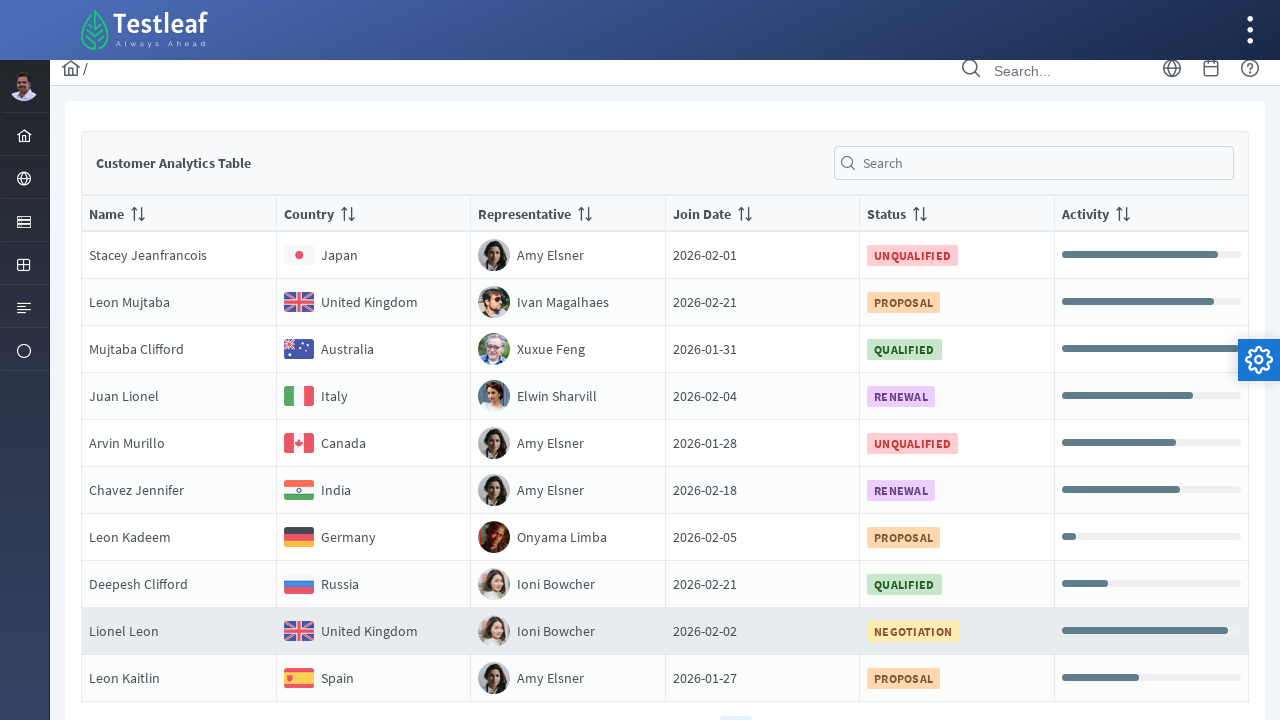

Extracted country value from row: Russia
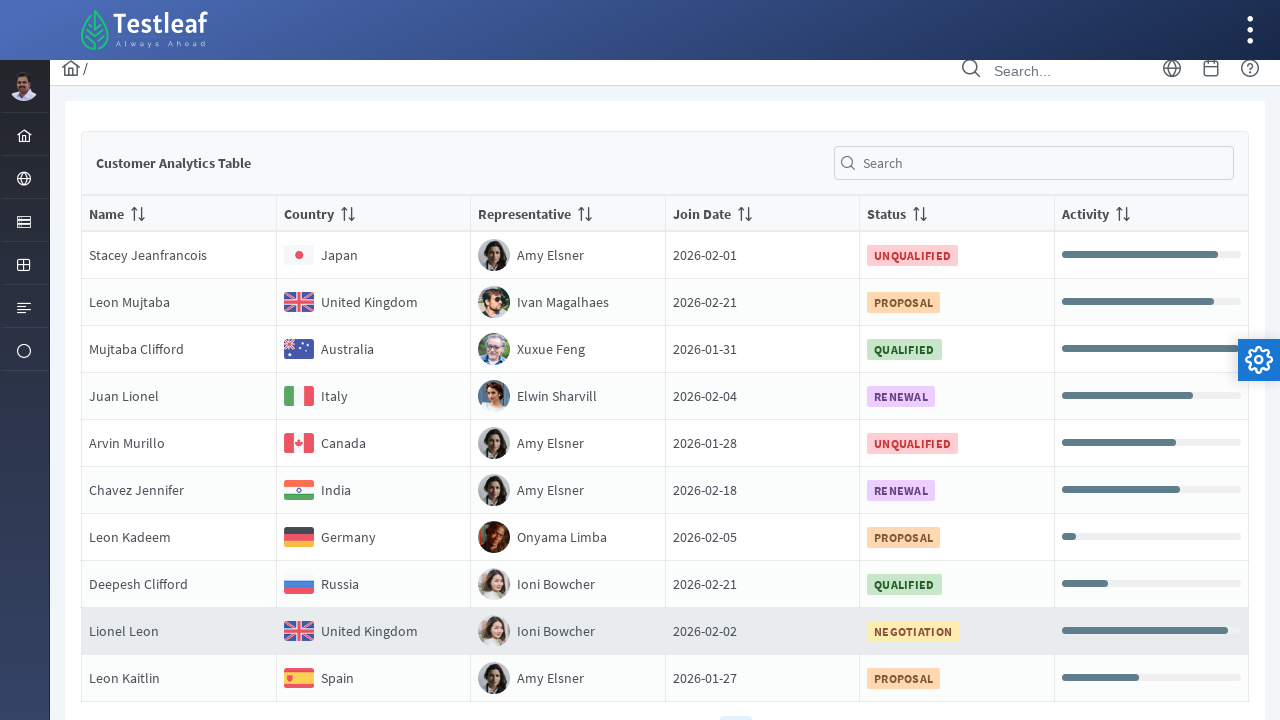

Extracted country value from row: United Kingdom
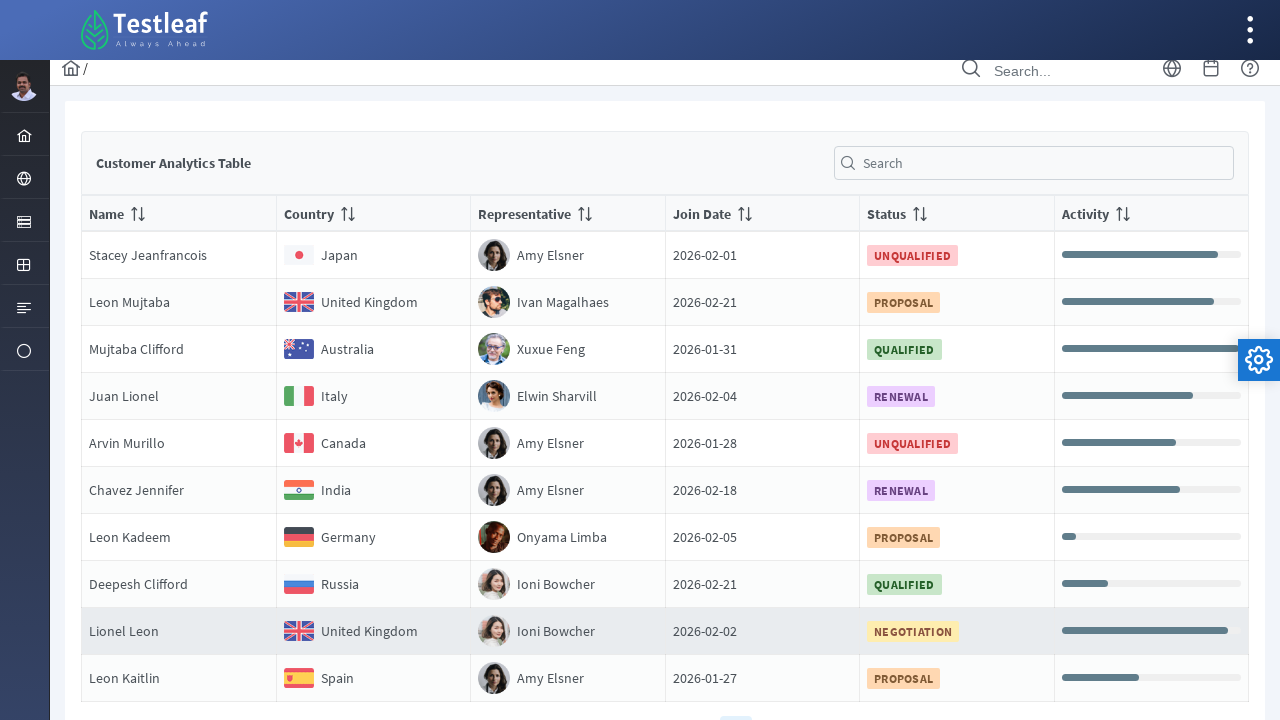

Extracted country value from row: Spain
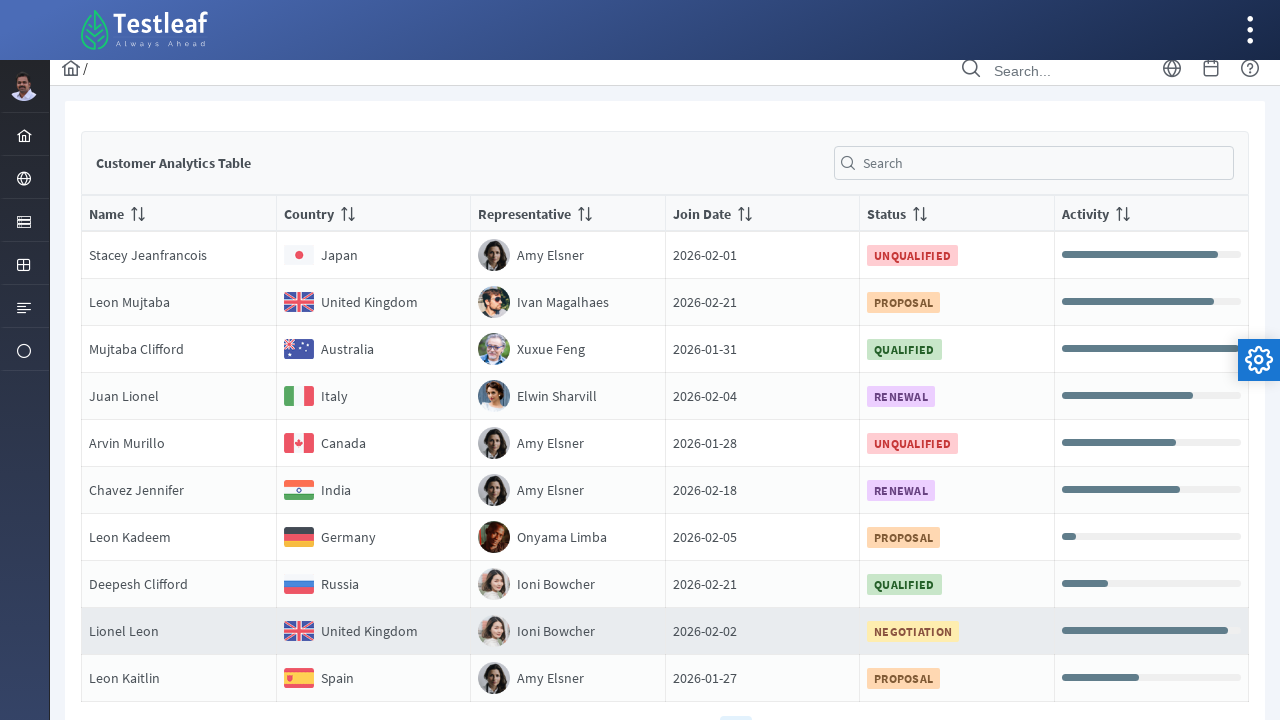

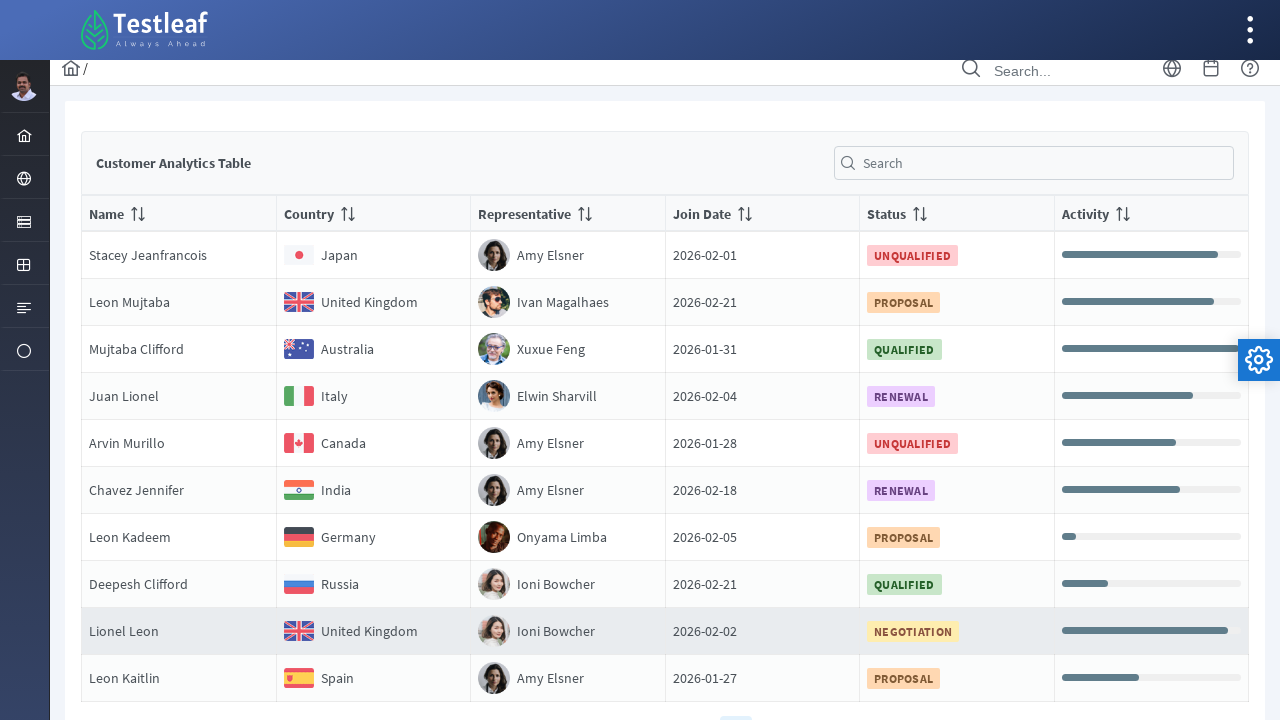